Tests filling multiple input fields in a large form and submitting it

Starting URL: http://suninjuly.github.io/huge_form.html

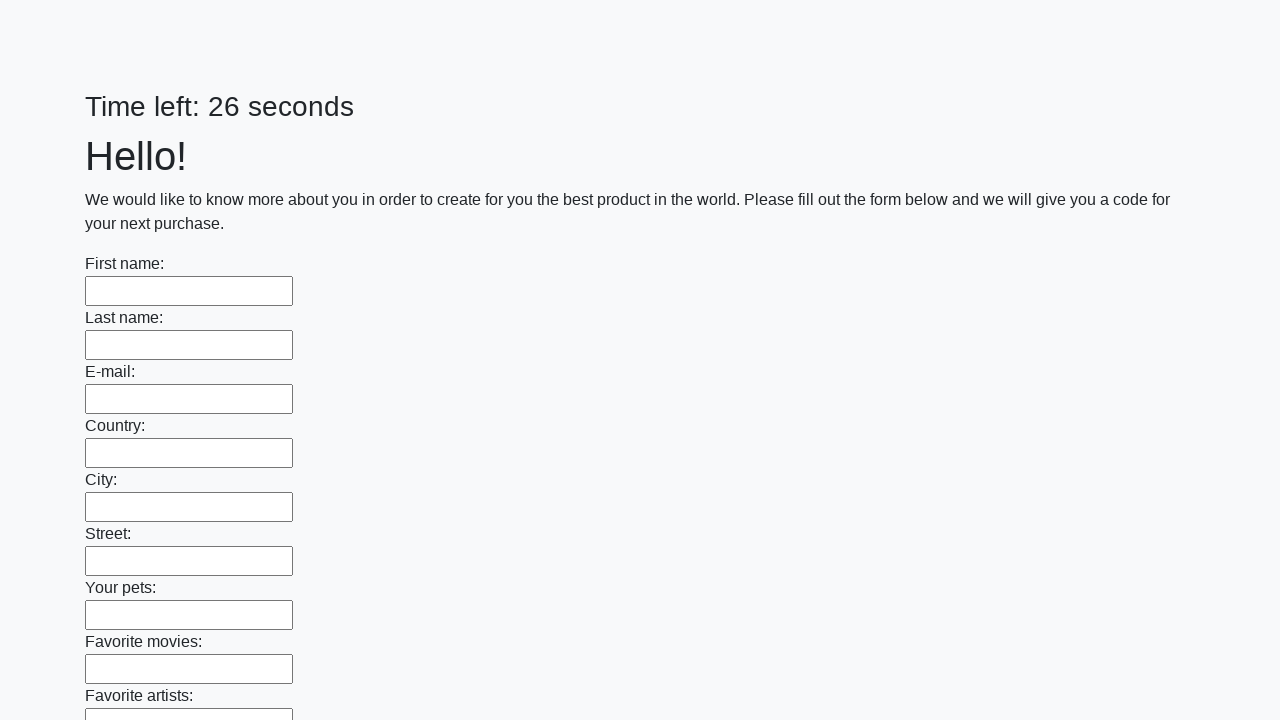

Located all text input fields in the huge form
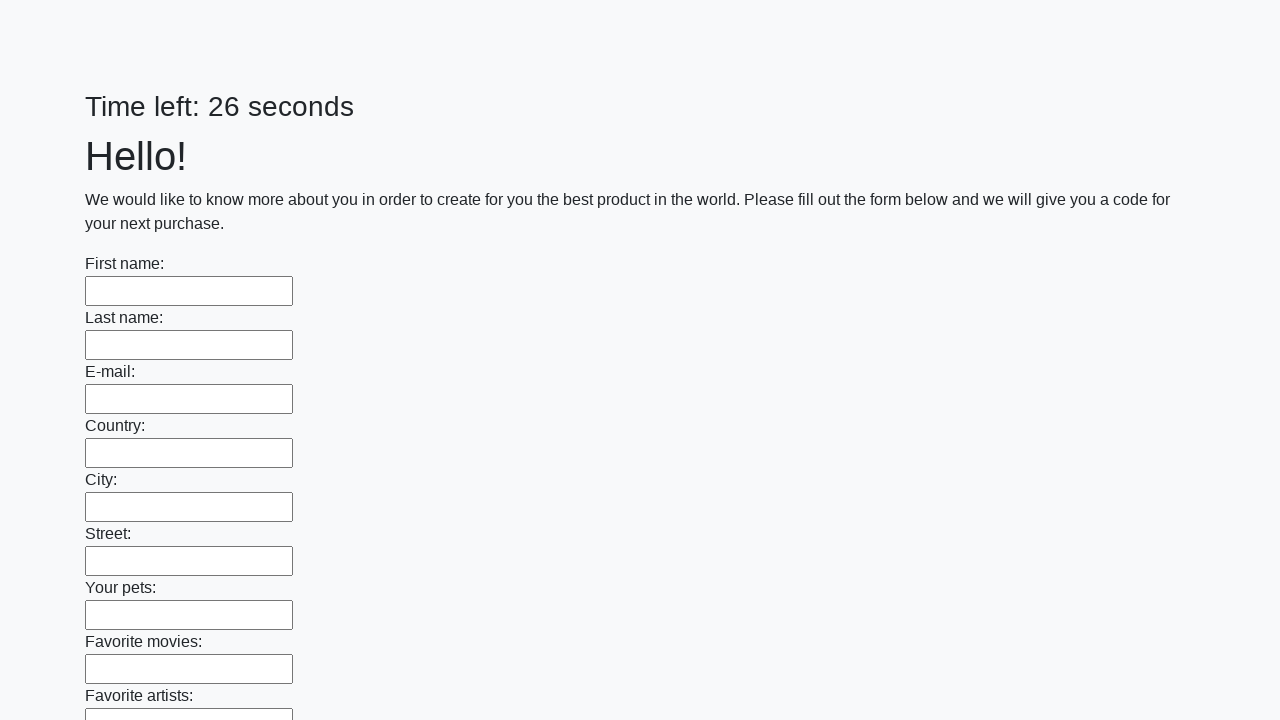

Filled a text input field with 'TestValue' on input[type='text'] >> nth=0
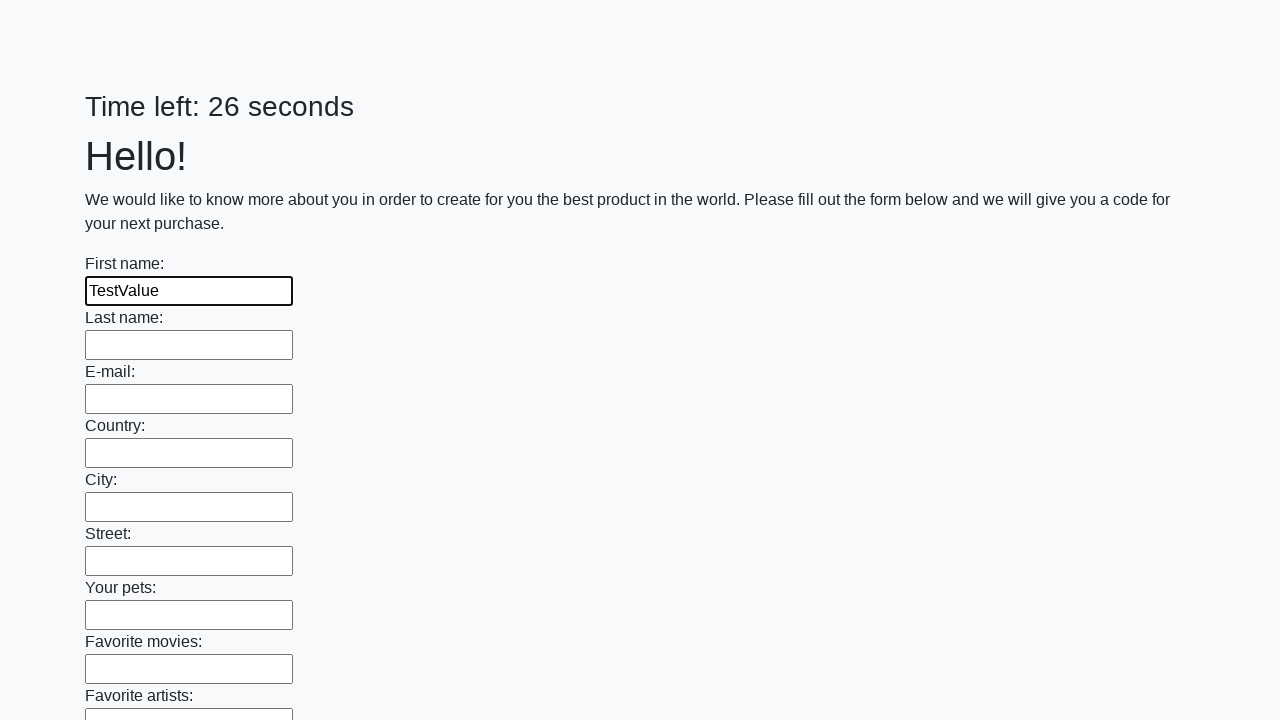

Filled a text input field with 'TestValue' on input[type='text'] >> nth=1
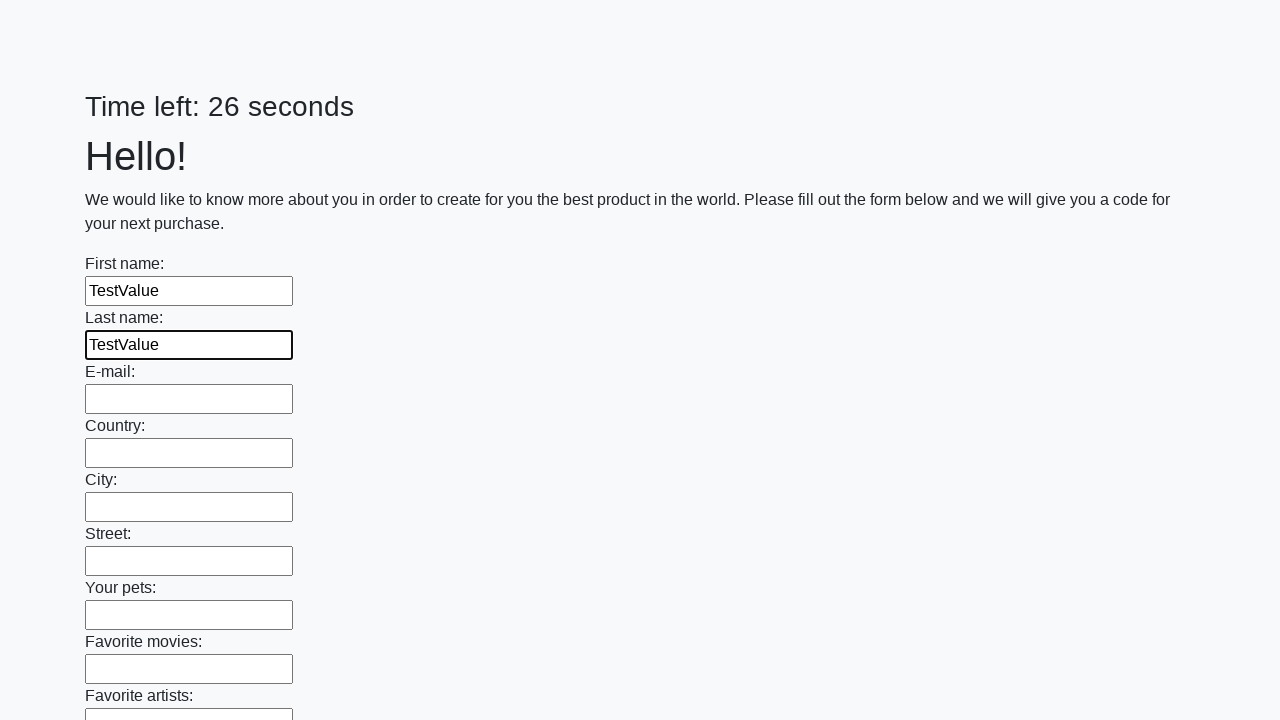

Filled a text input field with 'TestValue' on input[type='text'] >> nth=2
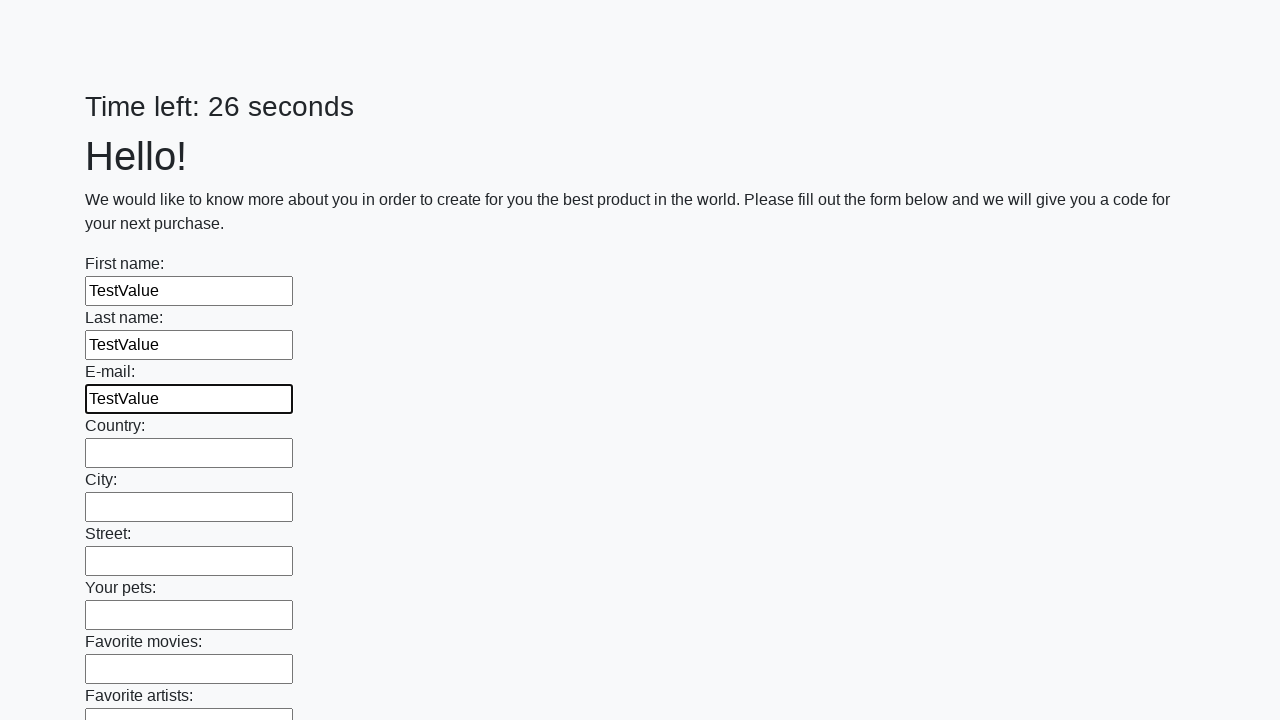

Filled a text input field with 'TestValue' on input[type='text'] >> nth=3
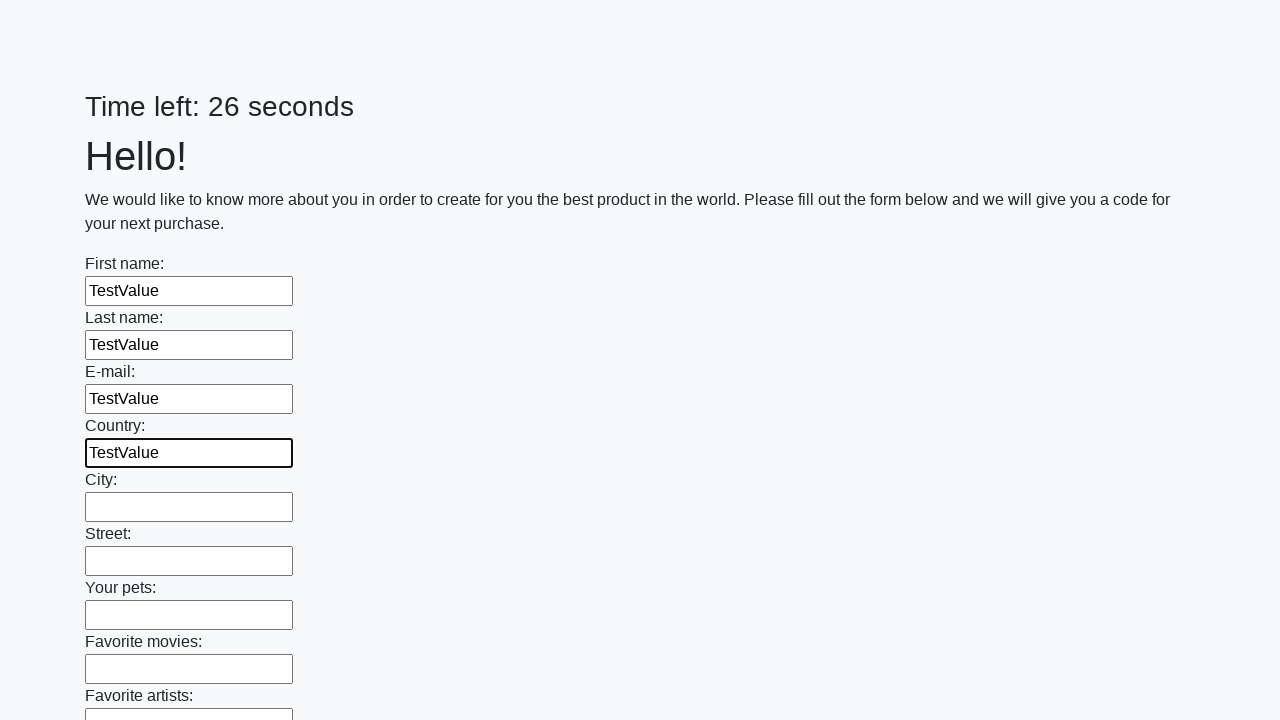

Filled a text input field with 'TestValue' on input[type='text'] >> nth=4
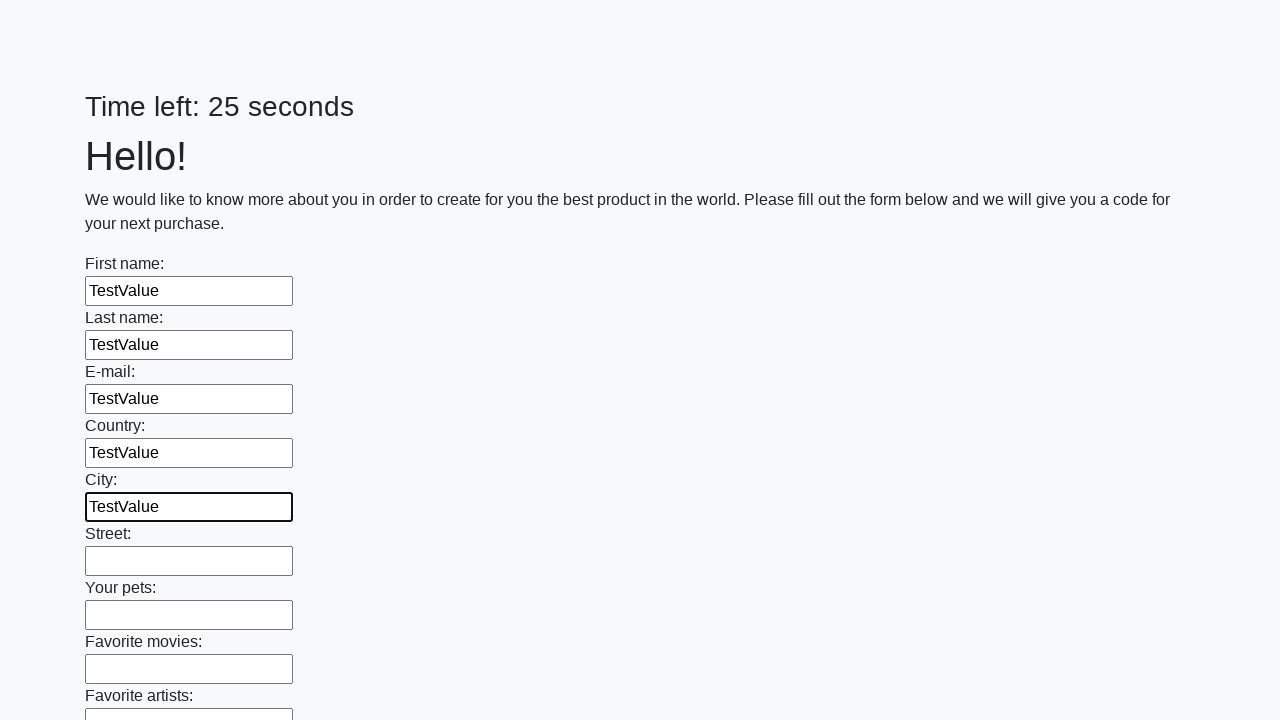

Filled a text input field with 'TestValue' on input[type='text'] >> nth=5
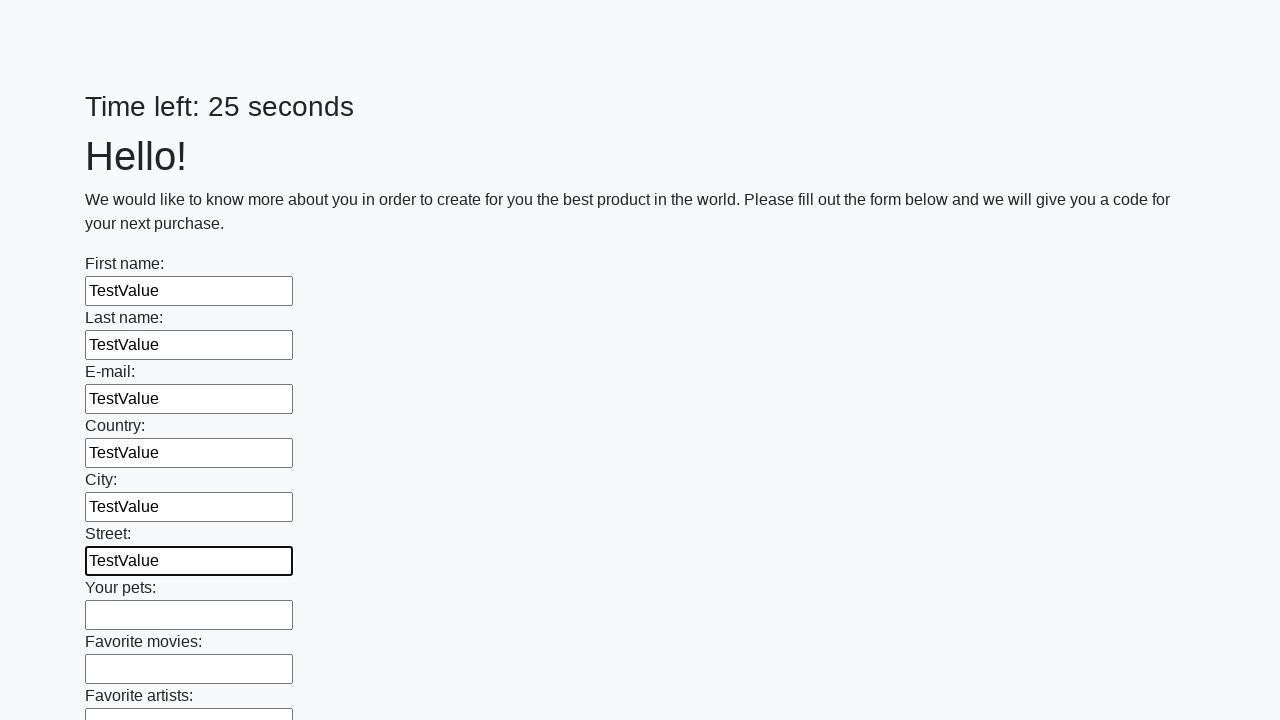

Filled a text input field with 'TestValue' on input[type='text'] >> nth=6
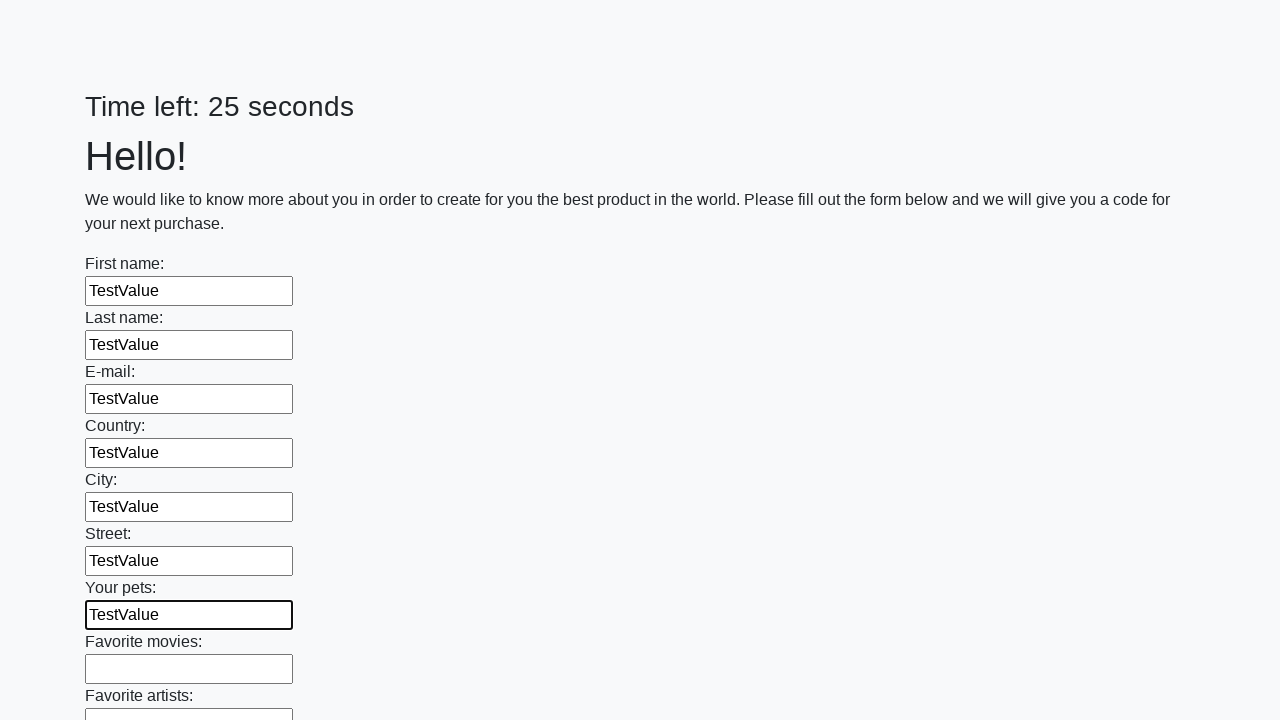

Filled a text input field with 'TestValue' on input[type='text'] >> nth=7
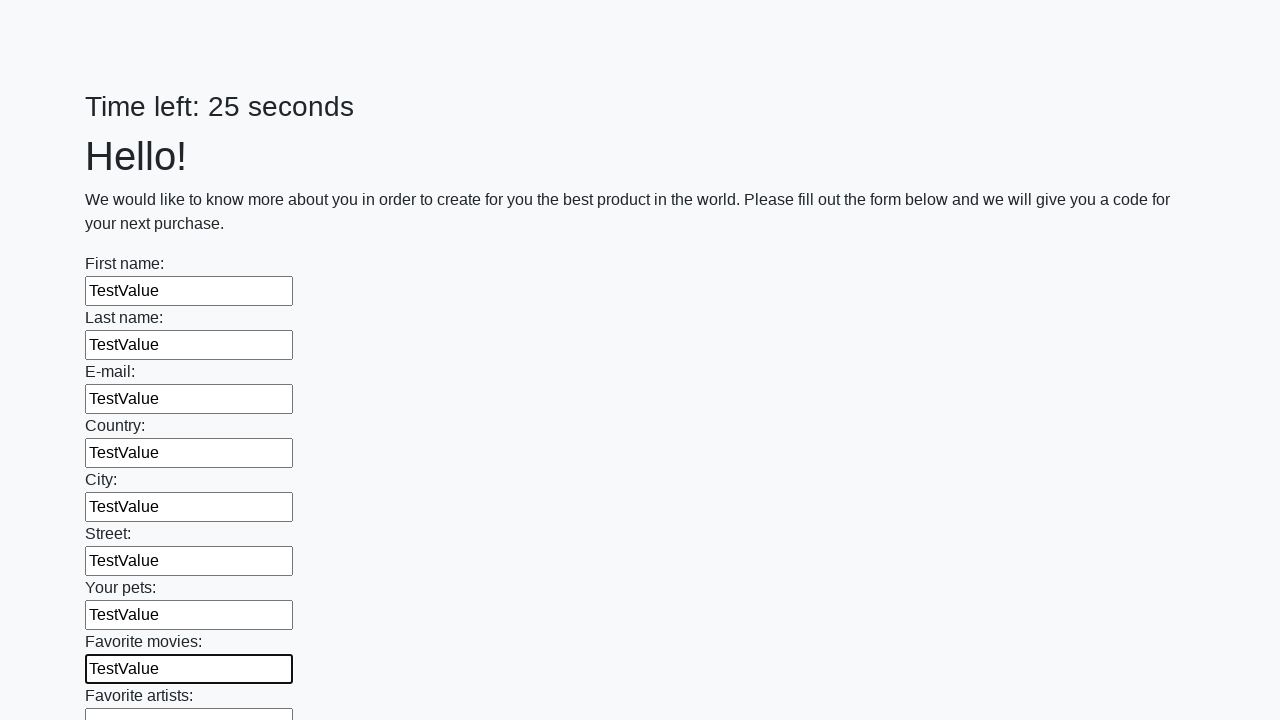

Filled a text input field with 'TestValue' on input[type='text'] >> nth=8
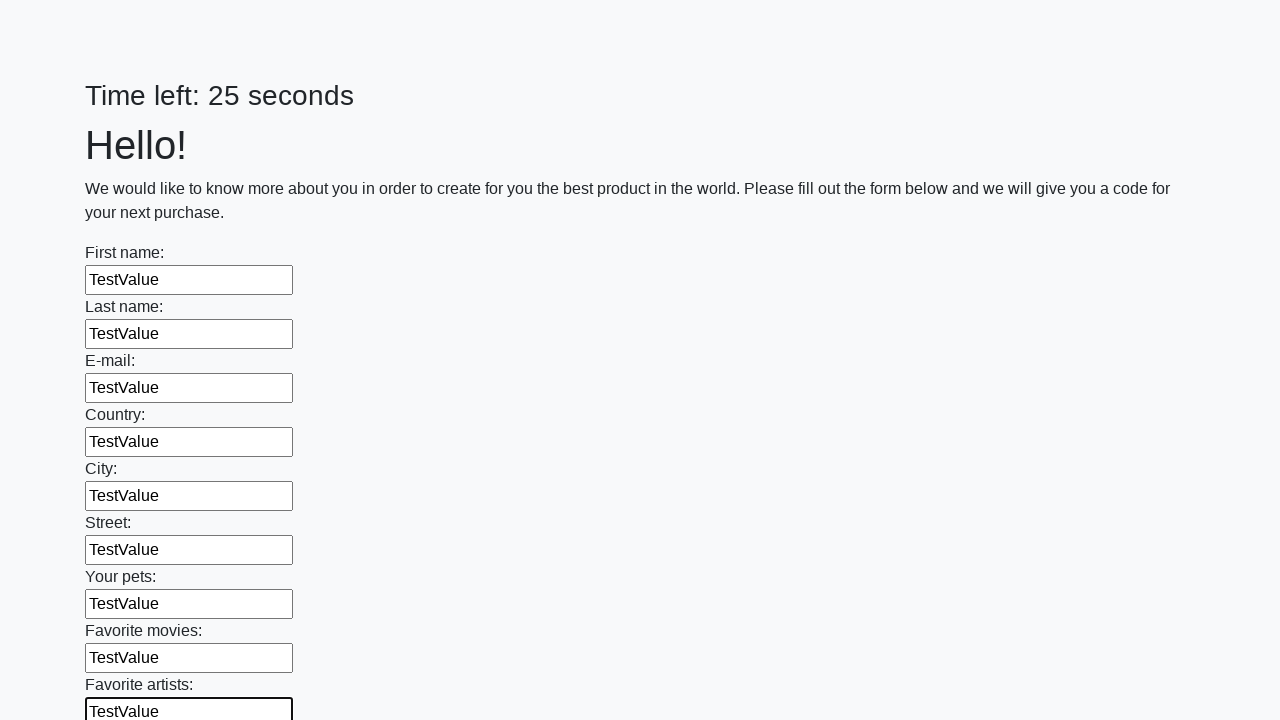

Filled a text input field with 'TestValue' on input[type='text'] >> nth=9
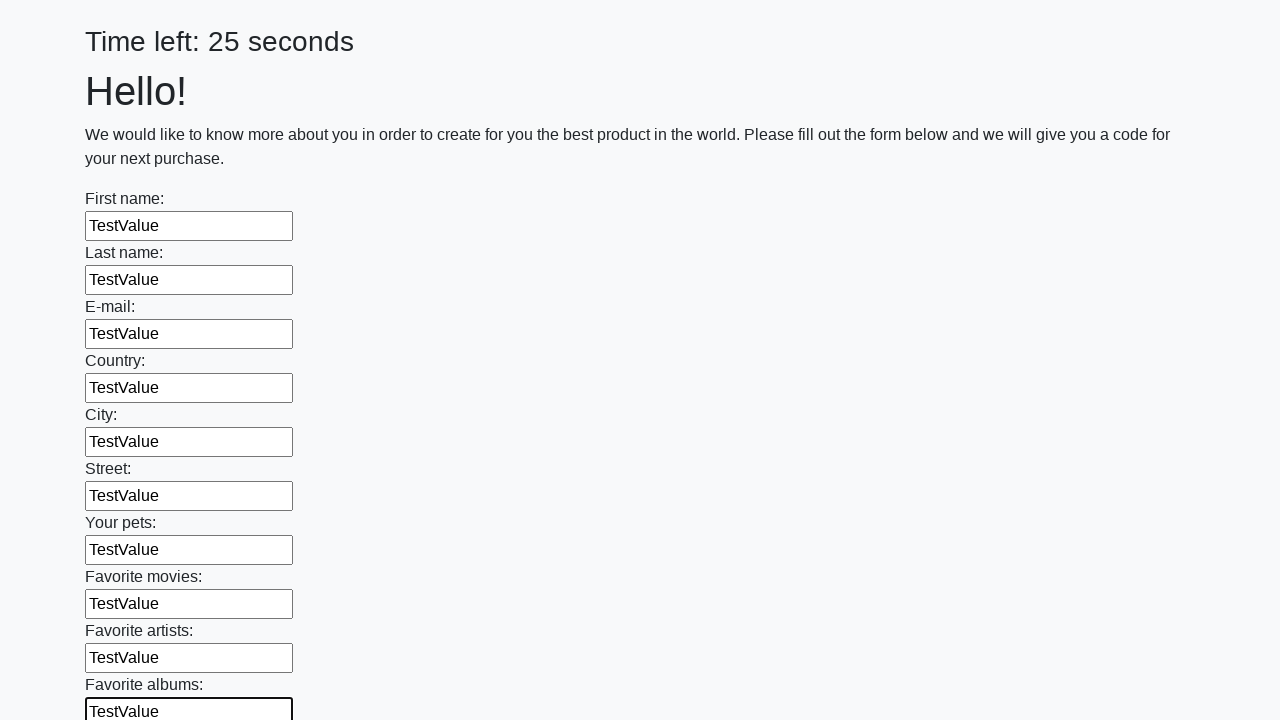

Filled a text input field with 'TestValue' on input[type='text'] >> nth=10
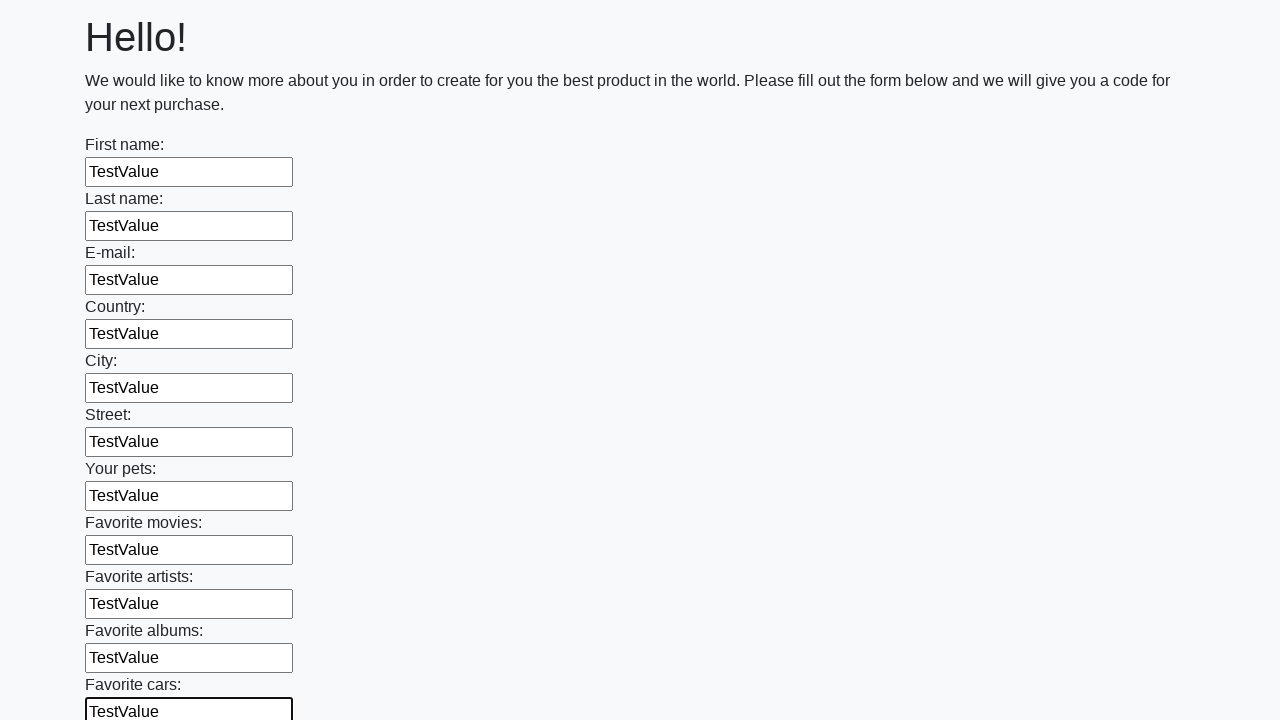

Filled a text input field with 'TestValue' on input[type='text'] >> nth=11
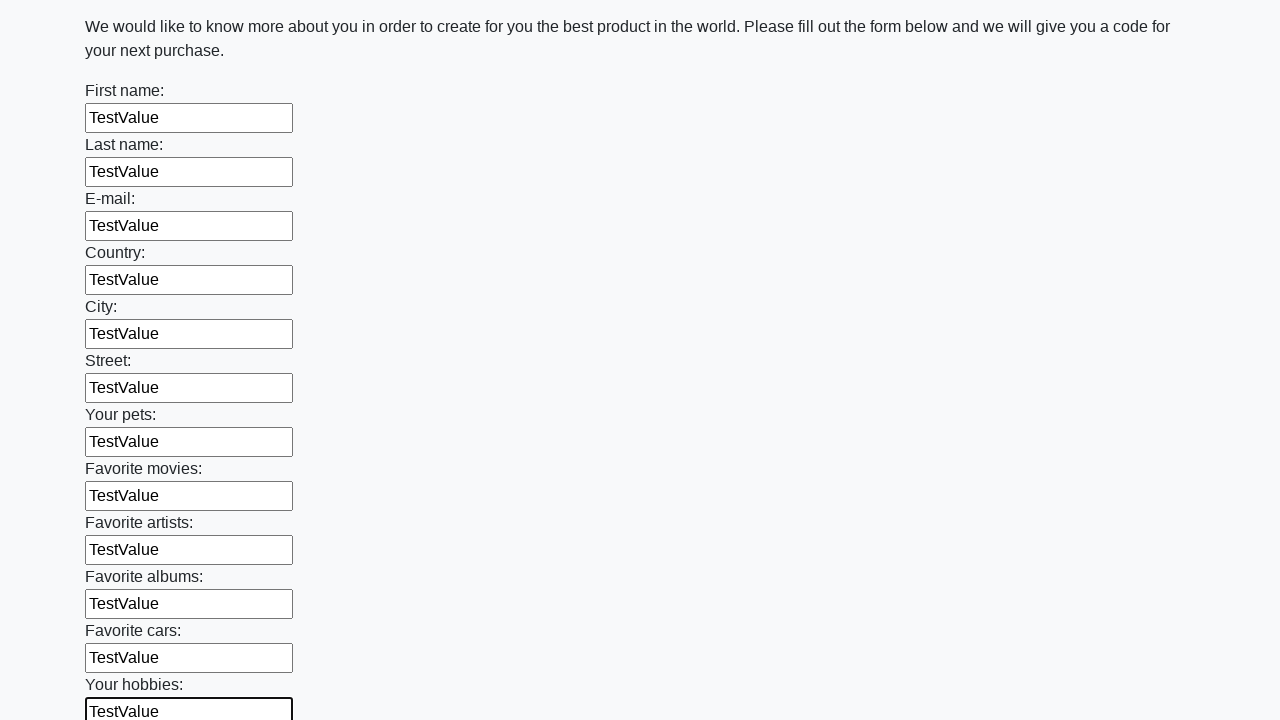

Filled a text input field with 'TestValue' on input[type='text'] >> nth=12
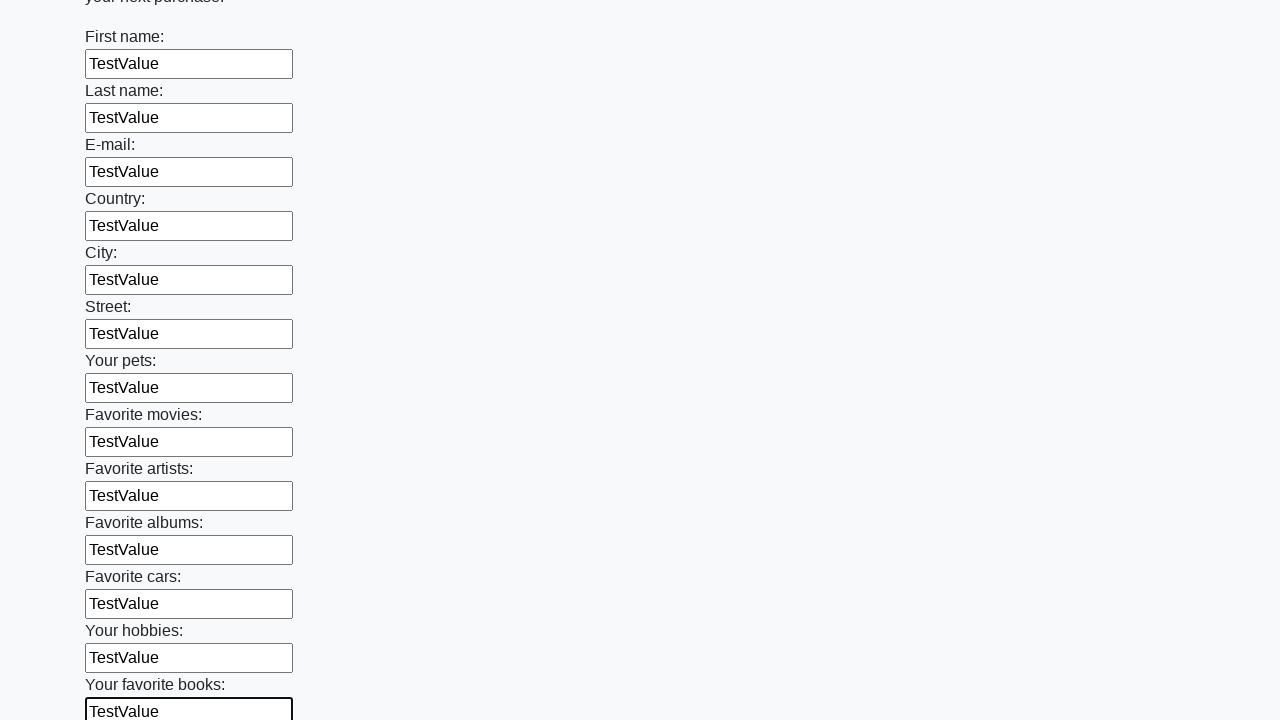

Filled a text input field with 'TestValue' on input[type='text'] >> nth=13
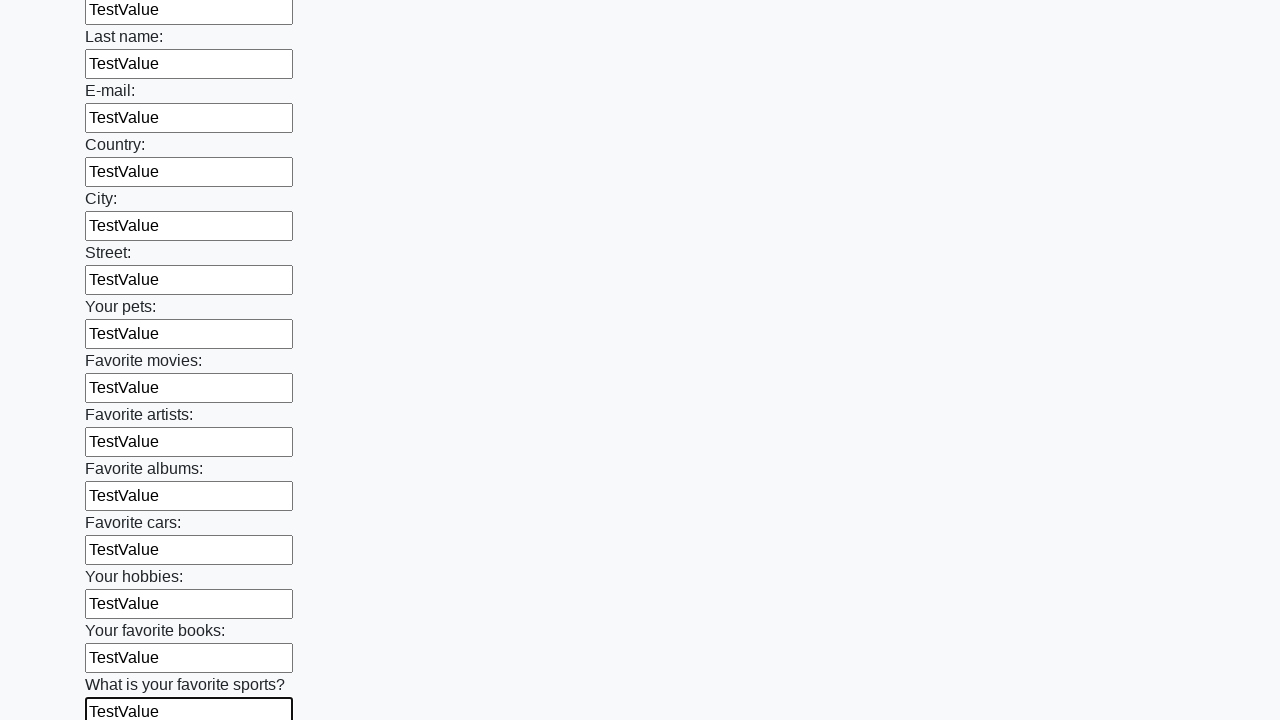

Filled a text input field with 'TestValue' on input[type='text'] >> nth=14
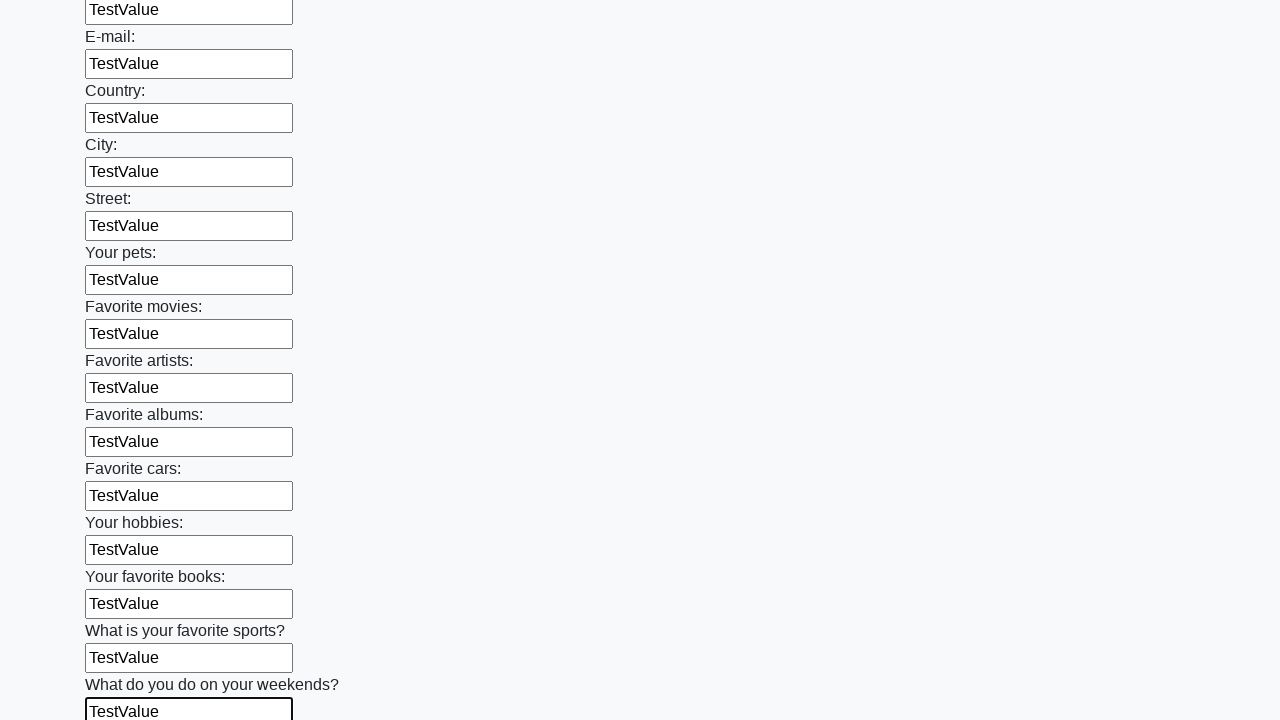

Filled a text input field with 'TestValue' on input[type='text'] >> nth=15
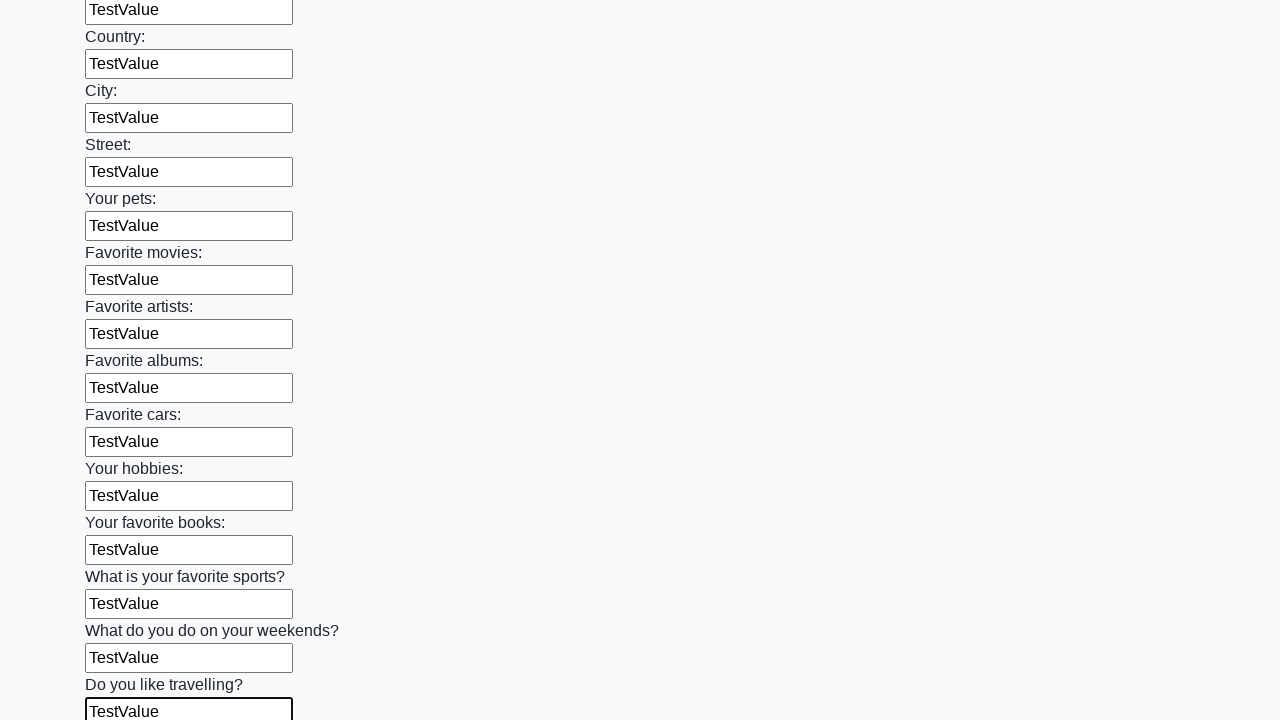

Filled a text input field with 'TestValue' on input[type='text'] >> nth=16
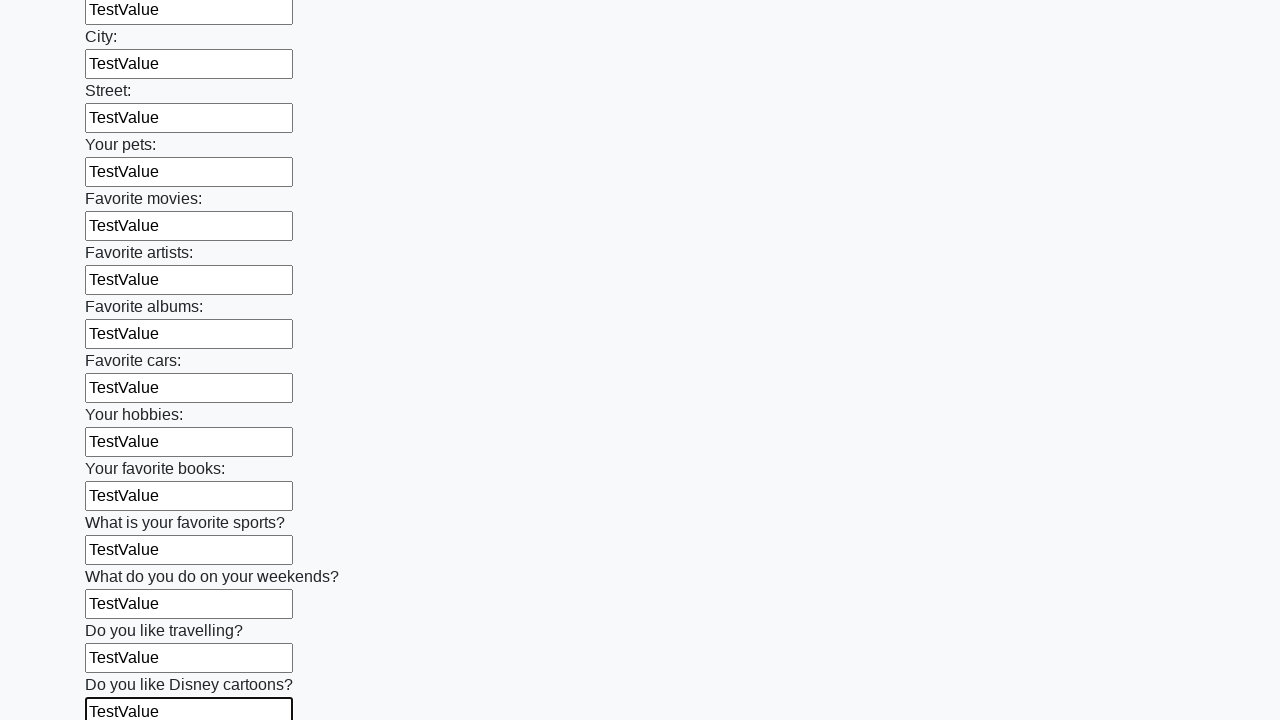

Filled a text input field with 'TestValue' on input[type='text'] >> nth=17
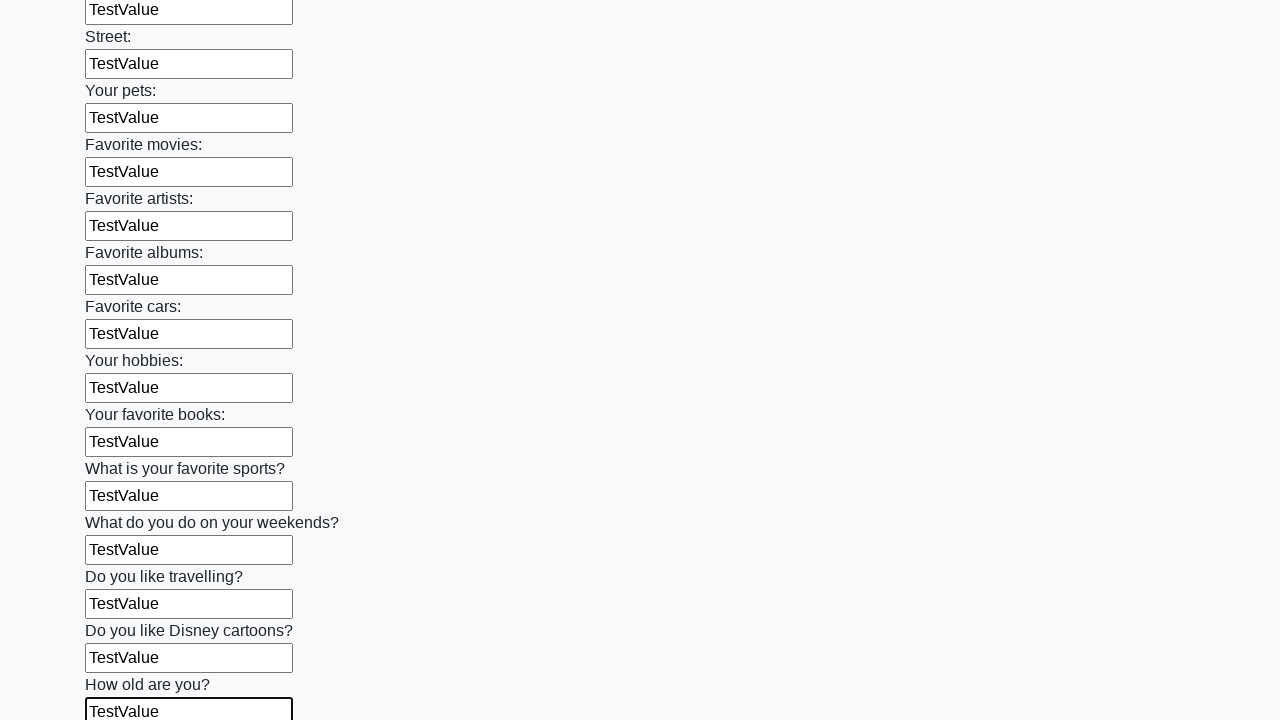

Filled a text input field with 'TestValue' on input[type='text'] >> nth=18
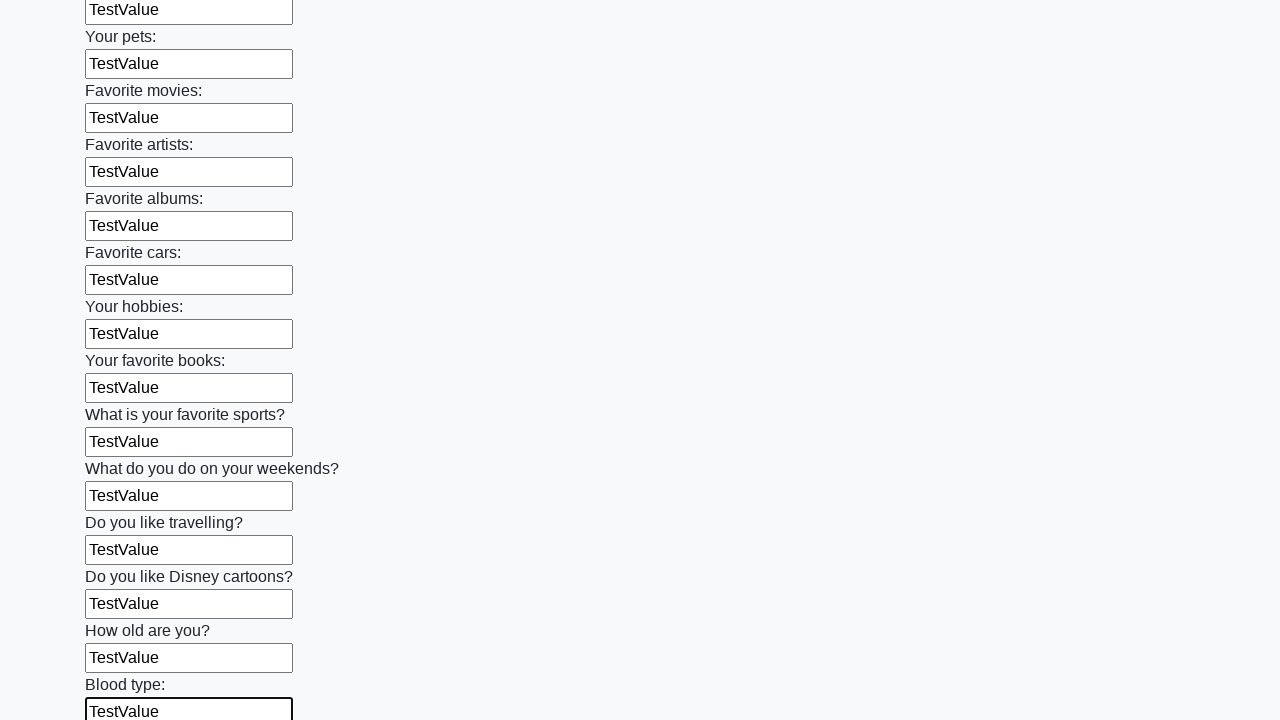

Filled a text input field with 'TestValue' on input[type='text'] >> nth=19
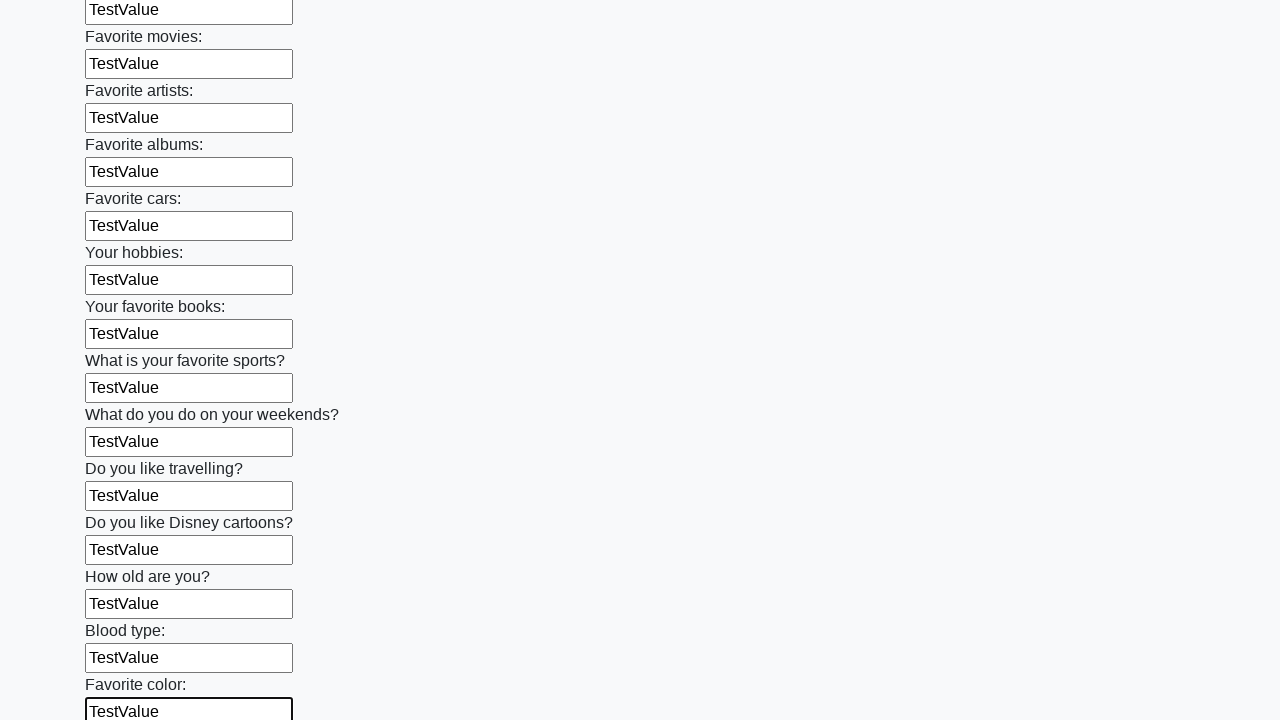

Filled a text input field with 'TestValue' on input[type='text'] >> nth=20
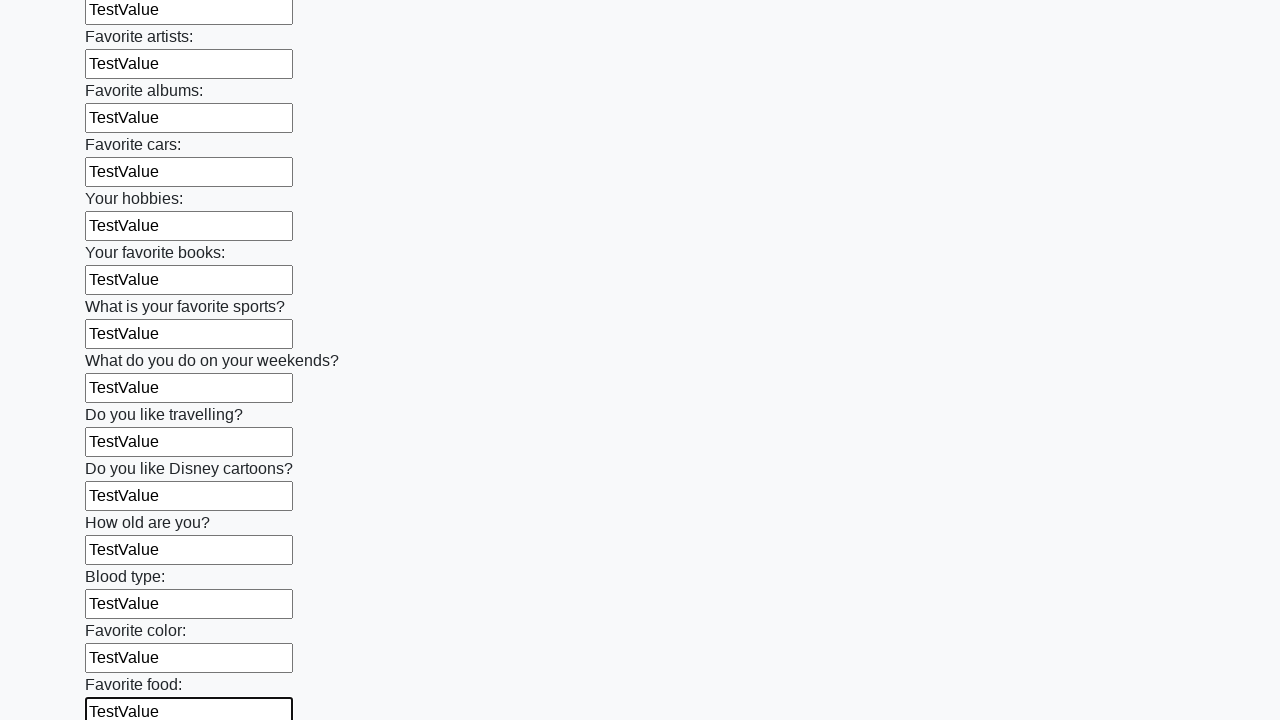

Filled a text input field with 'TestValue' on input[type='text'] >> nth=21
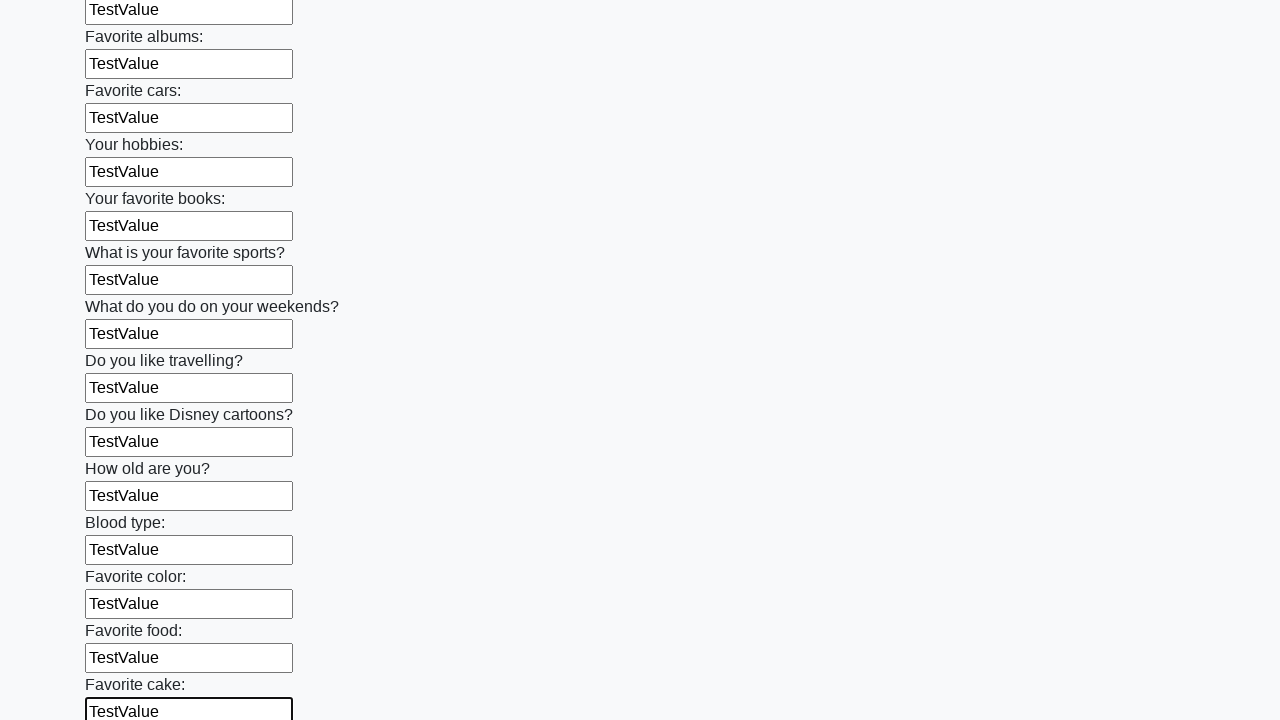

Filled a text input field with 'TestValue' on input[type='text'] >> nth=22
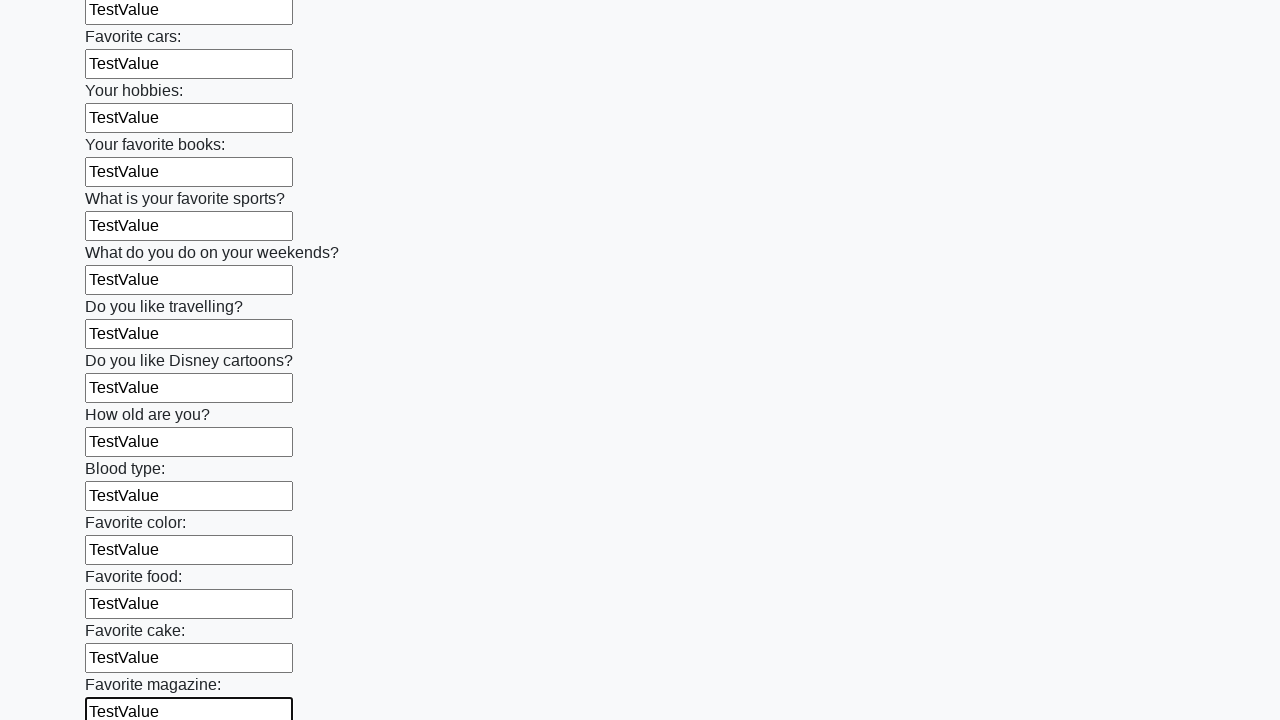

Filled a text input field with 'TestValue' on input[type='text'] >> nth=23
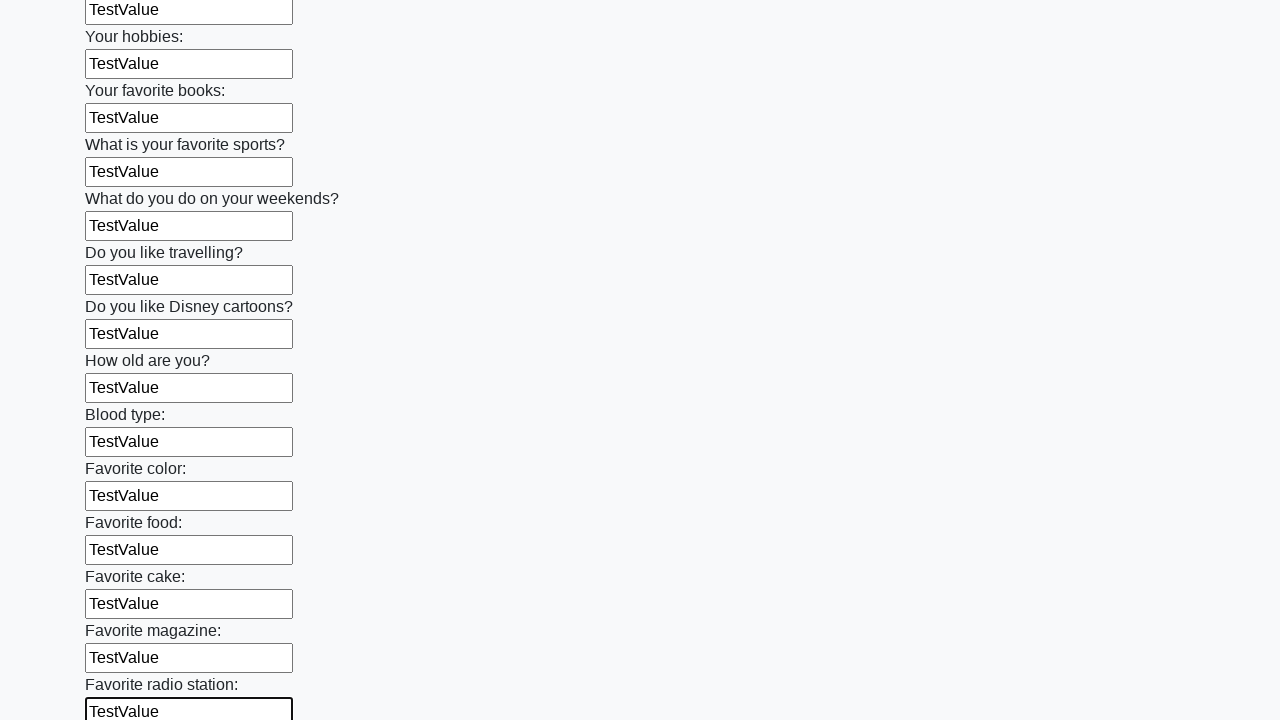

Filled a text input field with 'TestValue' on input[type='text'] >> nth=24
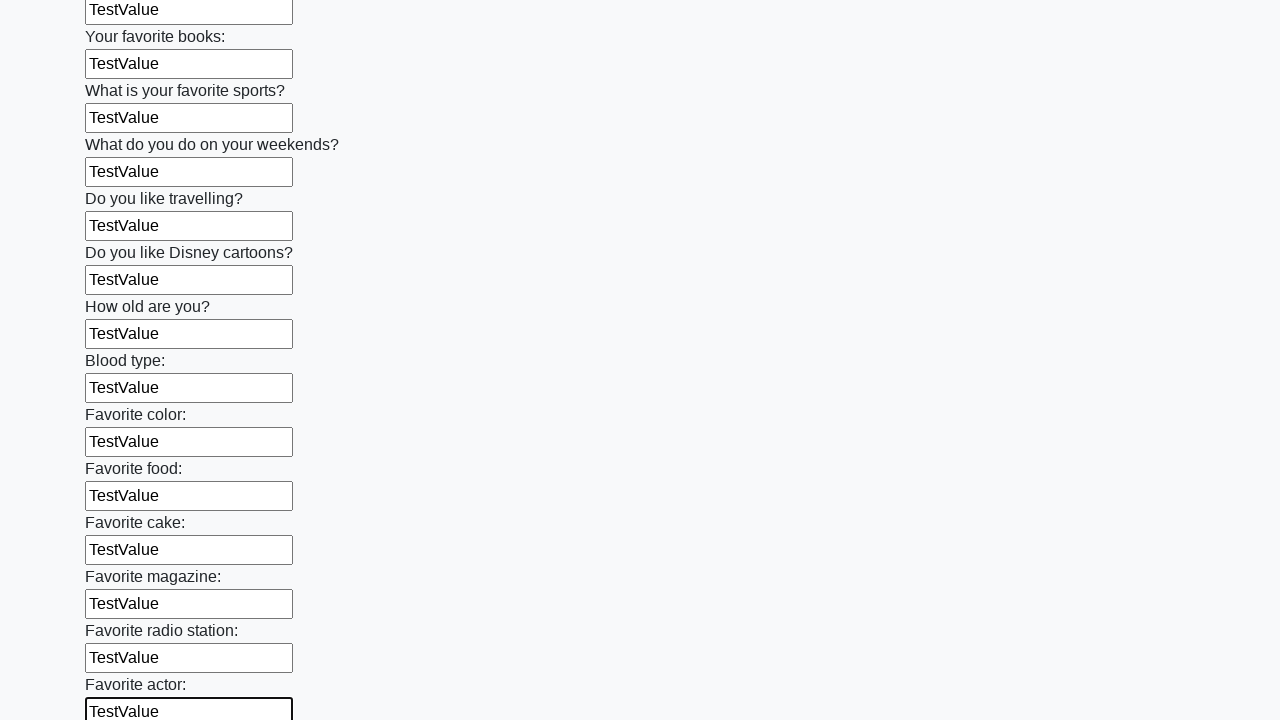

Filled a text input field with 'TestValue' on input[type='text'] >> nth=25
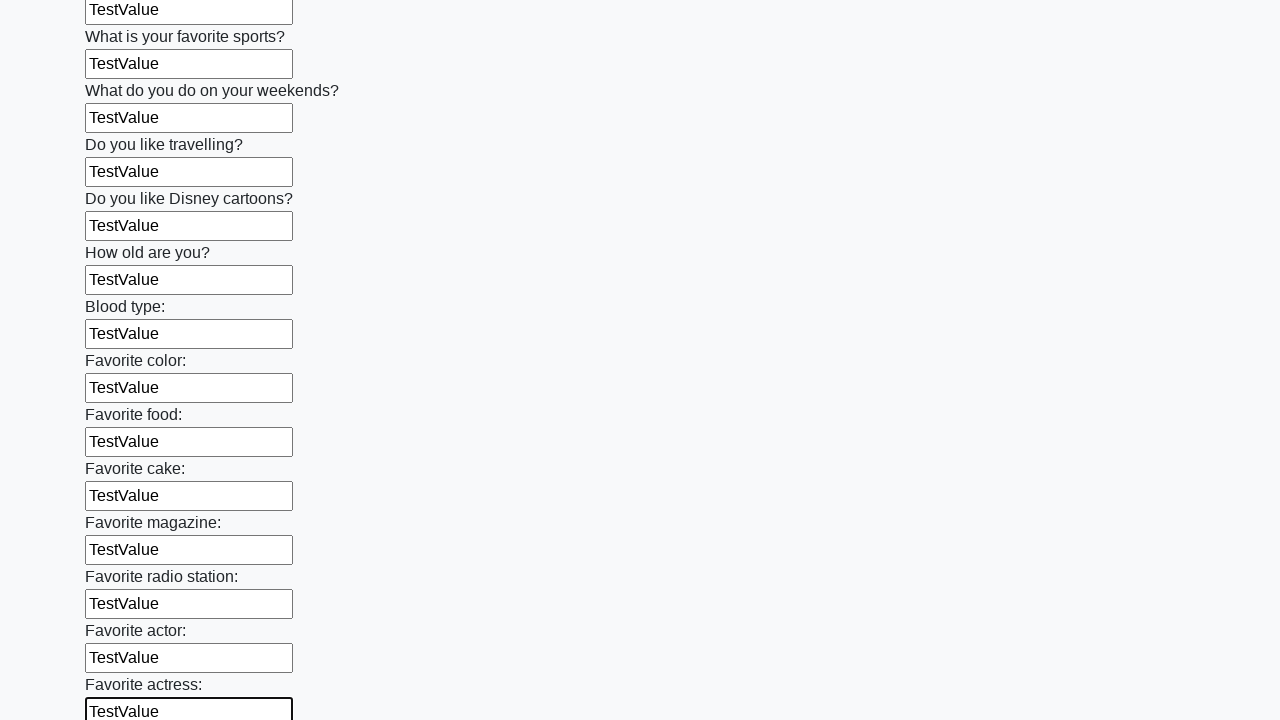

Filled a text input field with 'TestValue' on input[type='text'] >> nth=26
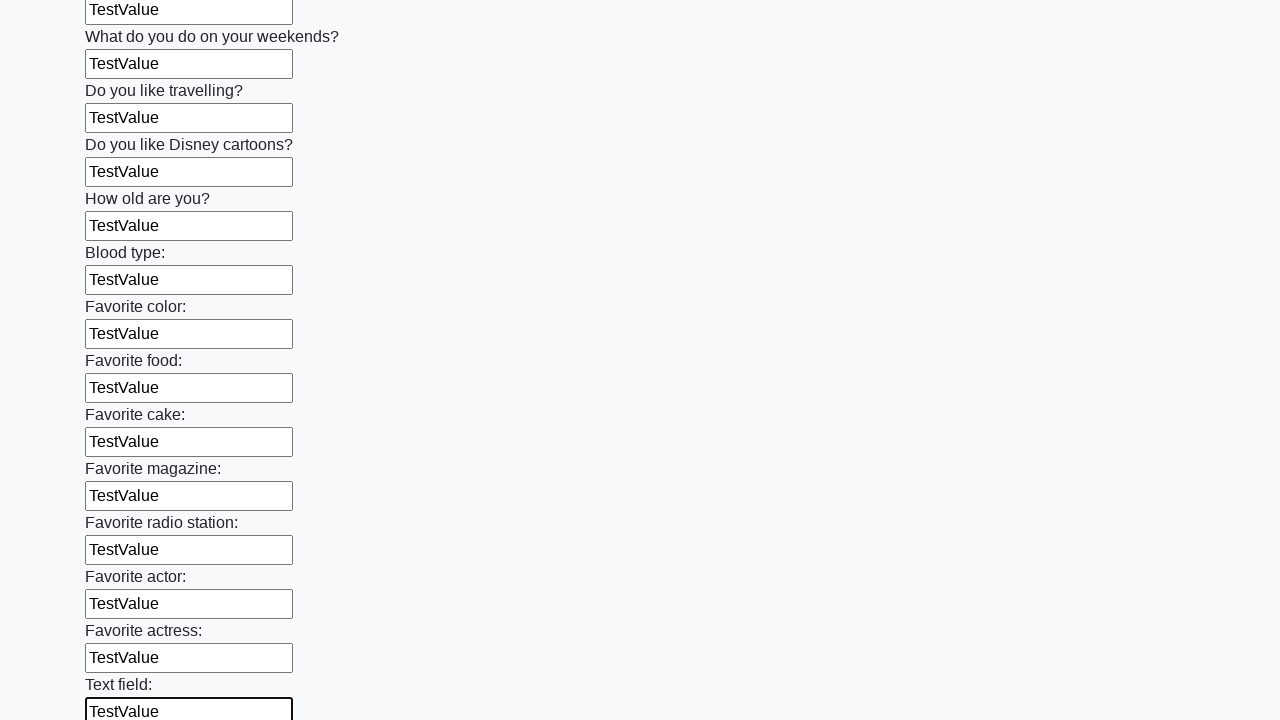

Filled a text input field with 'TestValue' on input[type='text'] >> nth=27
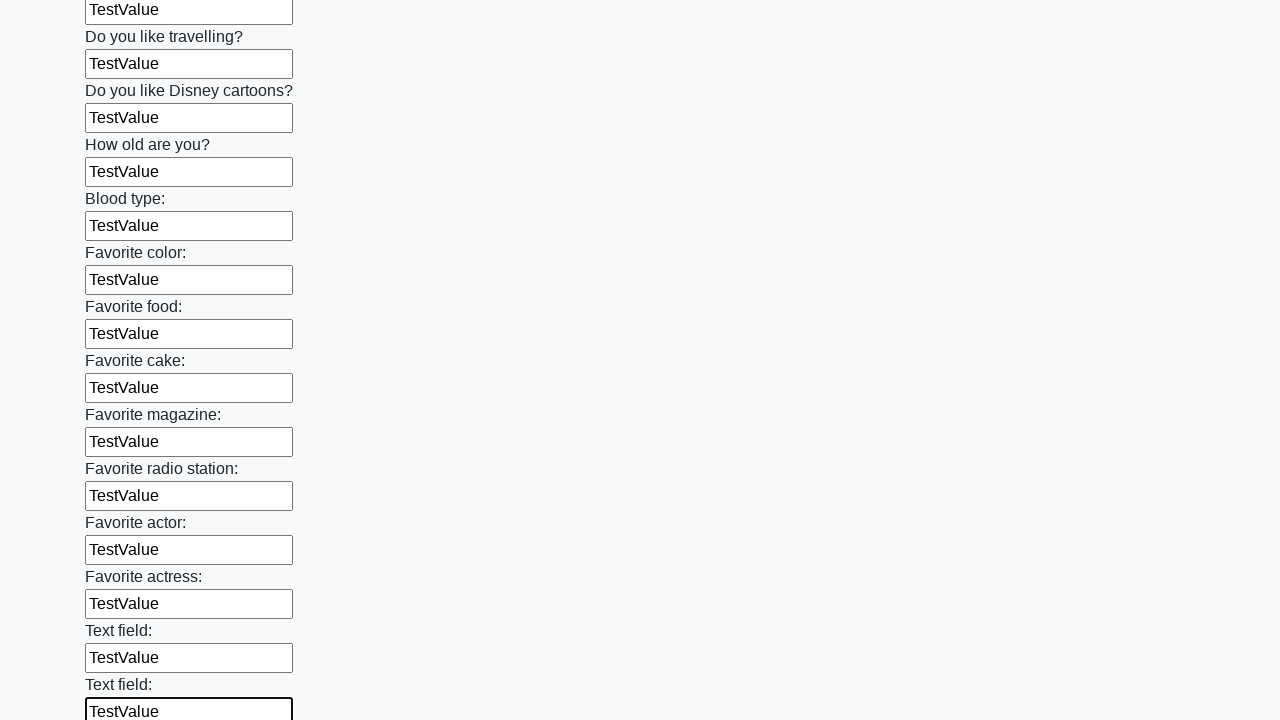

Filled a text input field with 'TestValue' on input[type='text'] >> nth=28
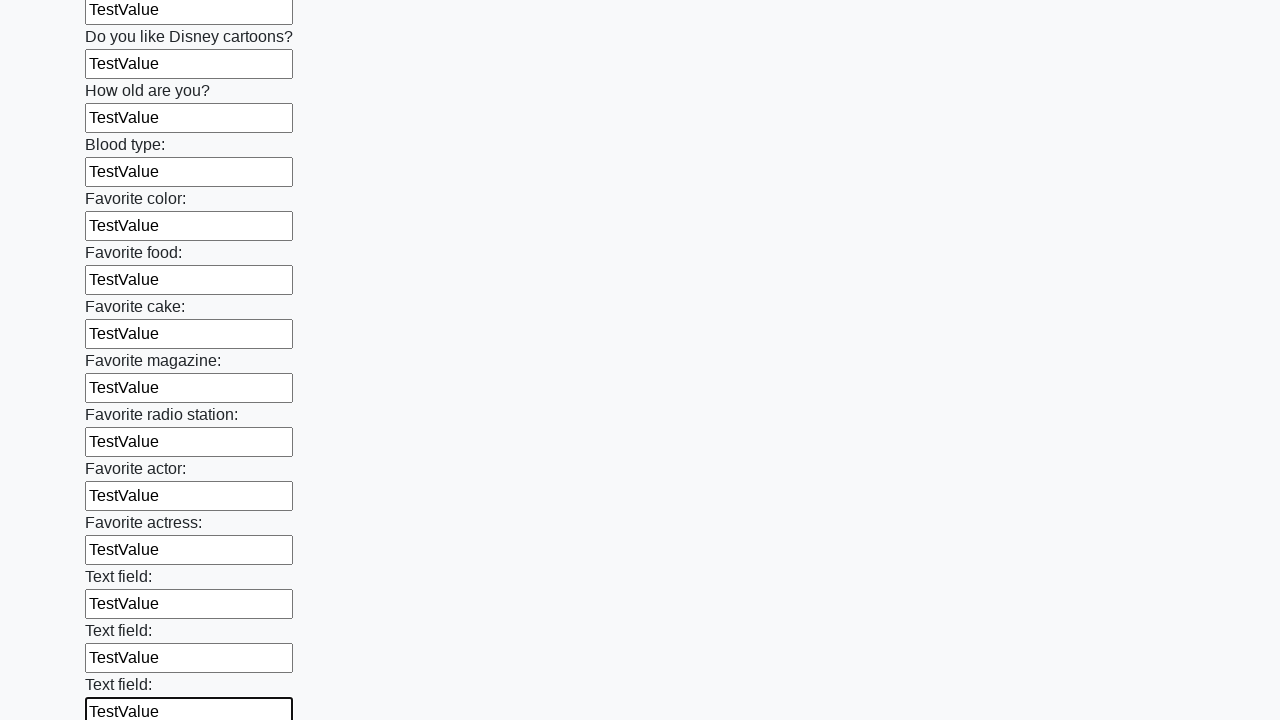

Filled a text input field with 'TestValue' on input[type='text'] >> nth=29
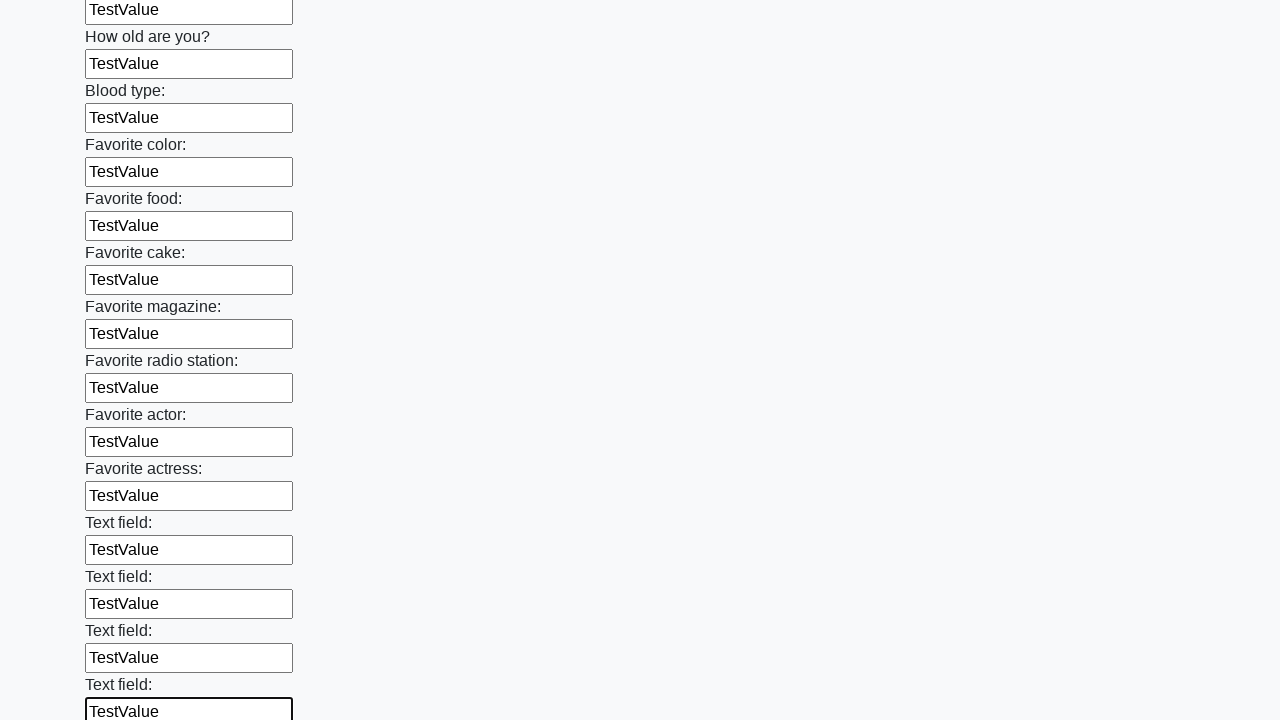

Filled a text input field with 'TestValue' on input[type='text'] >> nth=30
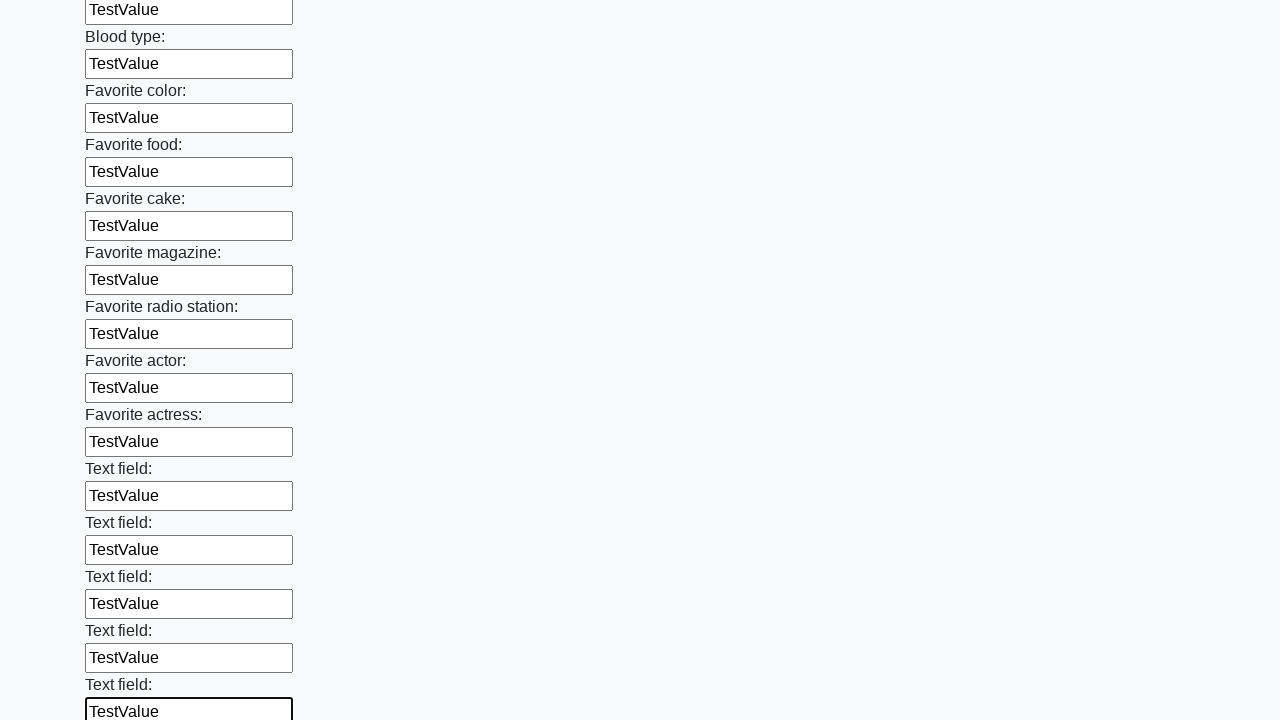

Filled a text input field with 'TestValue' on input[type='text'] >> nth=31
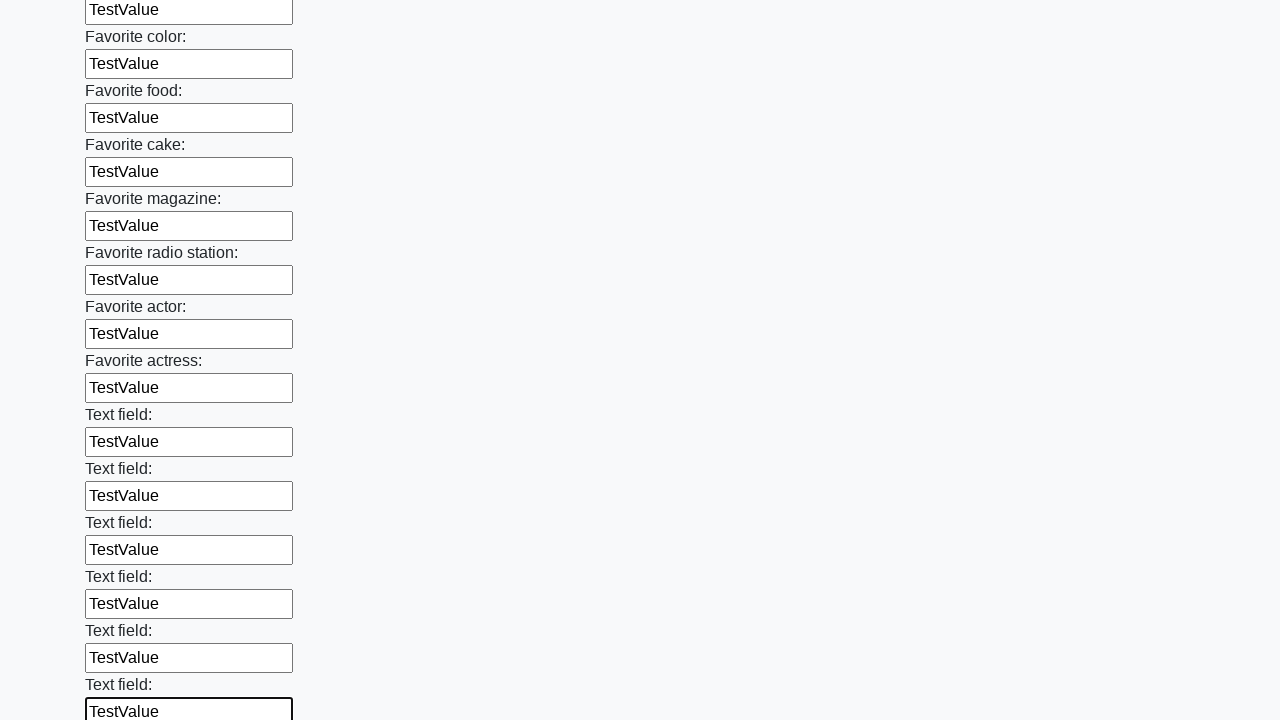

Filled a text input field with 'TestValue' on input[type='text'] >> nth=32
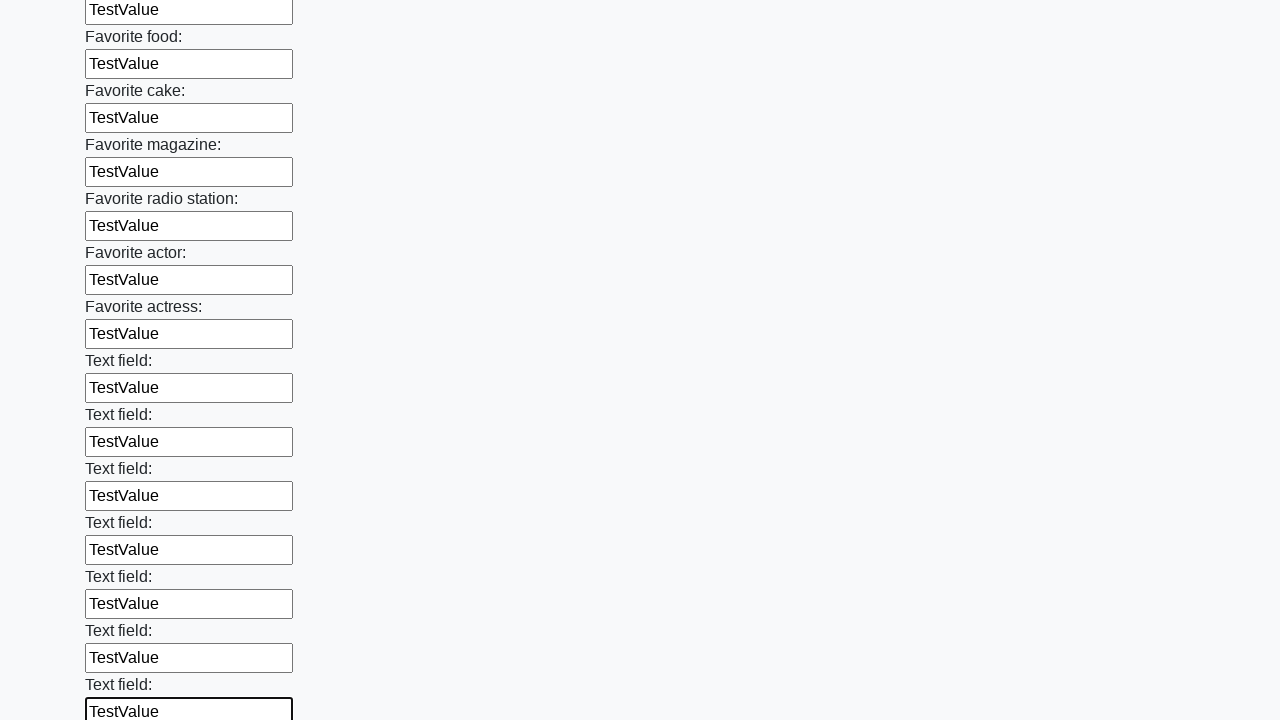

Filled a text input field with 'TestValue' on input[type='text'] >> nth=33
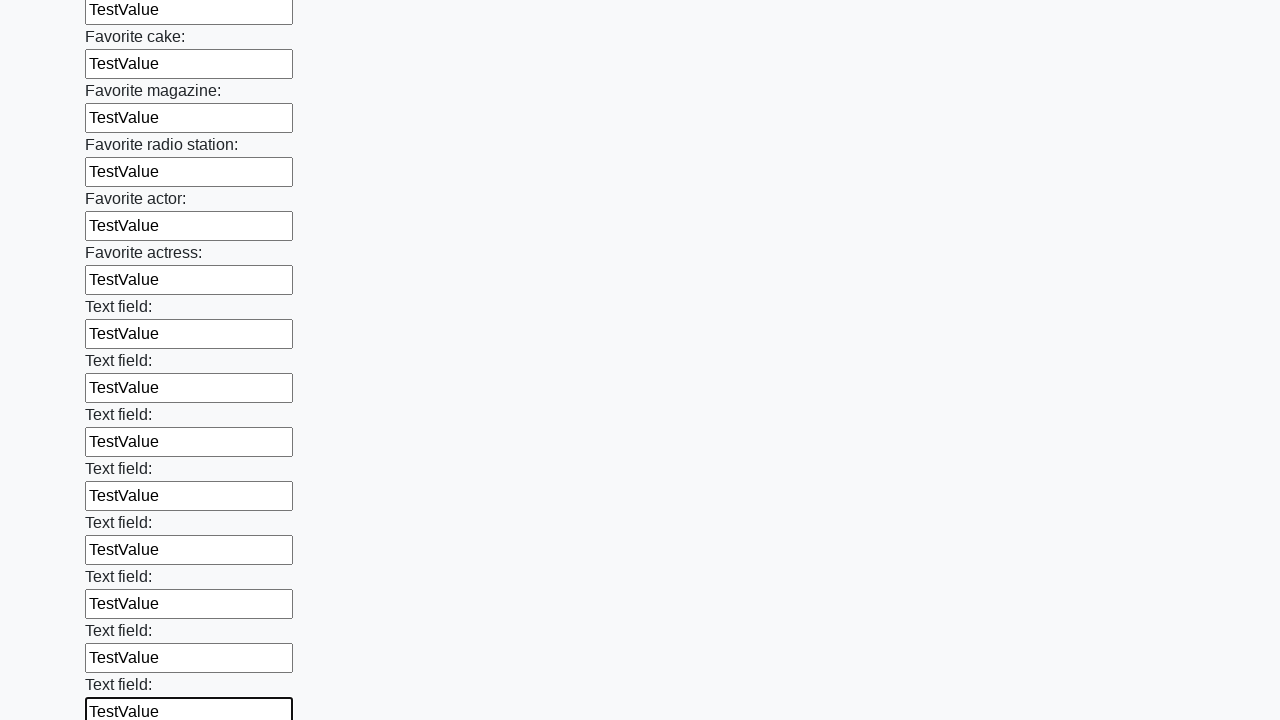

Filled a text input field with 'TestValue' on input[type='text'] >> nth=34
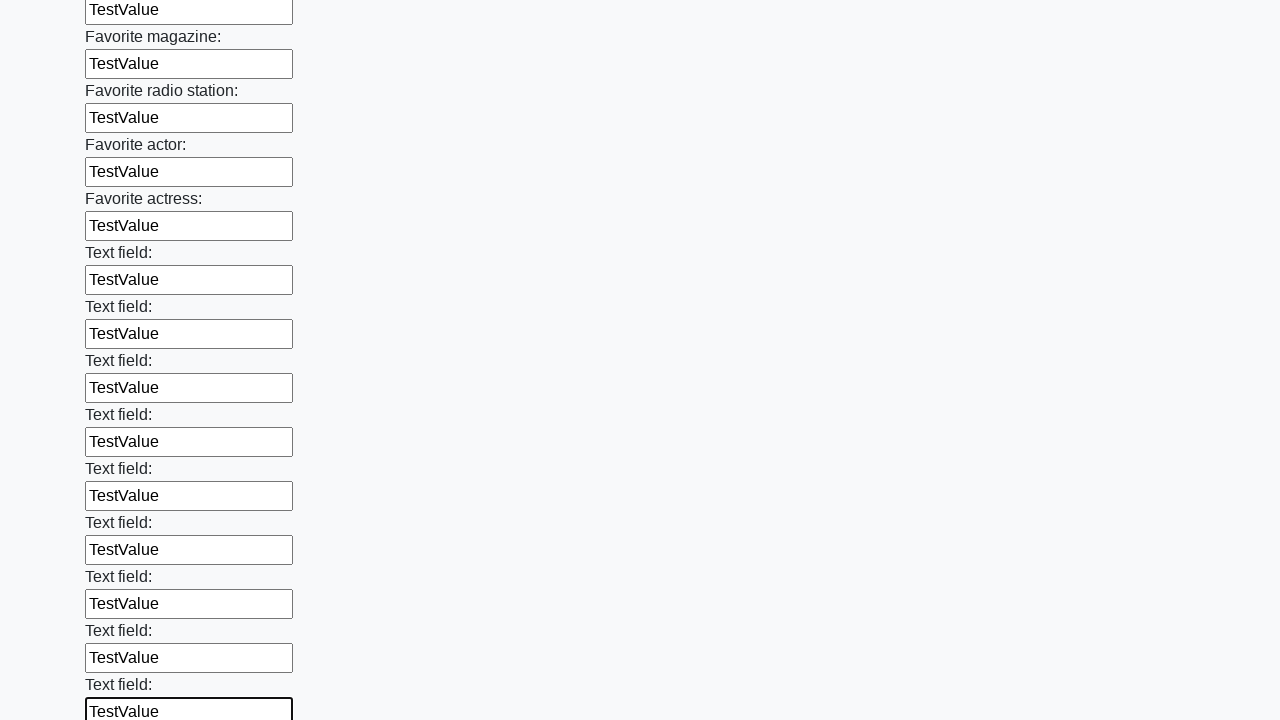

Filled a text input field with 'TestValue' on input[type='text'] >> nth=35
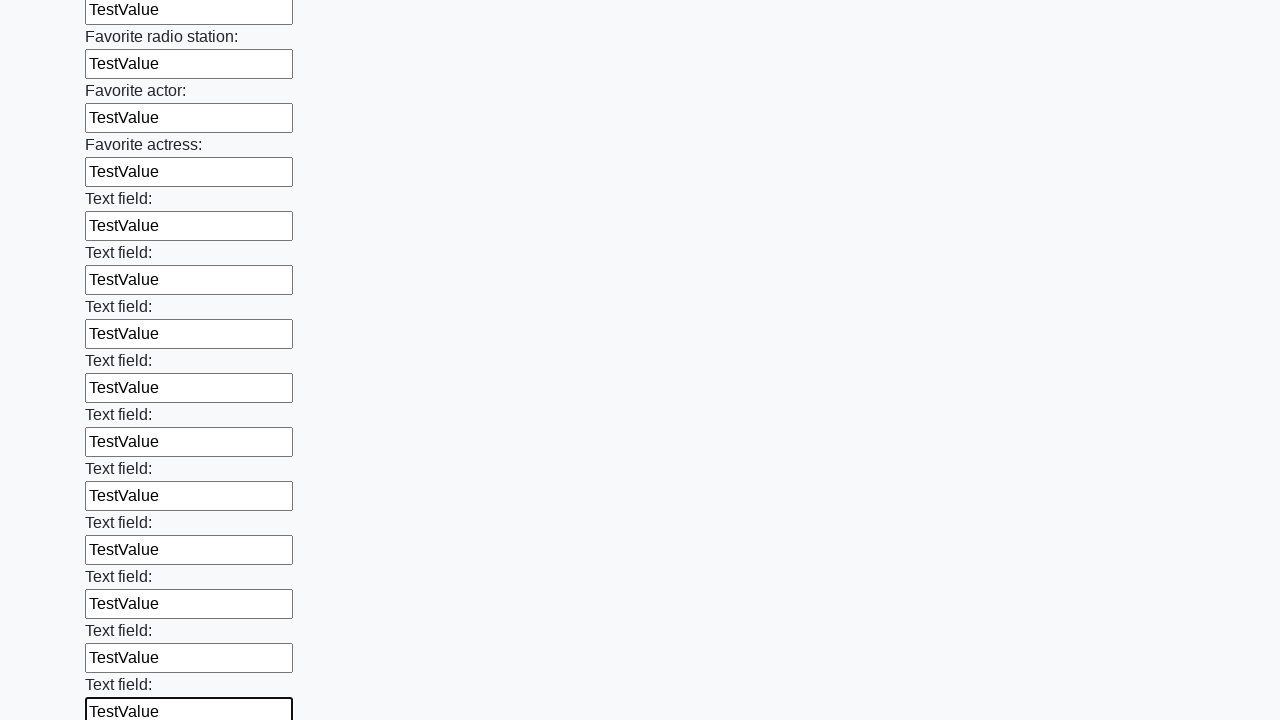

Filled a text input field with 'TestValue' on input[type='text'] >> nth=36
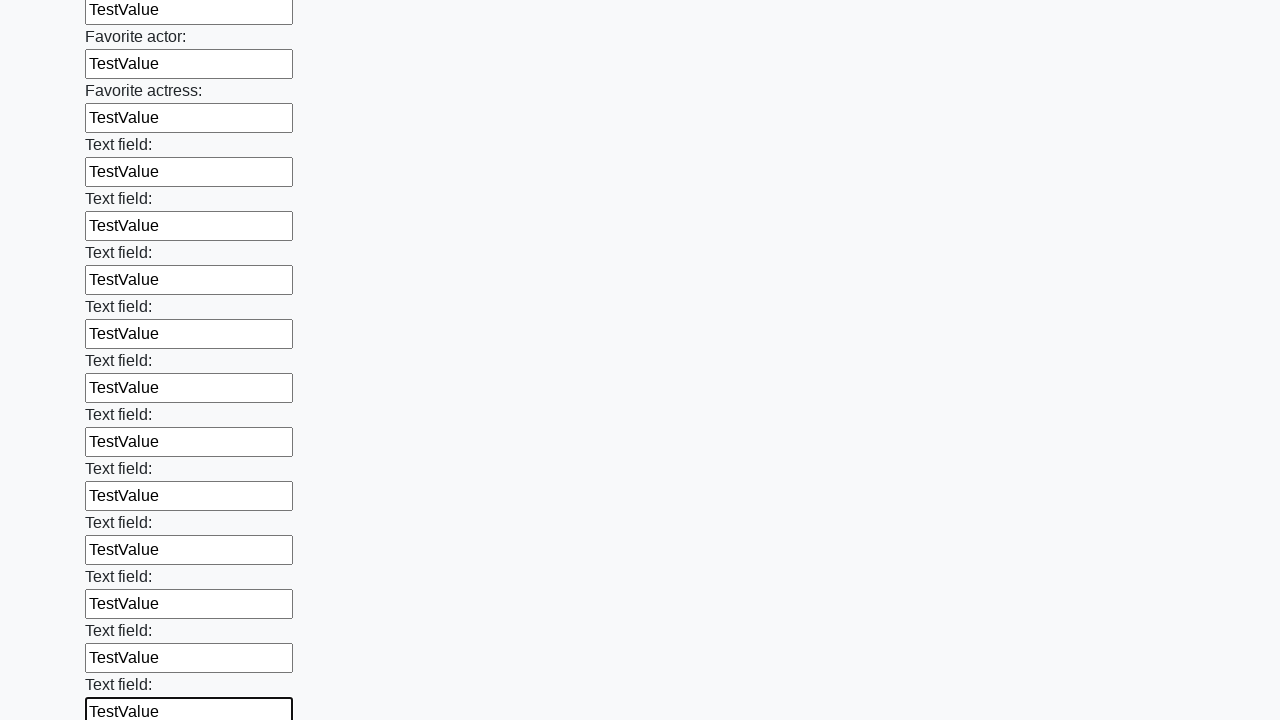

Filled a text input field with 'TestValue' on input[type='text'] >> nth=37
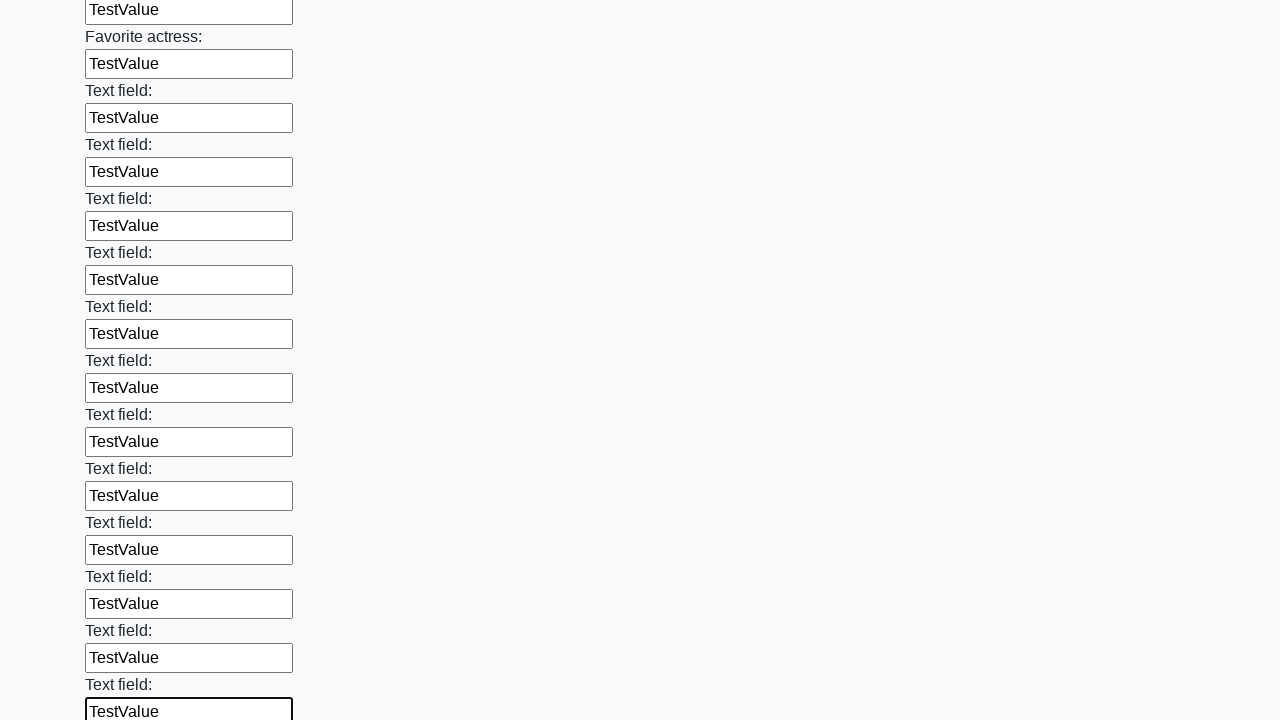

Filled a text input field with 'TestValue' on input[type='text'] >> nth=38
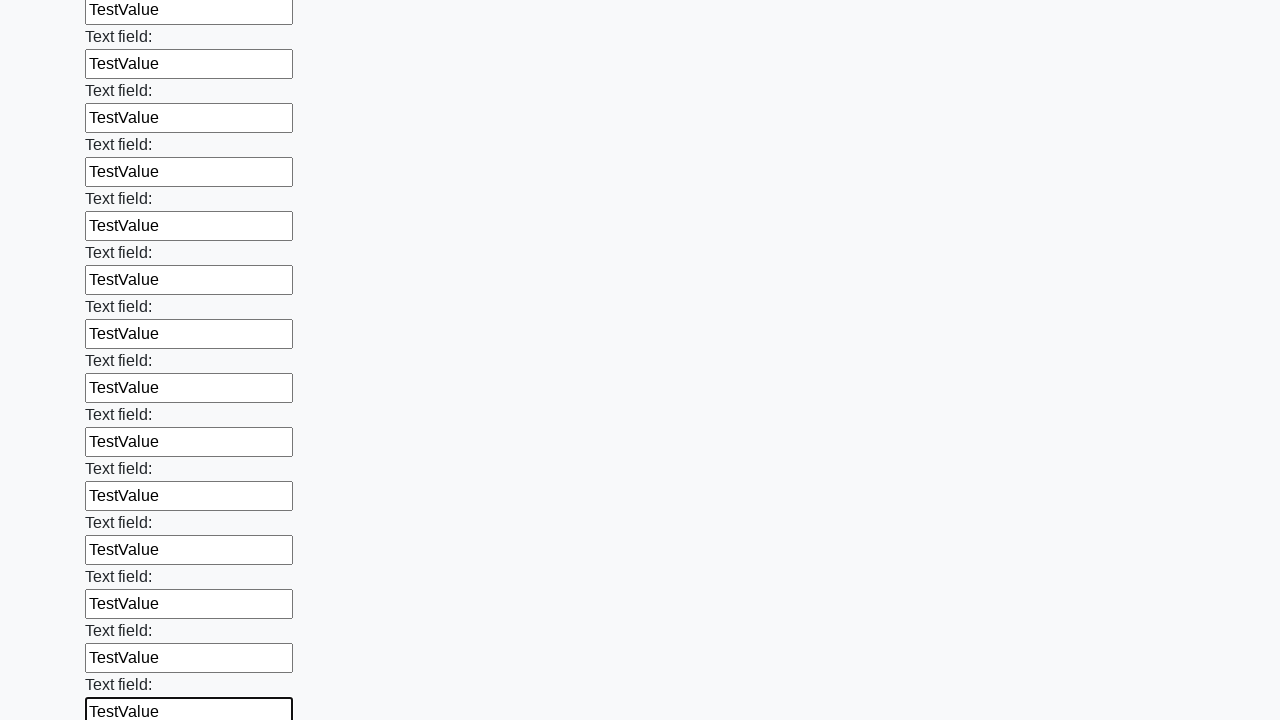

Filled a text input field with 'TestValue' on input[type='text'] >> nth=39
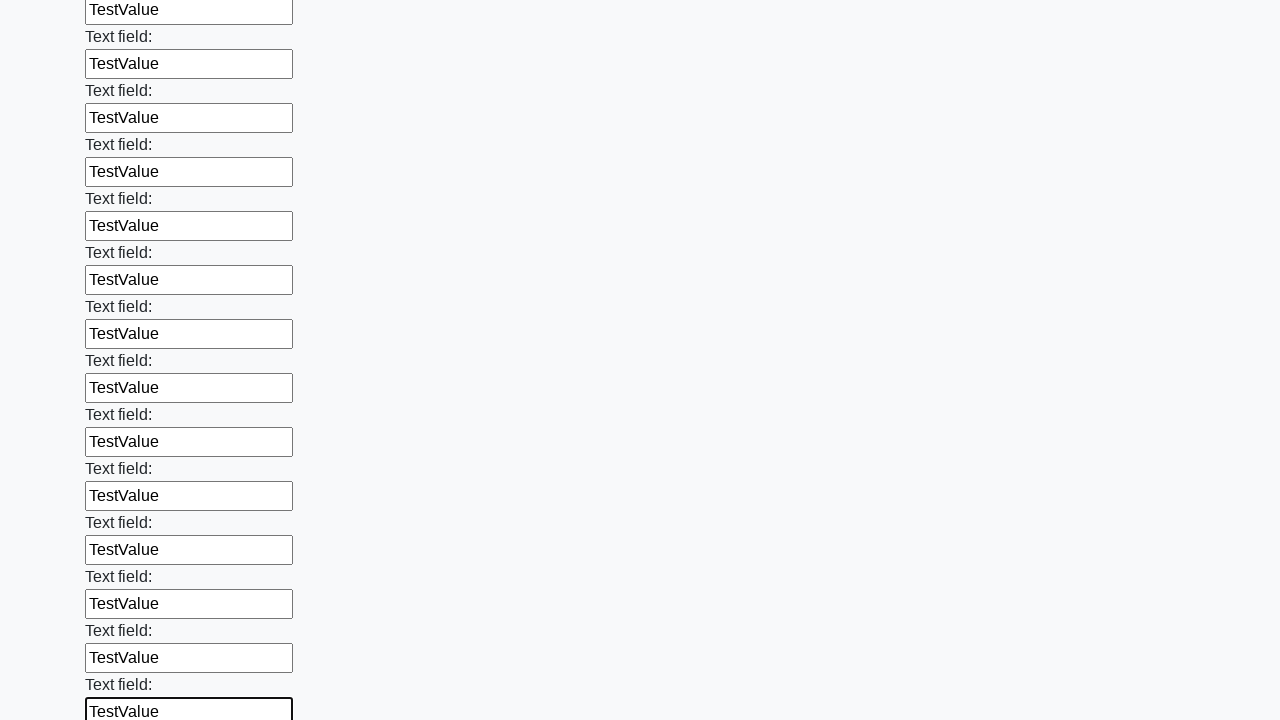

Filled a text input field with 'TestValue' on input[type='text'] >> nth=40
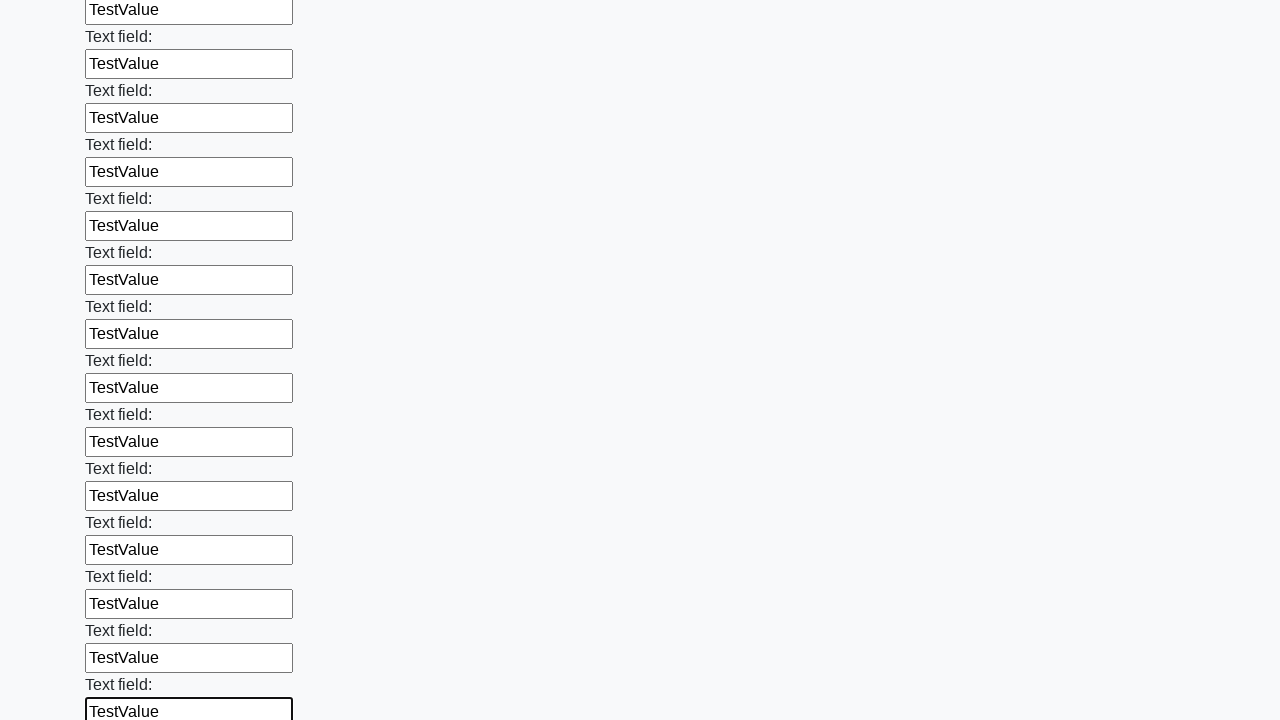

Filled a text input field with 'TestValue' on input[type='text'] >> nth=41
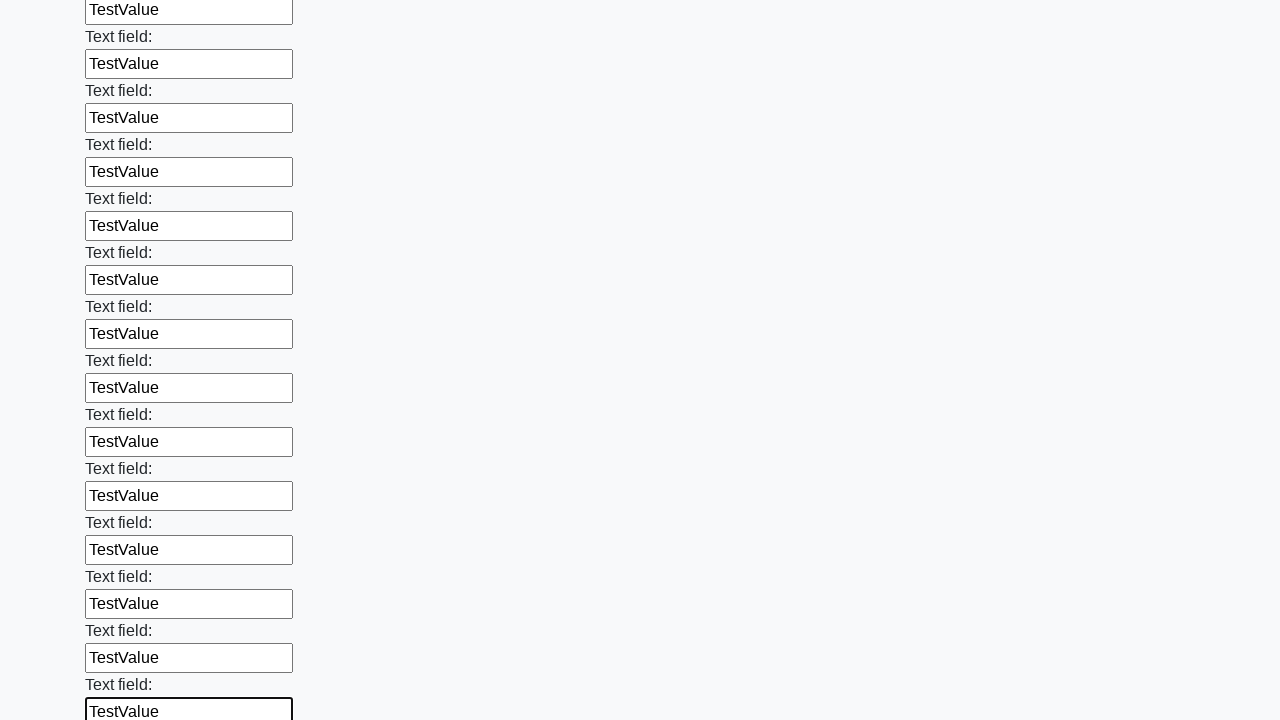

Filled a text input field with 'TestValue' on input[type='text'] >> nth=42
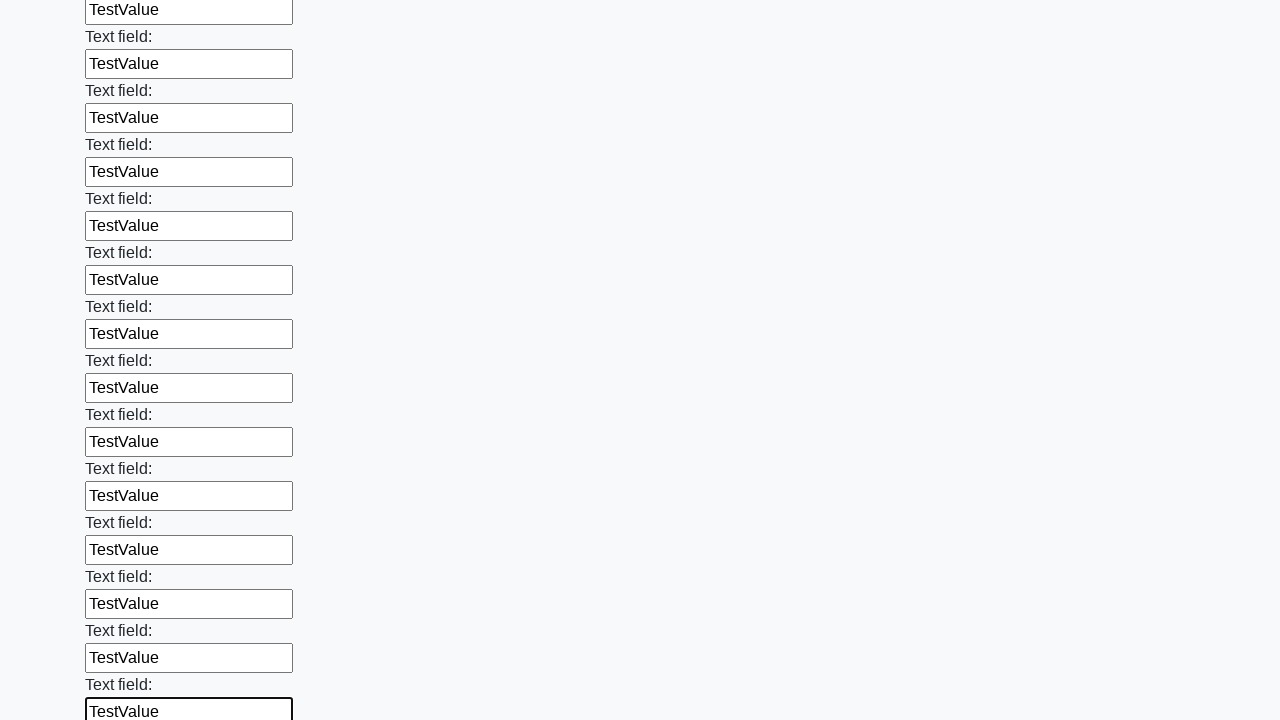

Filled a text input field with 'TestValue' on input[type='text'] >> nth=43
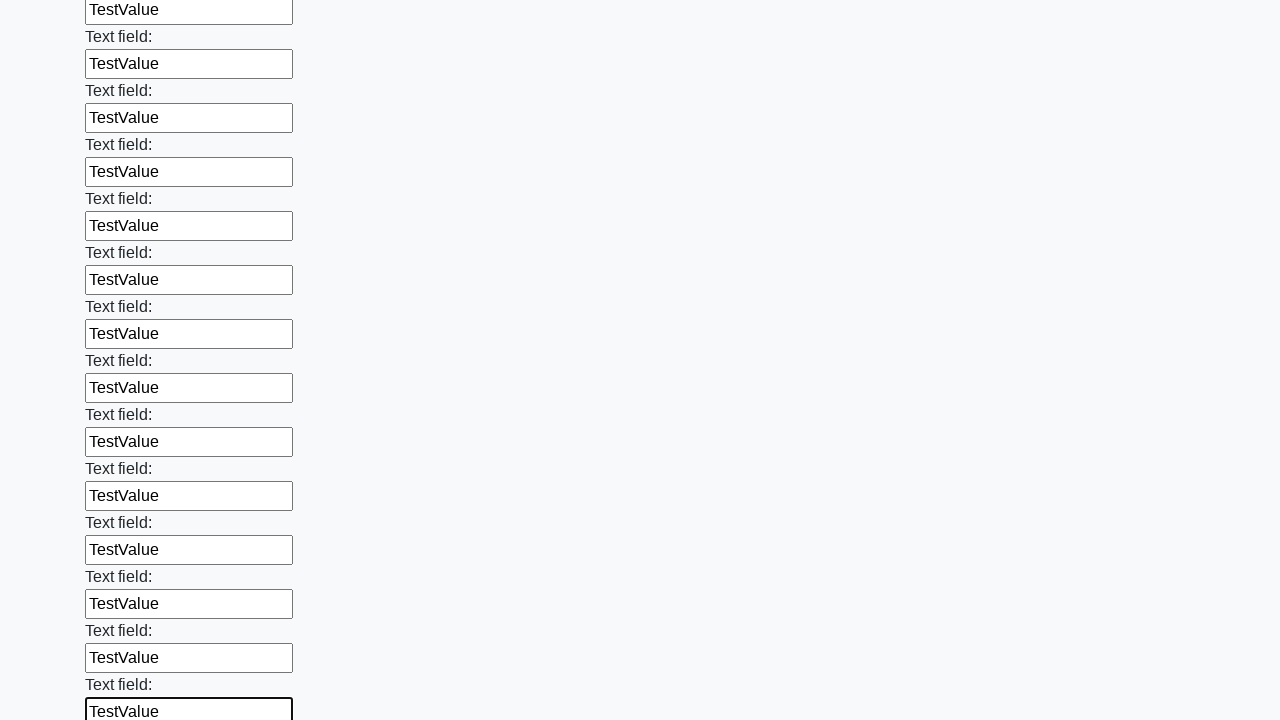

Filled a text input field with 'TestValue' on input[type='text'] >> nth=44
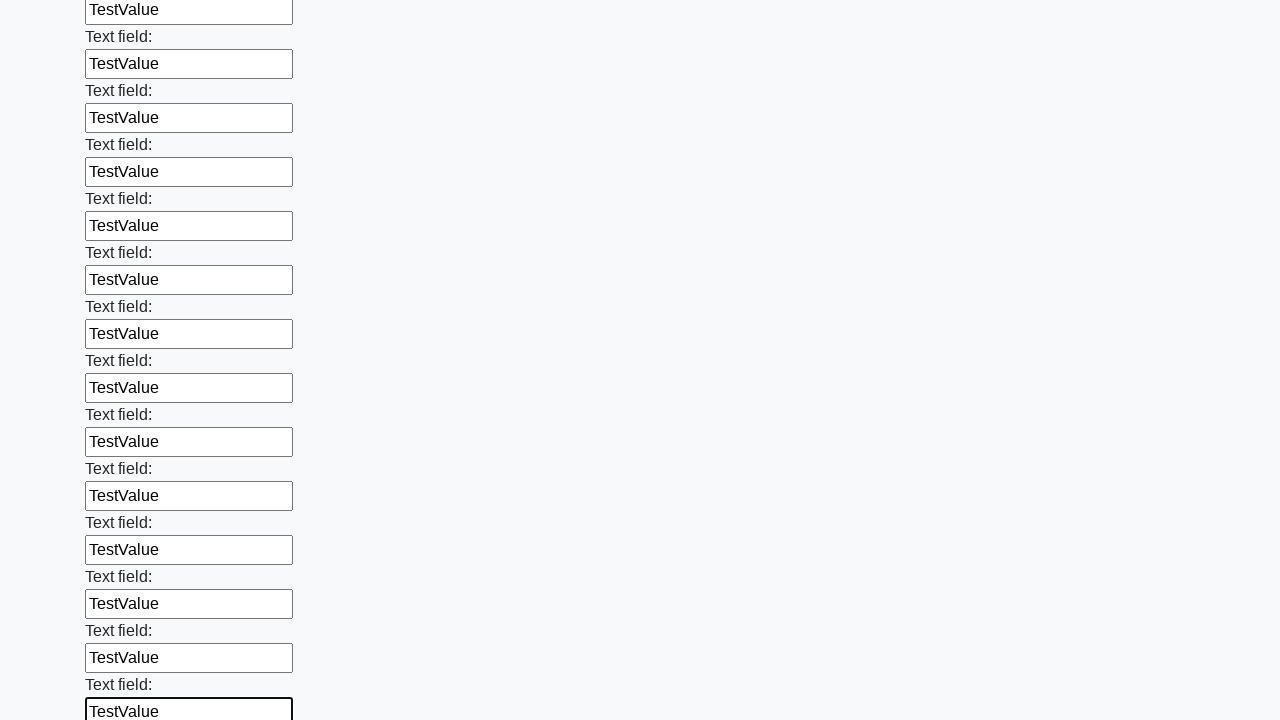

Filled a text input field with 'TestValue' on input[type='text'] >> nth=45
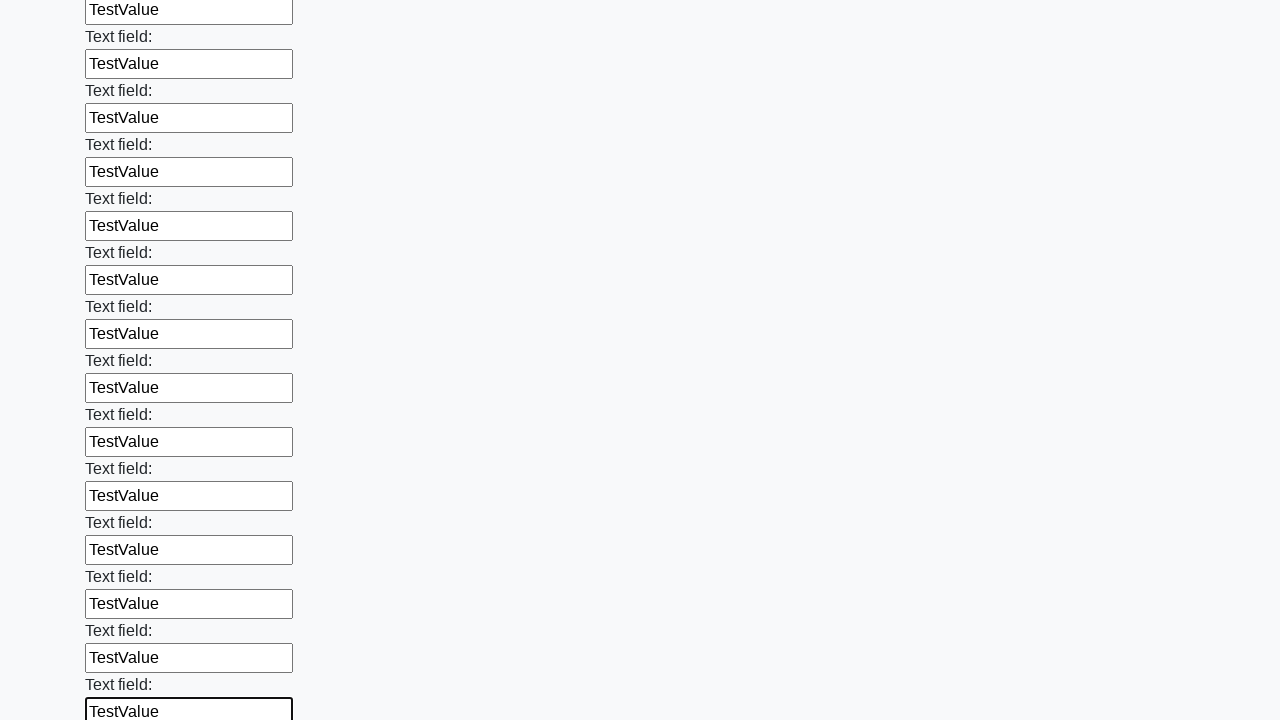

Filled a text input field with 'TestValue' on input[type='text'] >> nth=46
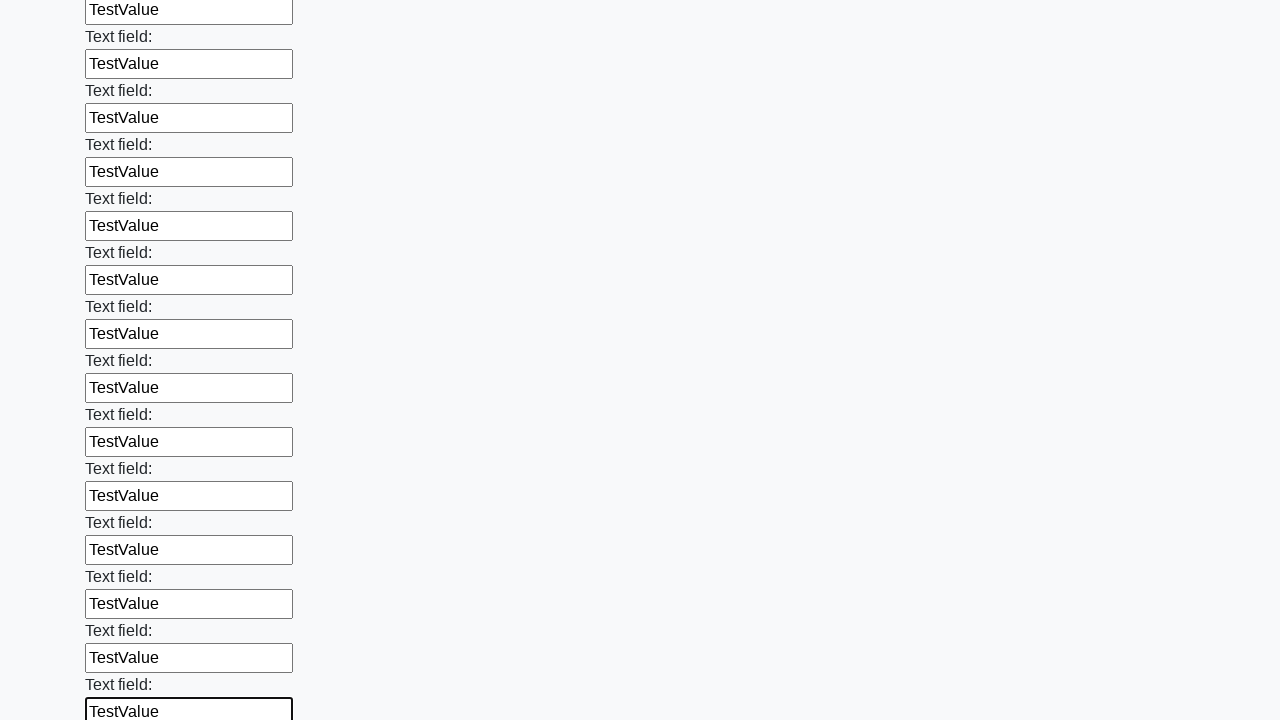

Filled a text input field with 'TestValue' on input[type='text'] >> nth=47
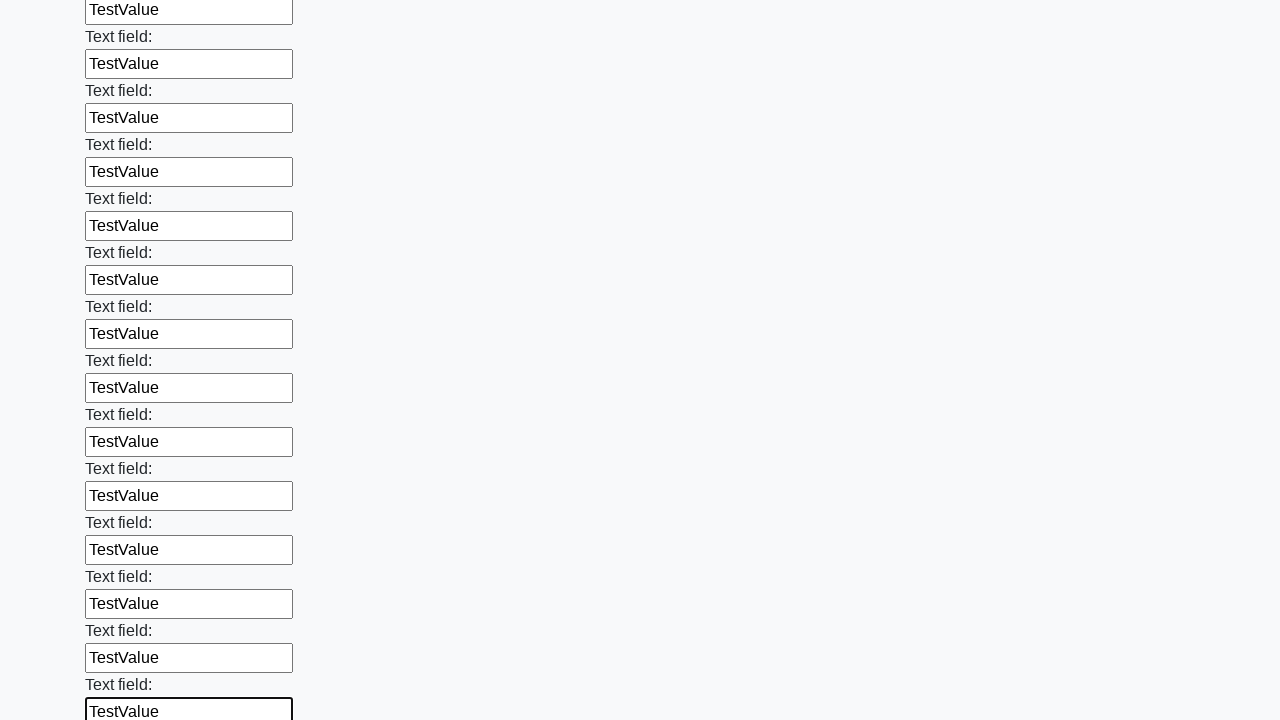

Filled a text input field with 'TestValue' on input[type='text'] >> nth=48
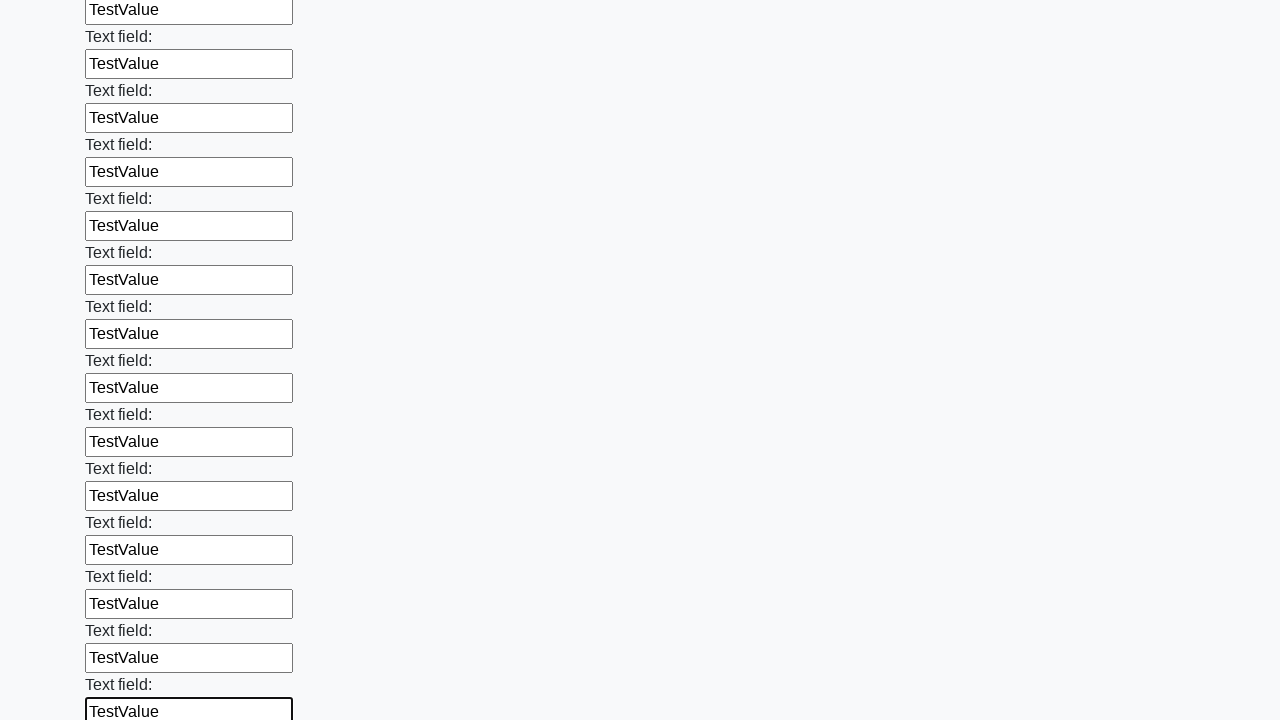

Filled a text input field with 'TestValue' on input[type='text'] >> nth=49
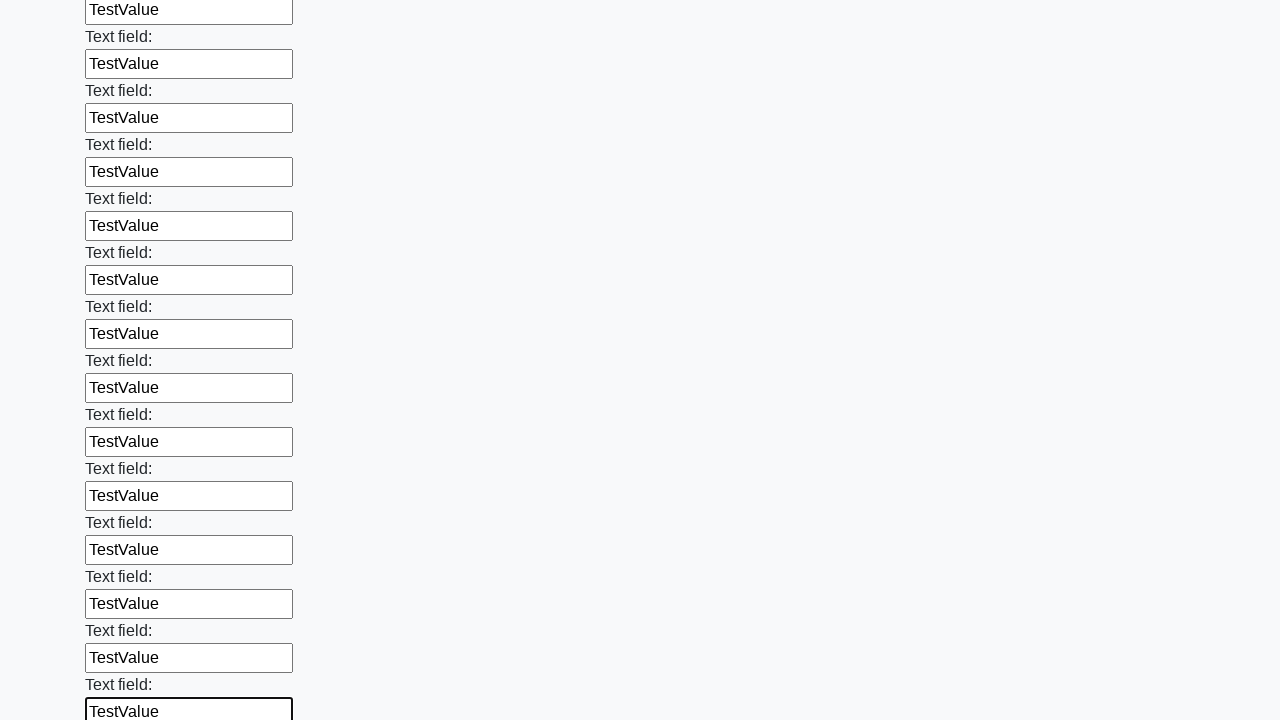

Filled a text input field with 'TestValue' on input[type='text'] >> nth=50
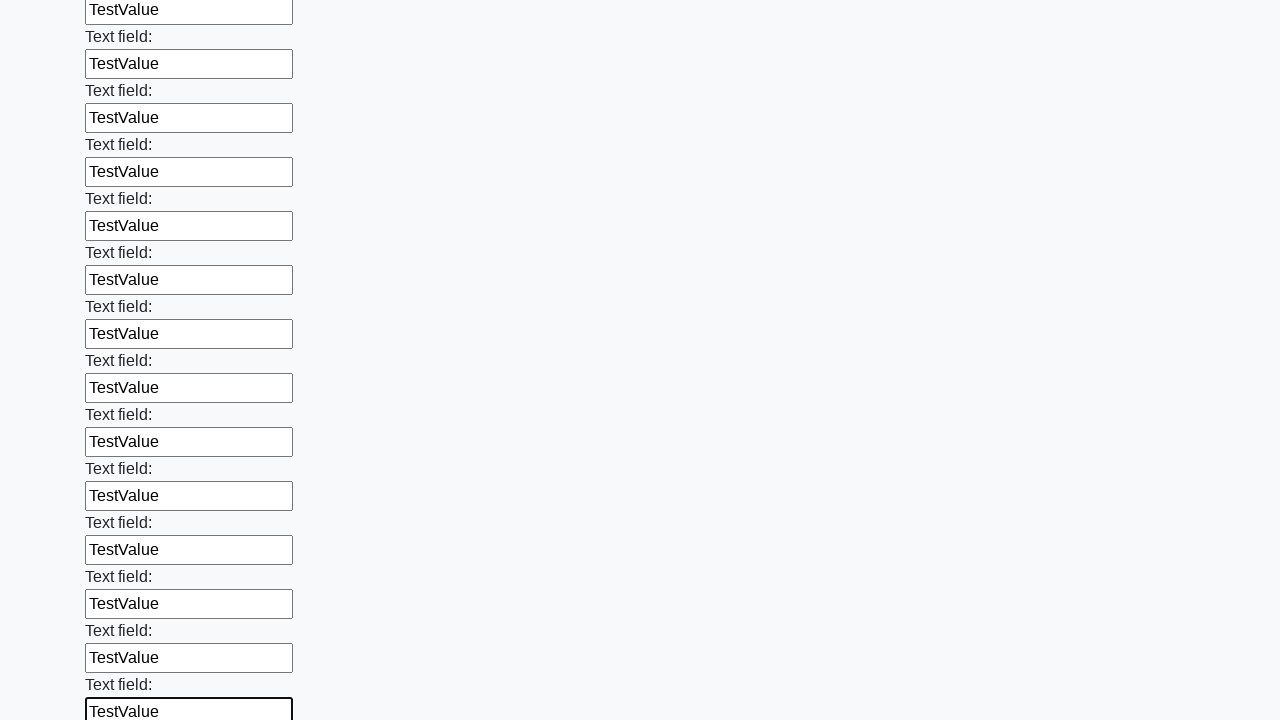

Filled a text input field with 'TestValue' on input[type='text'] >> nth=51
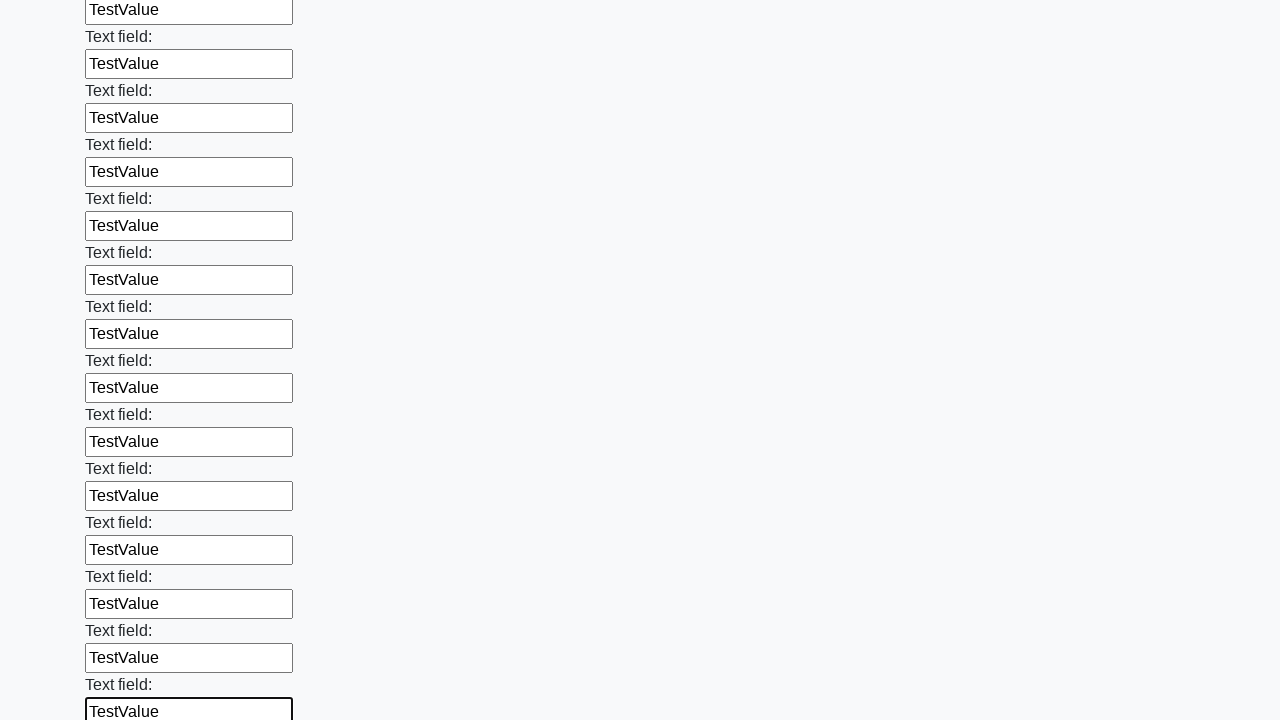

Filled a text input field with 'TestValue' on input[type='text'] >> nth=52
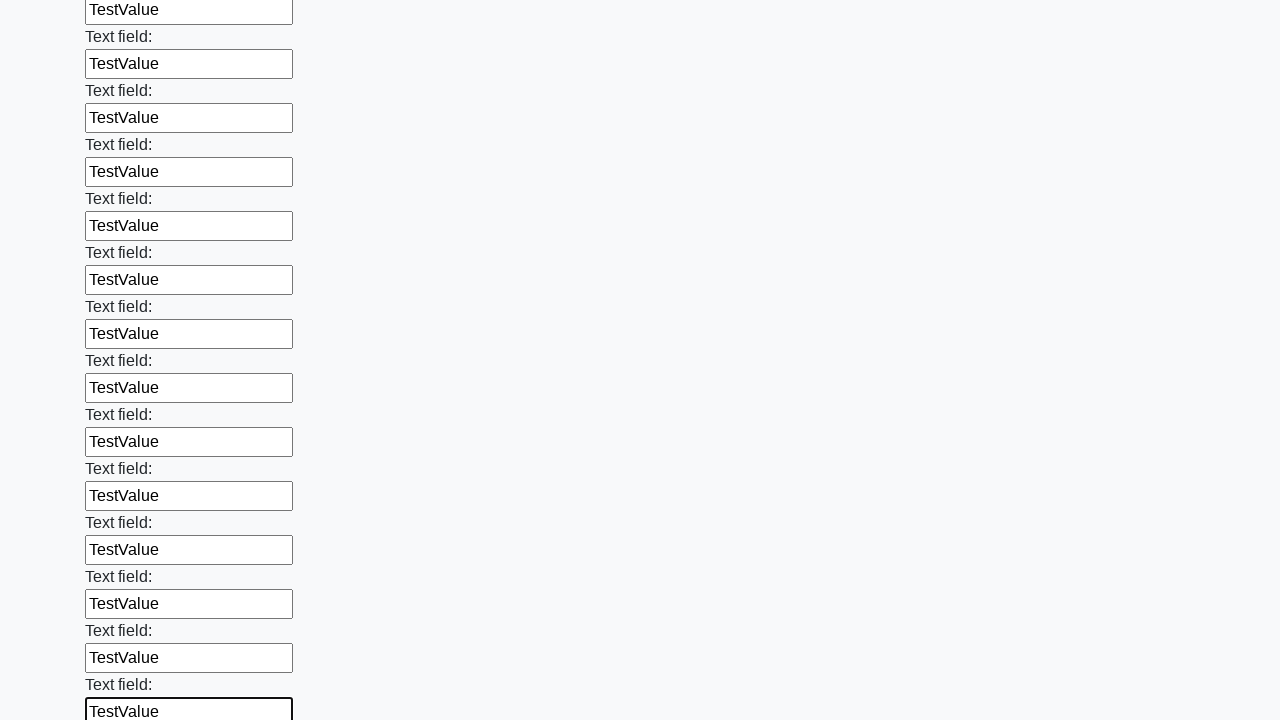

Filled a text input field with 'TestValue' on input[type='text'] >> nth=53
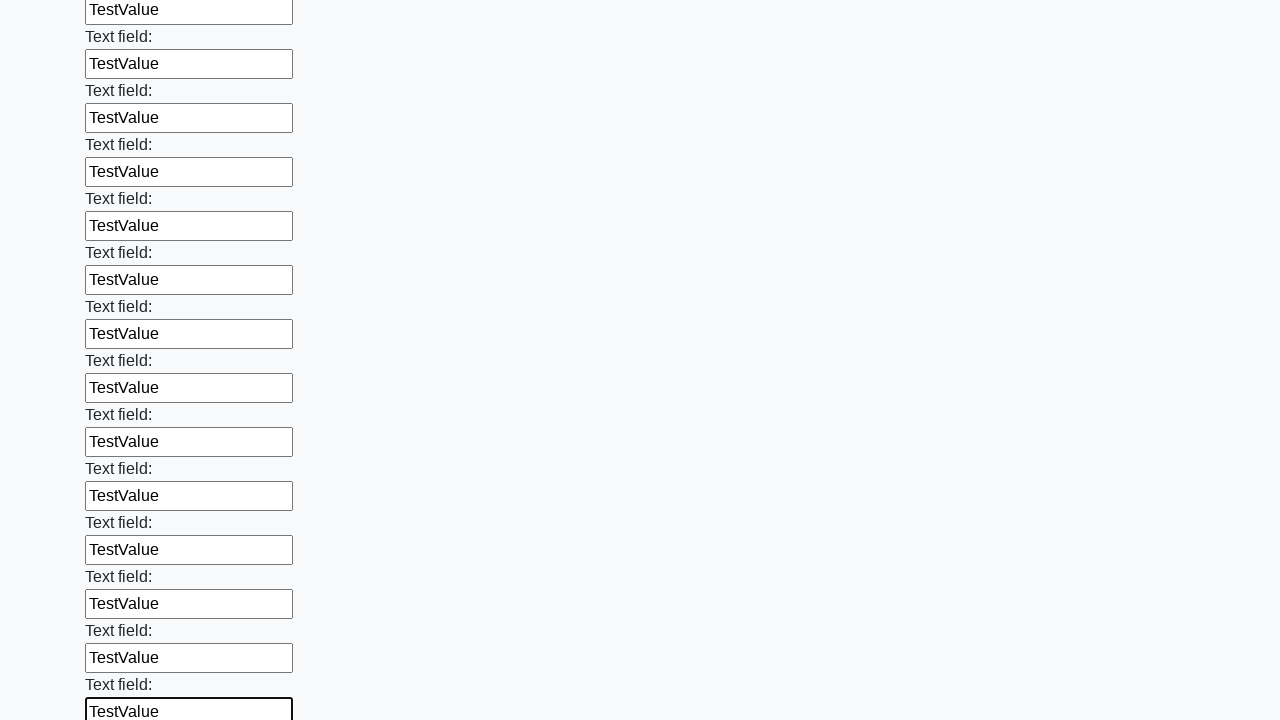

Filled a text input field with 'TestValue' on input[type='text'] >> nth=54
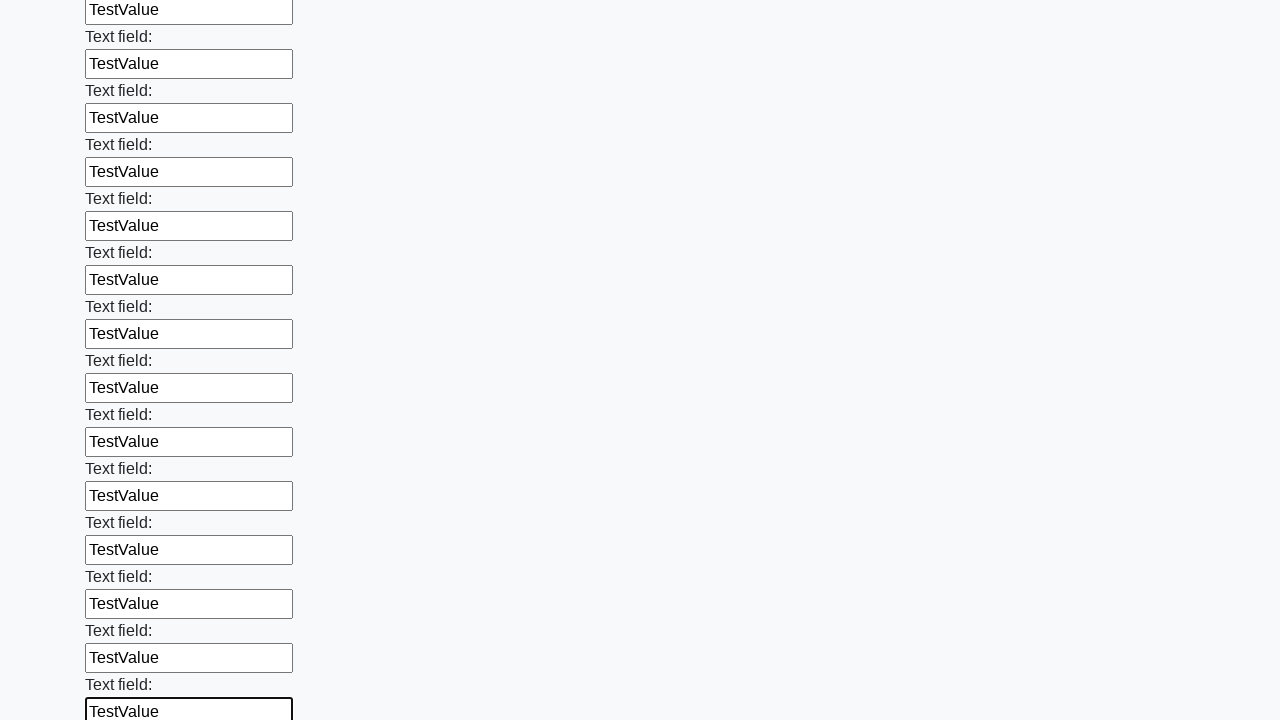

Filled a text input field with 'TestValue' on input[type='text'] >> nth=55
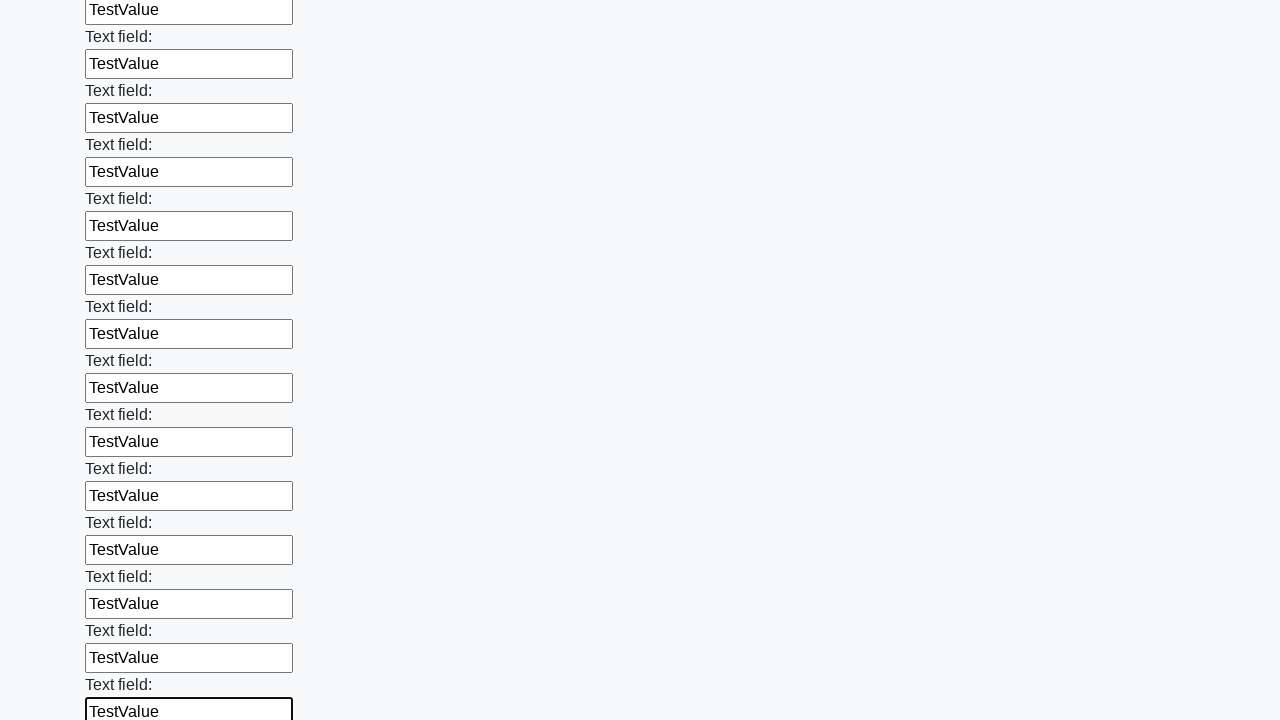

Filled a text input field with 'TestValue' on input[type='text'] >> nth=56
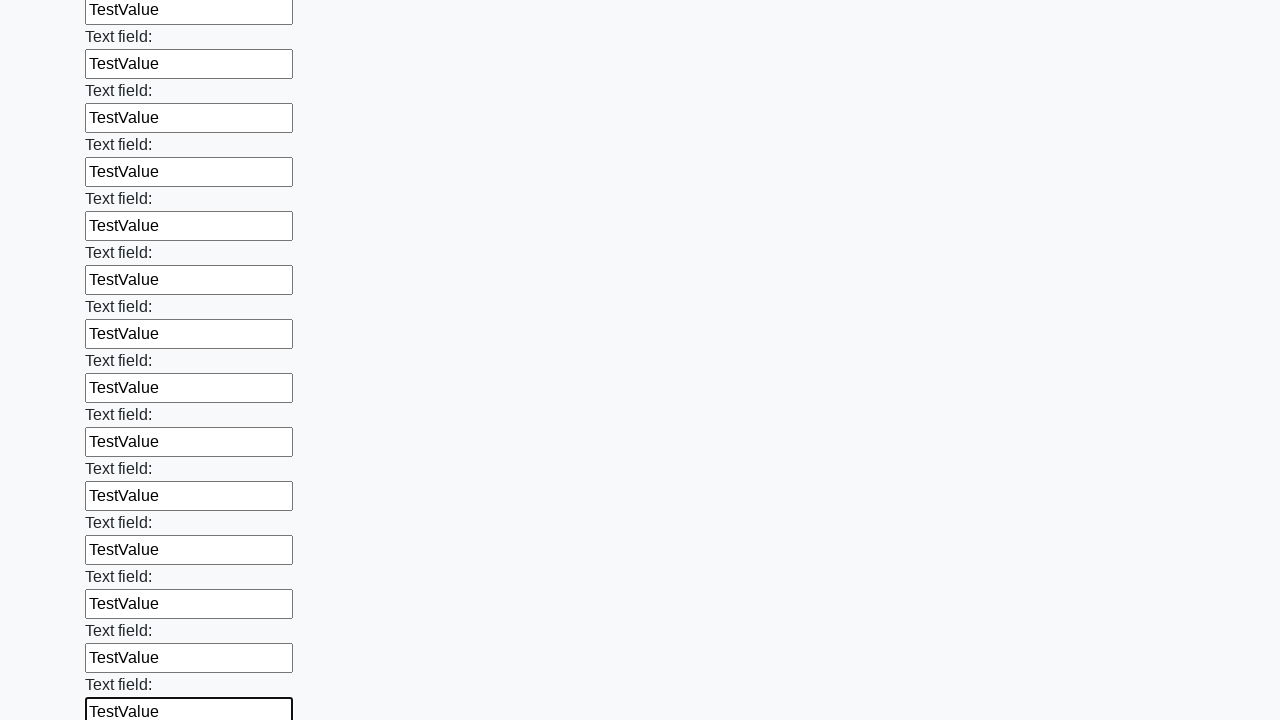

Filled a text input field with 'TestValue' on input[type='text'] >> nth=57
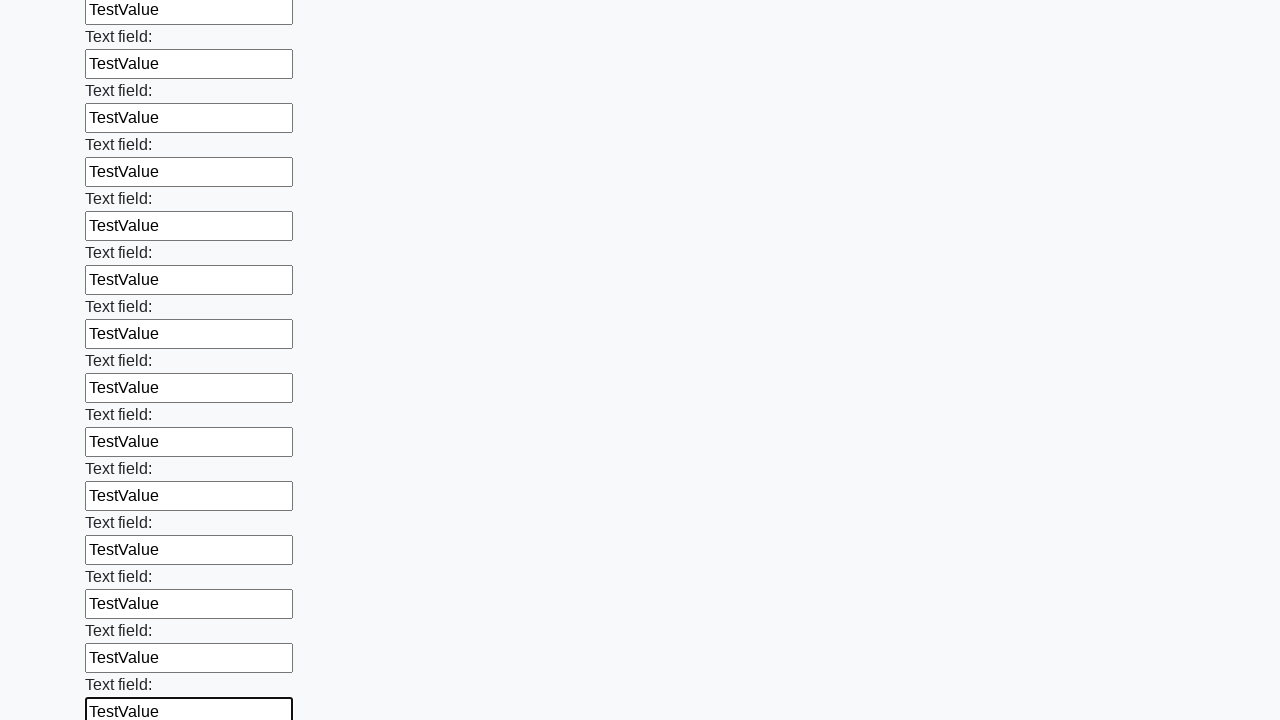

Filled a text input field with 'TestValue' on input[type='text'] >> nth=58
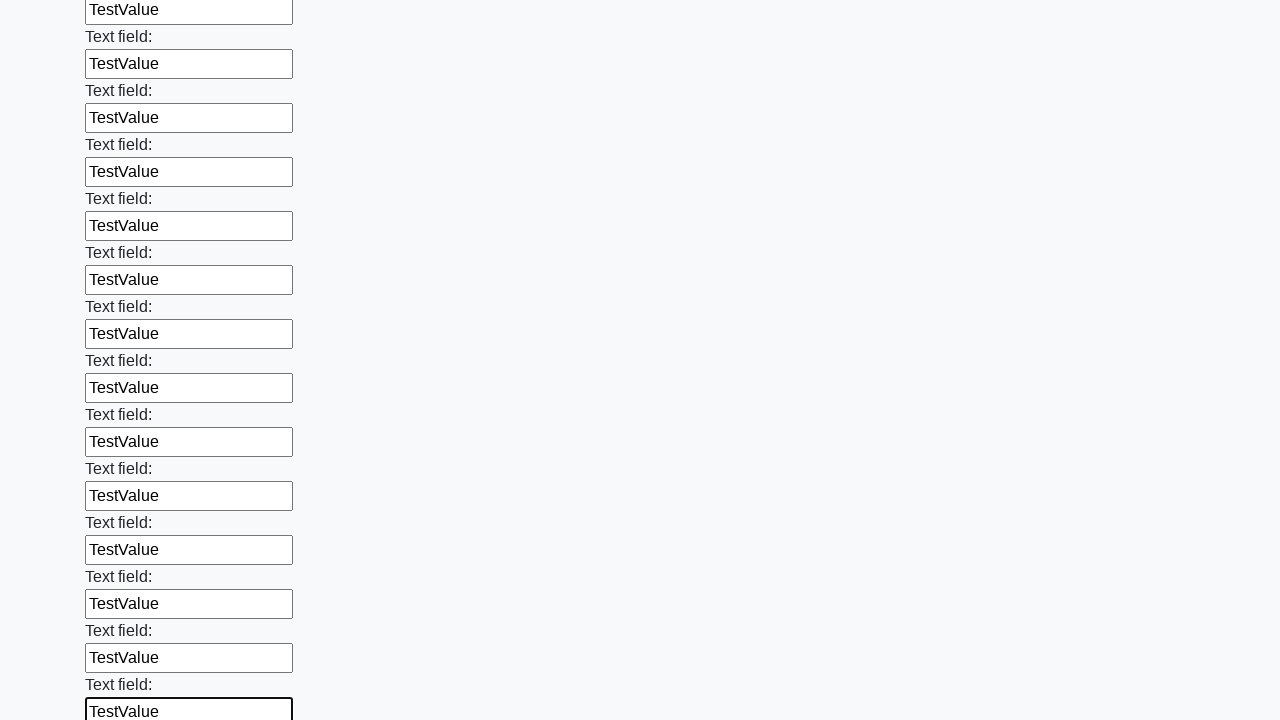

Filled a text input field with 'TestValue' on input[type='text'] >> nth=59
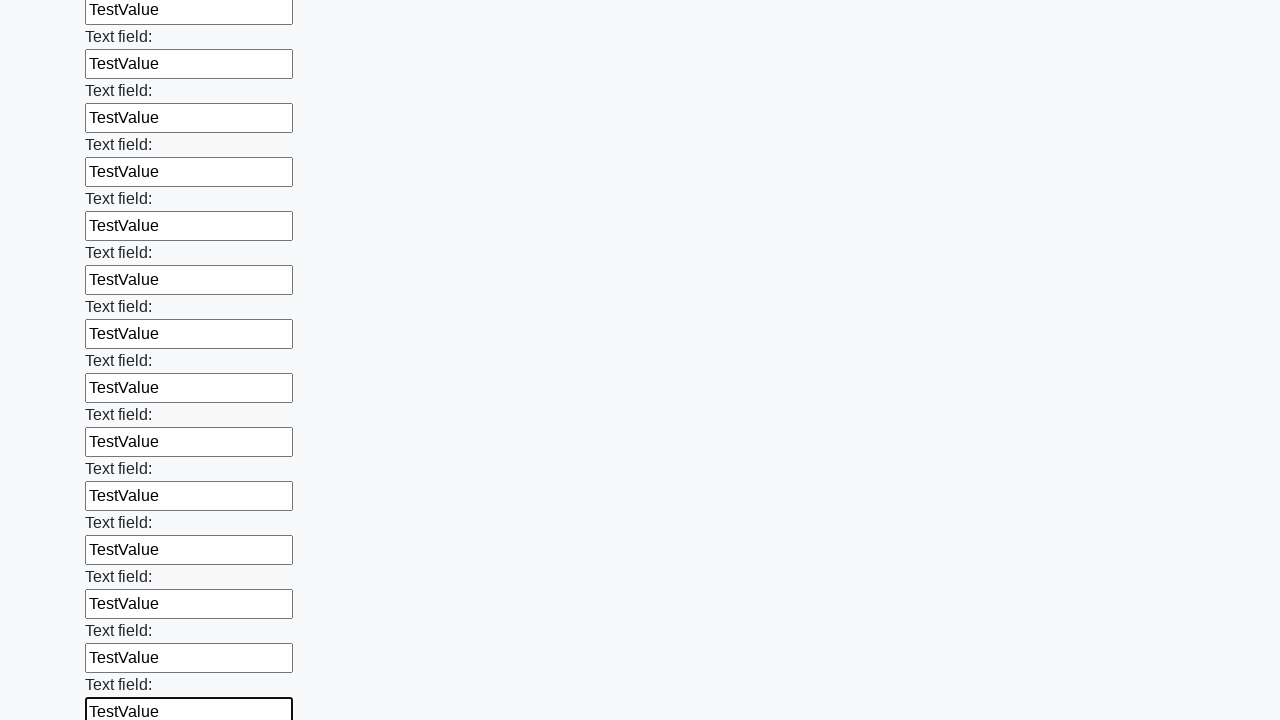

Filled a text input field with 'TestValue' on input[type='text'] >> nth=60
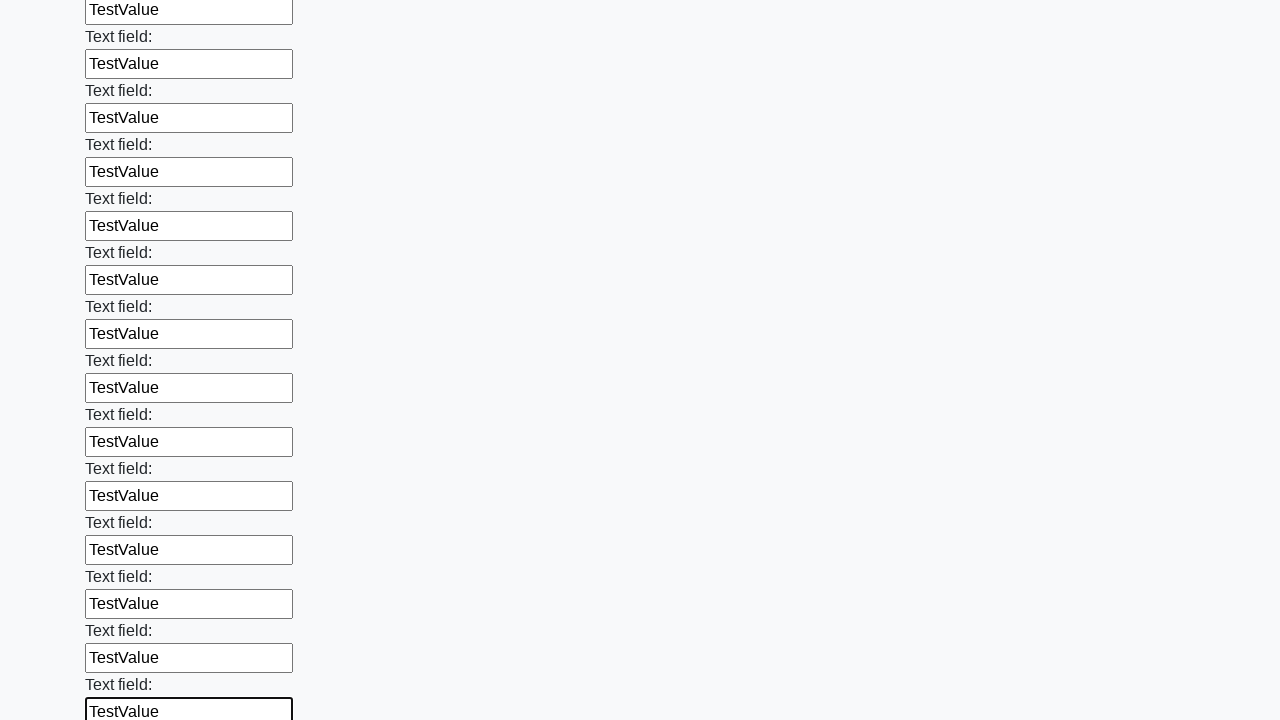

Filled a text input field with 'TestValue' on input[type='text'] >> nth=61
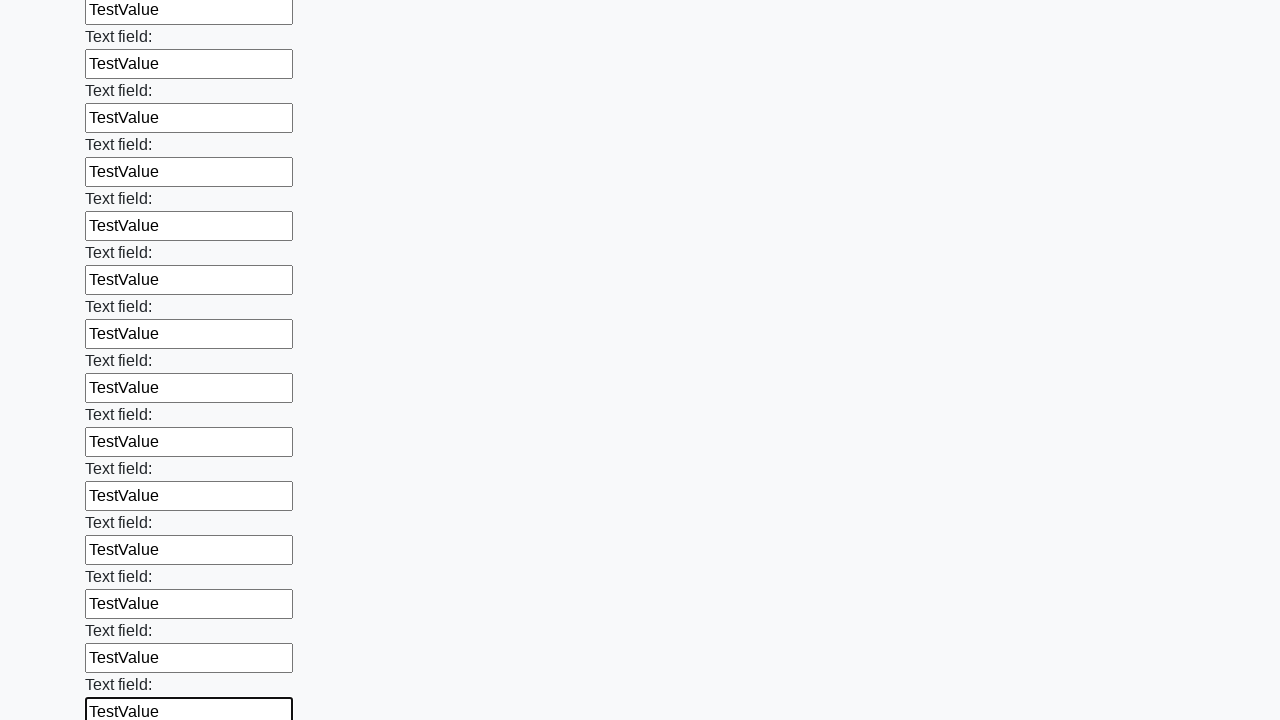

Filled a text input field with 'TestValue' on input[type='text'] >> nth=62
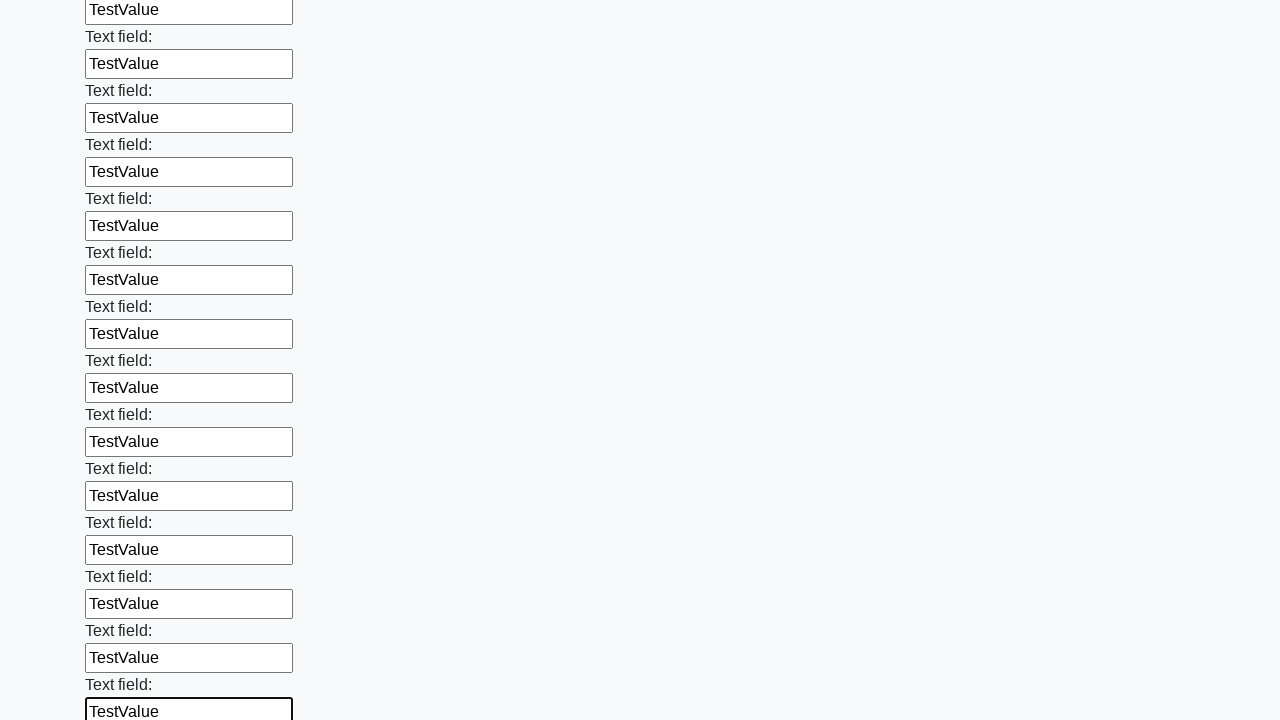

Filled a text input field with 'TestValue' on input[type='text'] >> nth=63
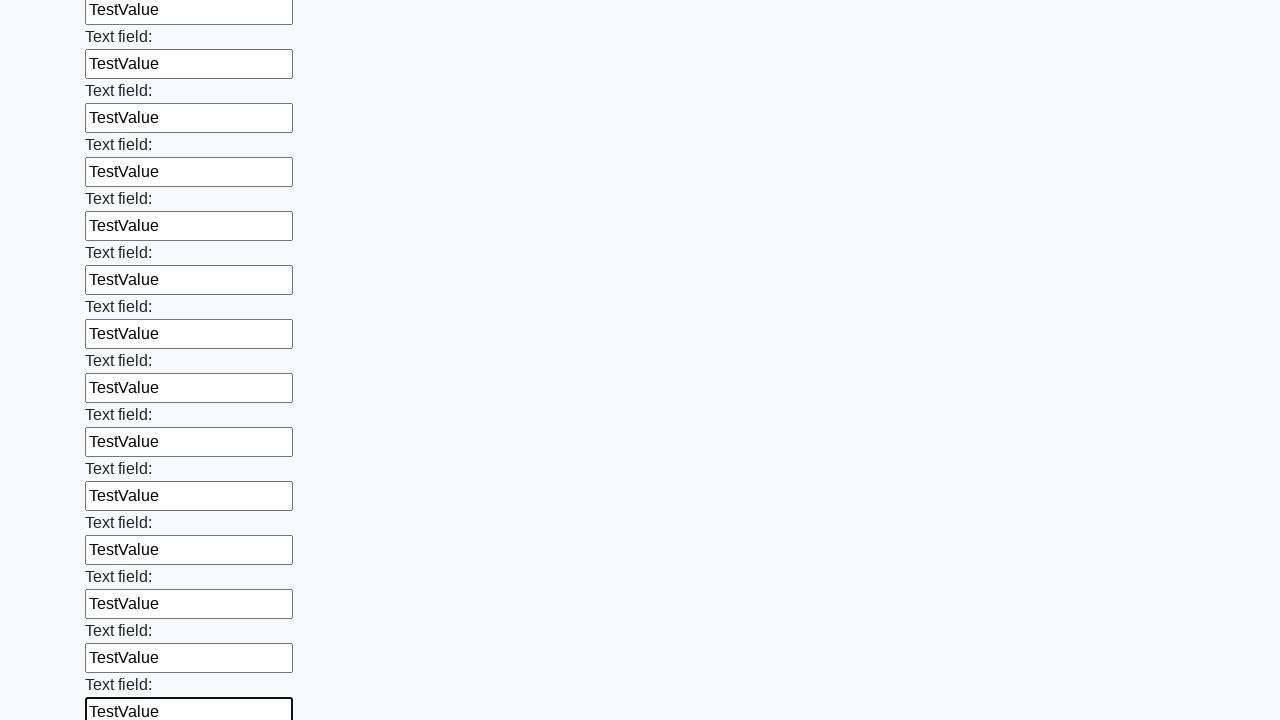

Filled a text input field with 'TestValue' on input[type='text'] >> nth=64
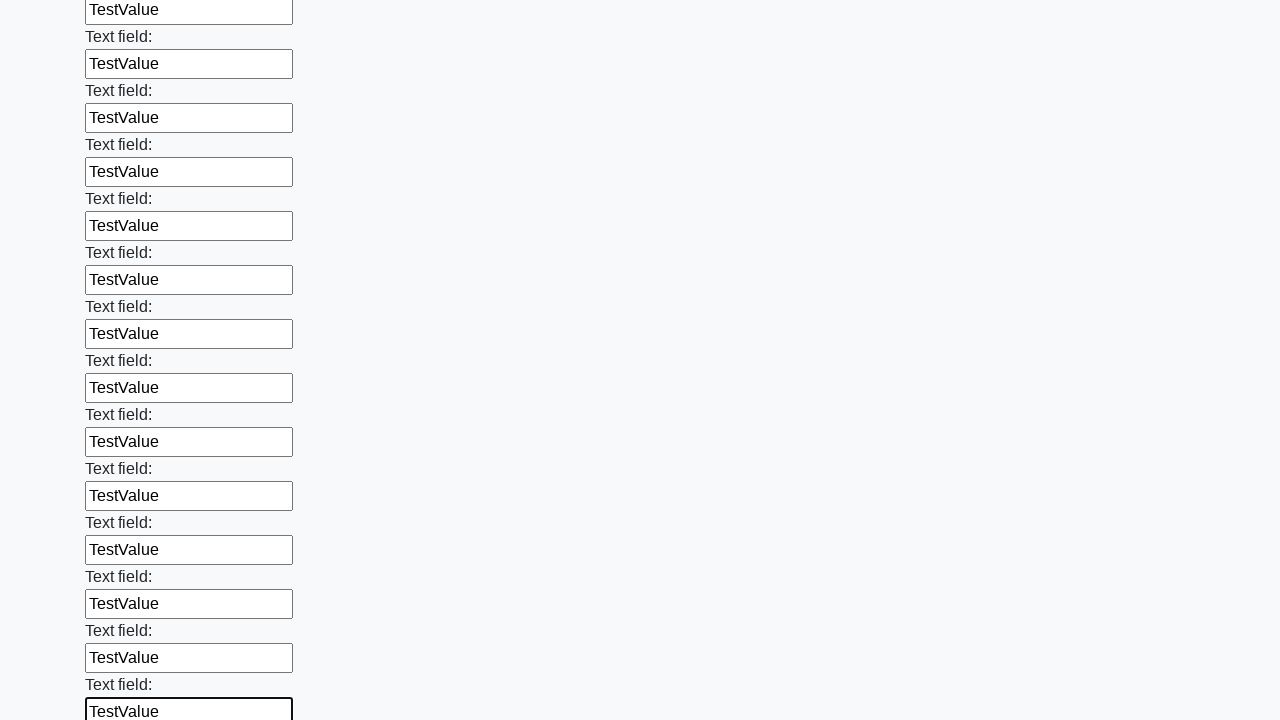

Filled a text input field with 'TestValue' on input[type='text'] >> nth=65
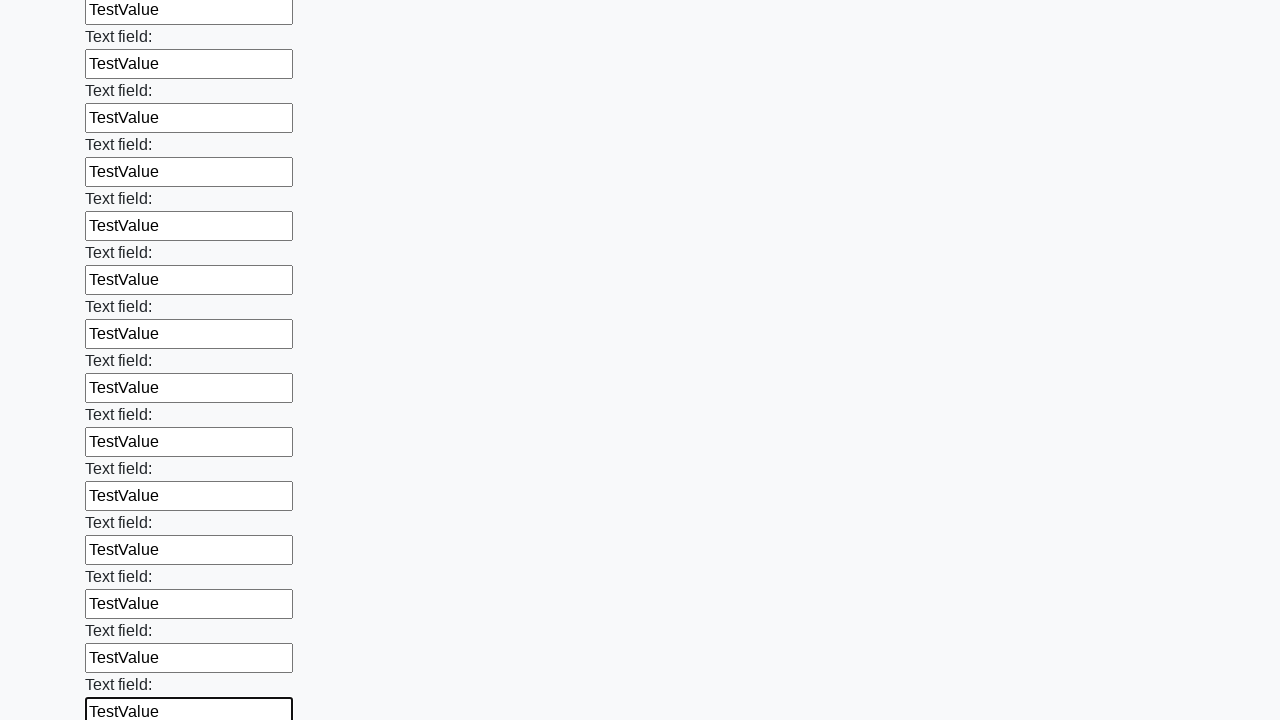

Filled a text input field with 'TestValue' on input[type='text'] >> nth=66
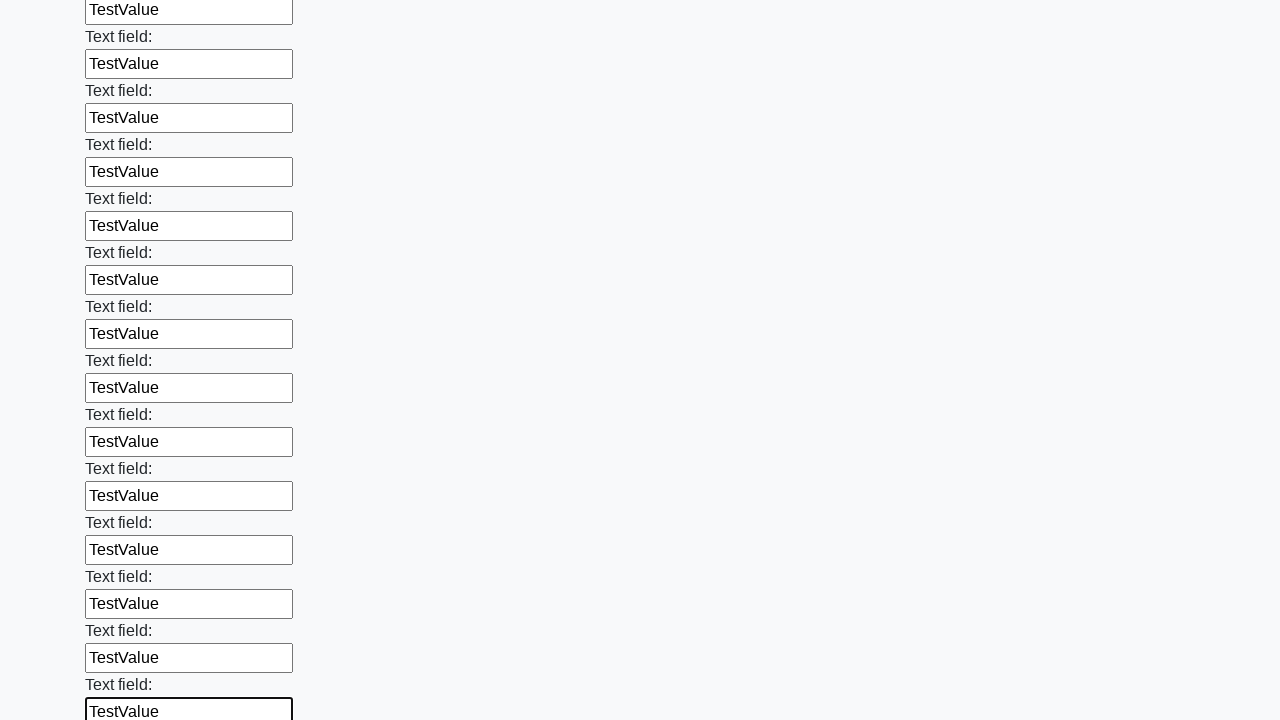

Filled a text input field with 'TestValue' on input[type='text'] >> nth=67
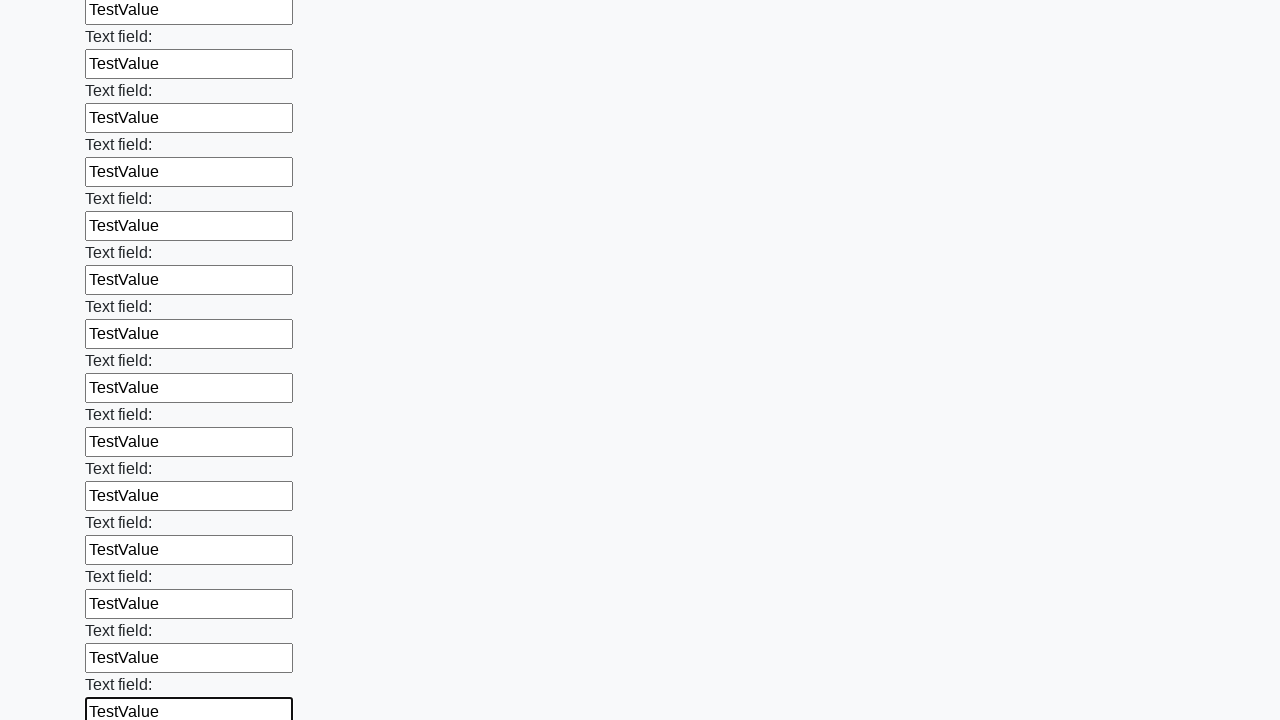

Filled a text input field with 'TestValue' on input[type='text'] >> nth=68
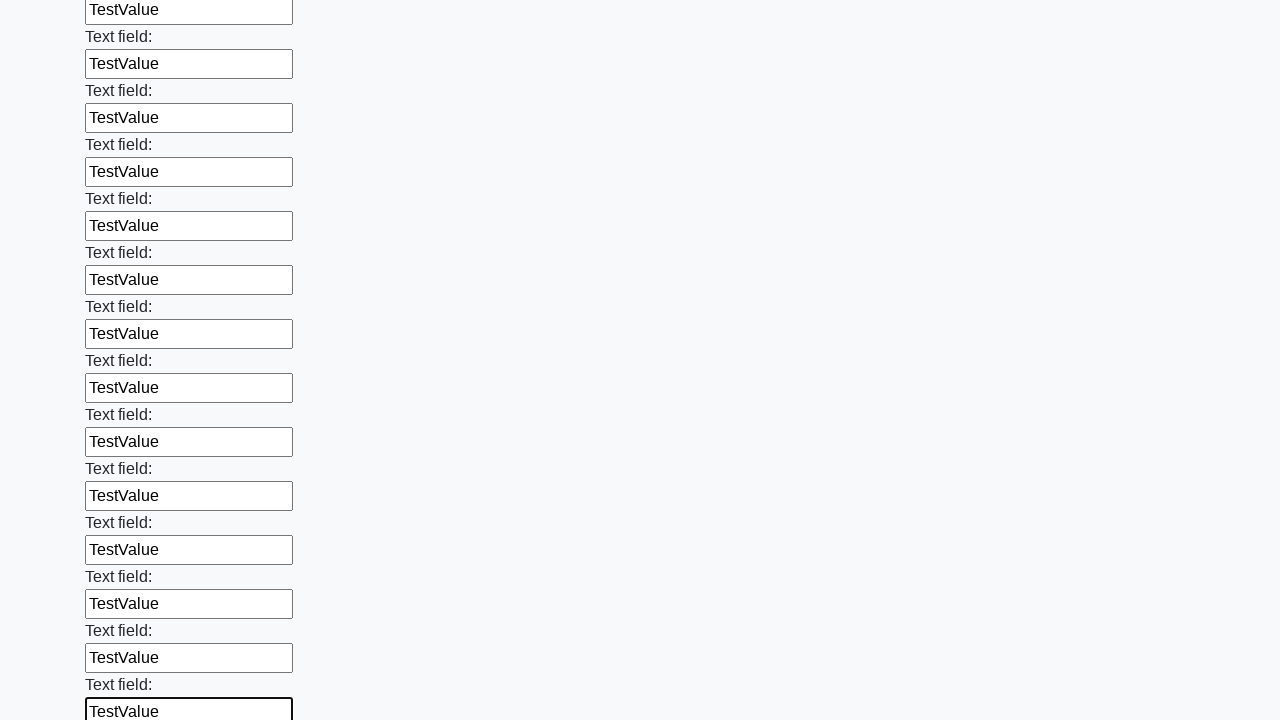

Filled a text input field with 'TestValue' on input[type='text'] >> nth=69
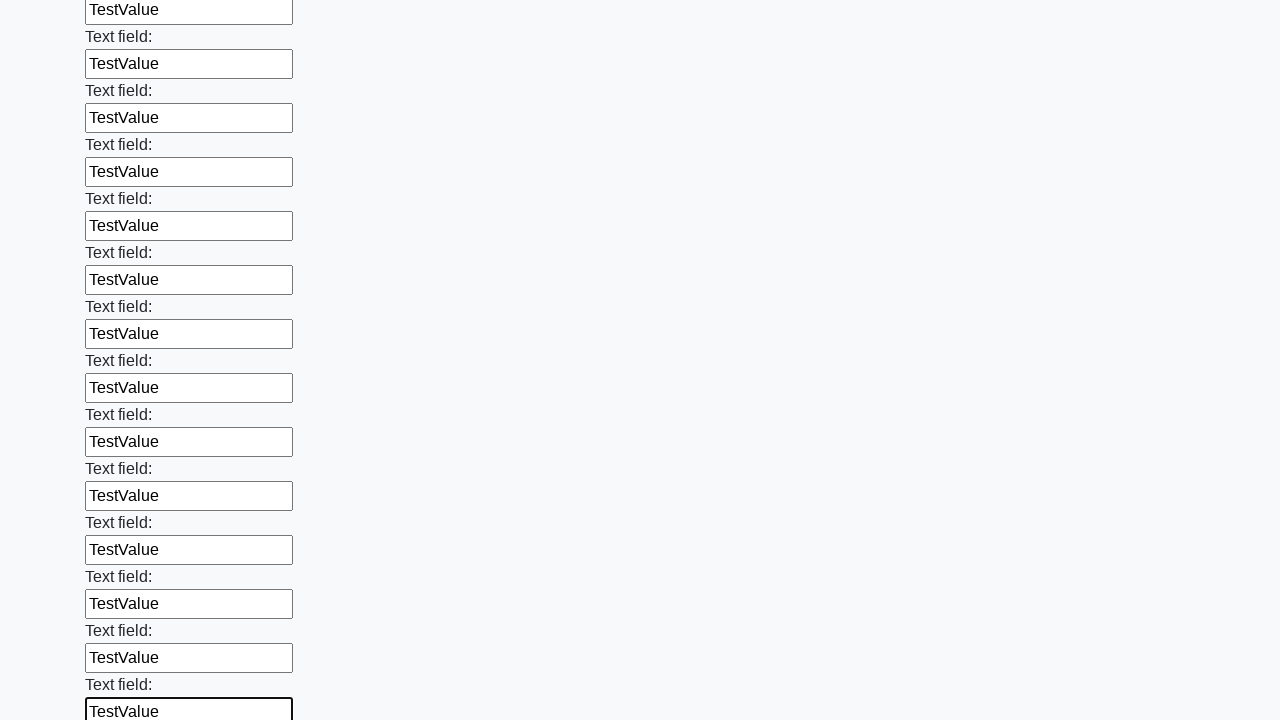

Filled a text input field with 'TestValue' on input[type='text'] >> nth=70
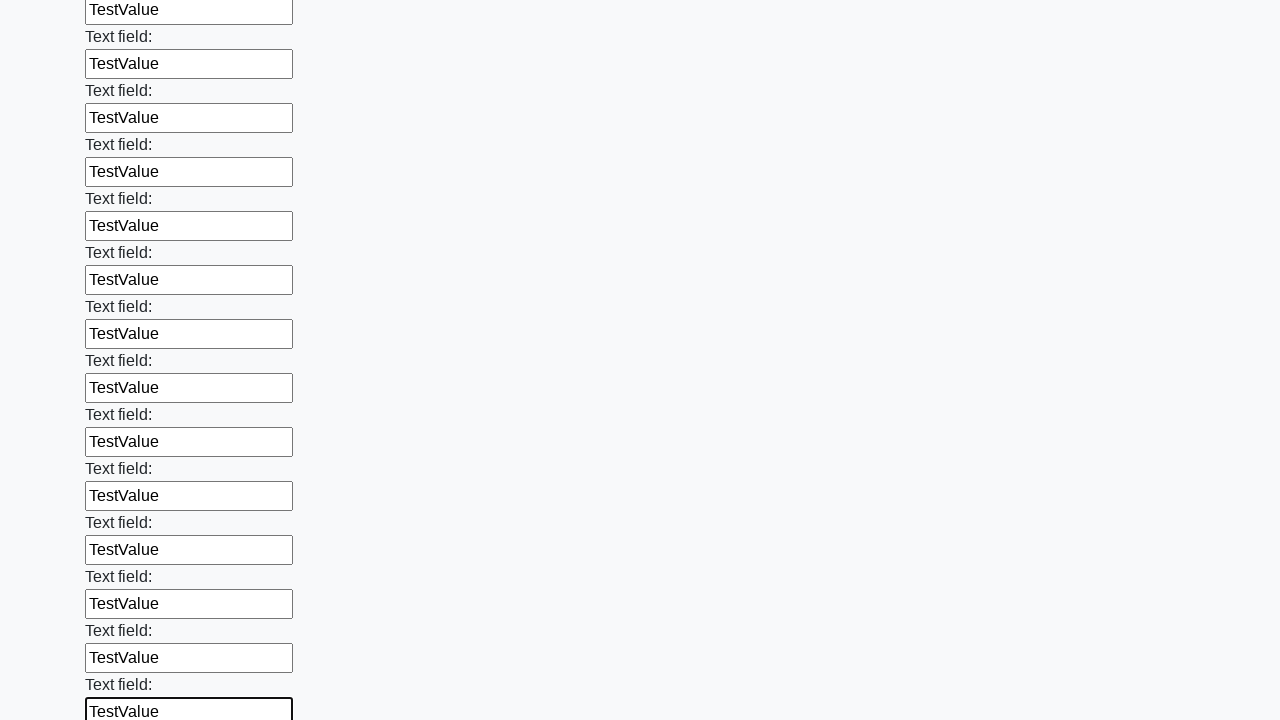

Filled a text input field with 'TestValue' on input[type='text'] >> nth=71
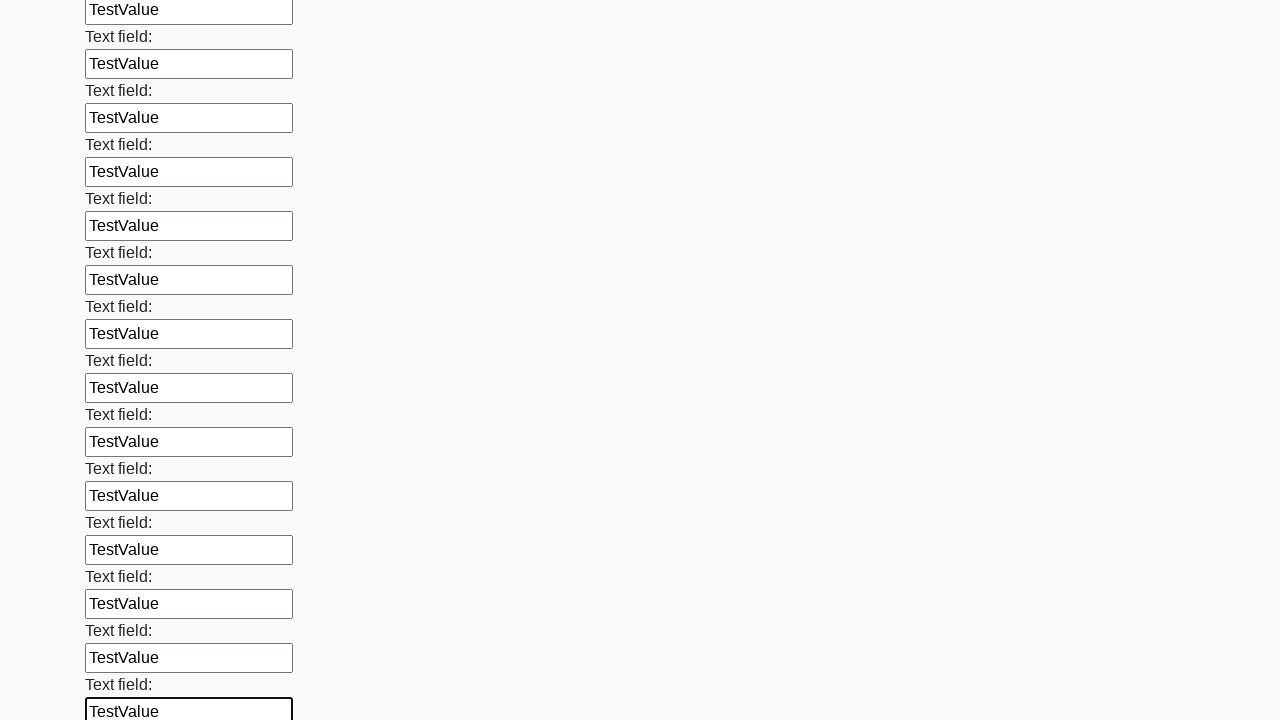

Filled a text input field with 'TestValue' on input[type='text'] >> nth=72
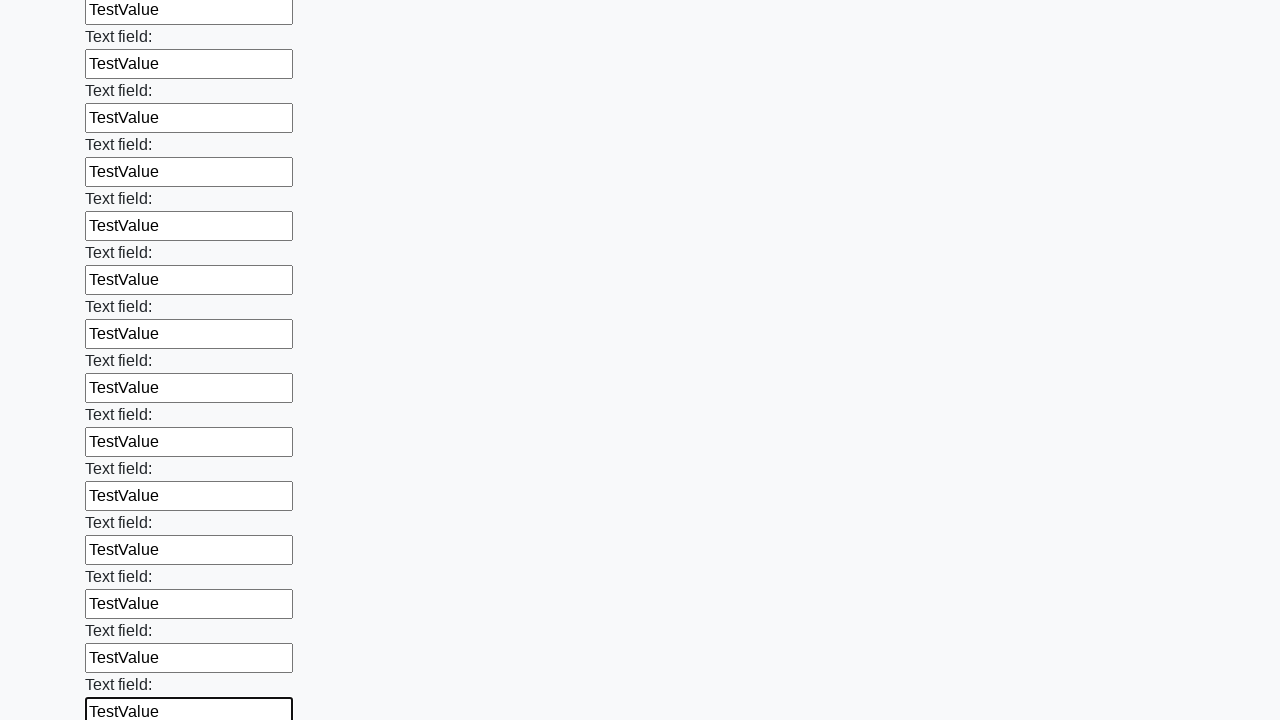

Filled a text input field with 'TestValue' on input[type='text'] >> nth=73
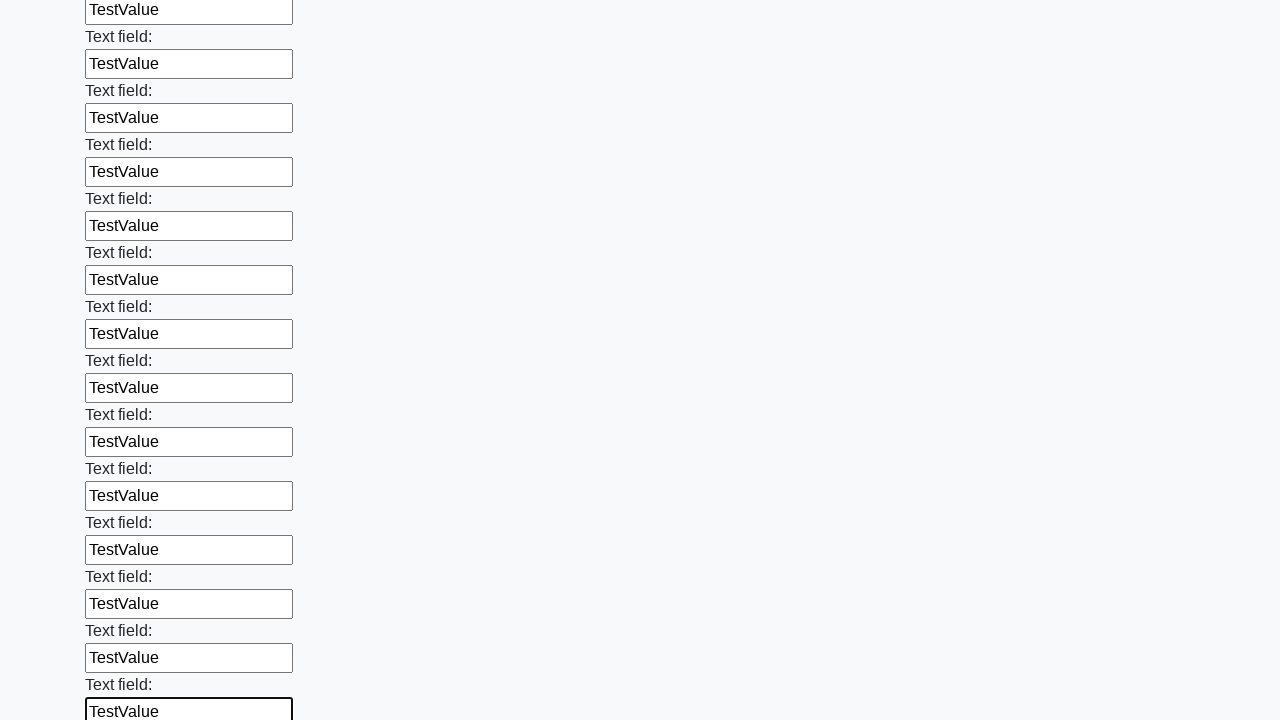

Filled a text input field with 'TestValue' on input[type='text'] >> nth=74
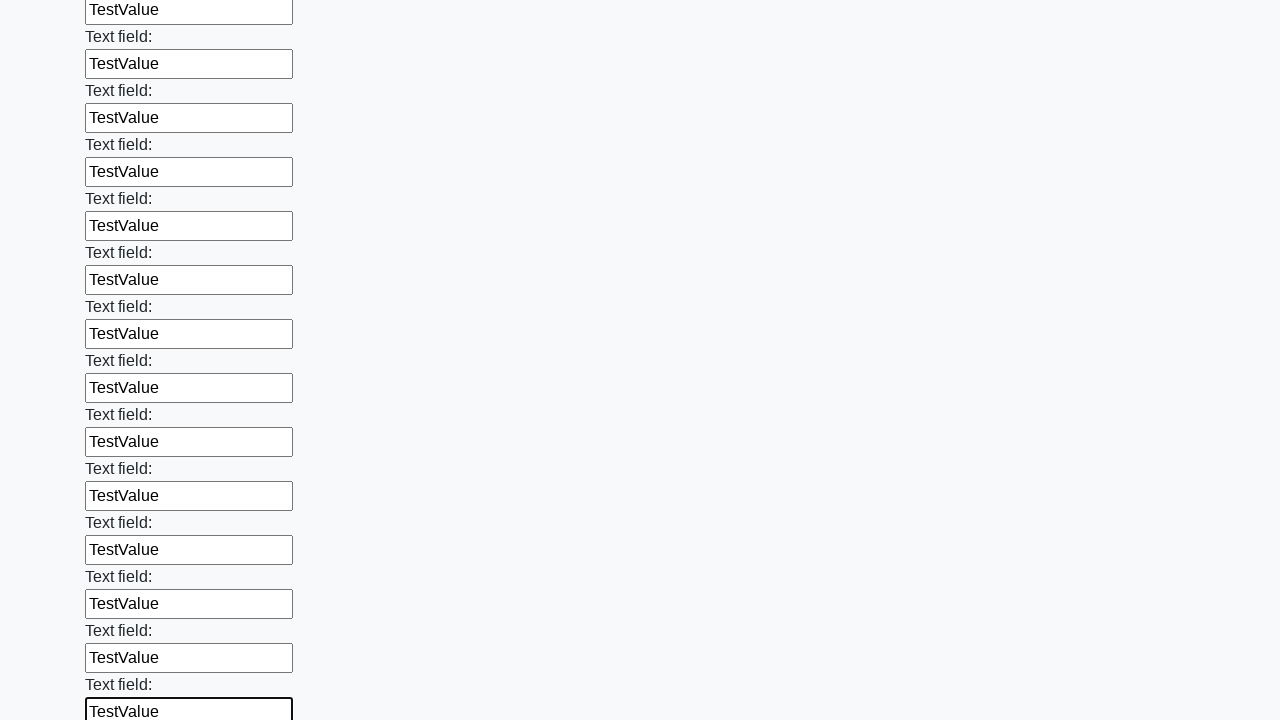

Filled a text input field with 'TestValue' on input[type='text'] >> nth=75
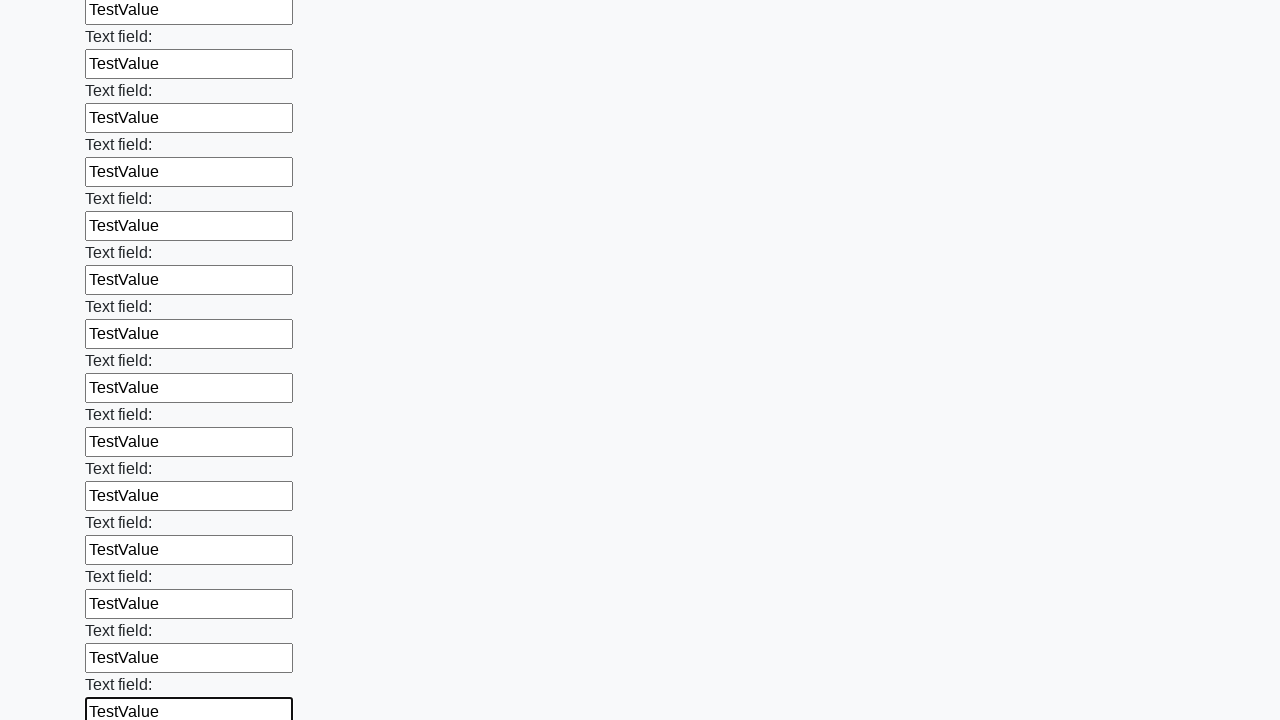

Filled a text input field with 'TestValue' on input[type='text'] >> nth=76
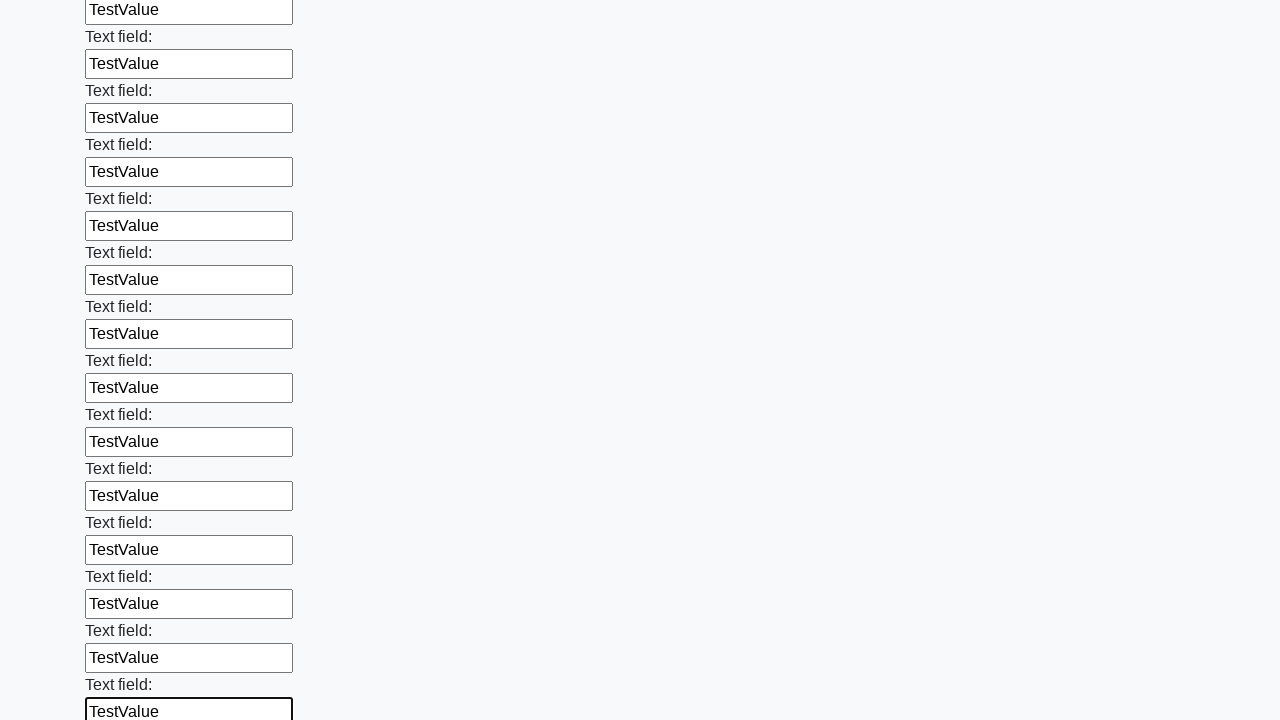

Filled a text input field with 'TestValue' on input[type='text'] >> nth=77
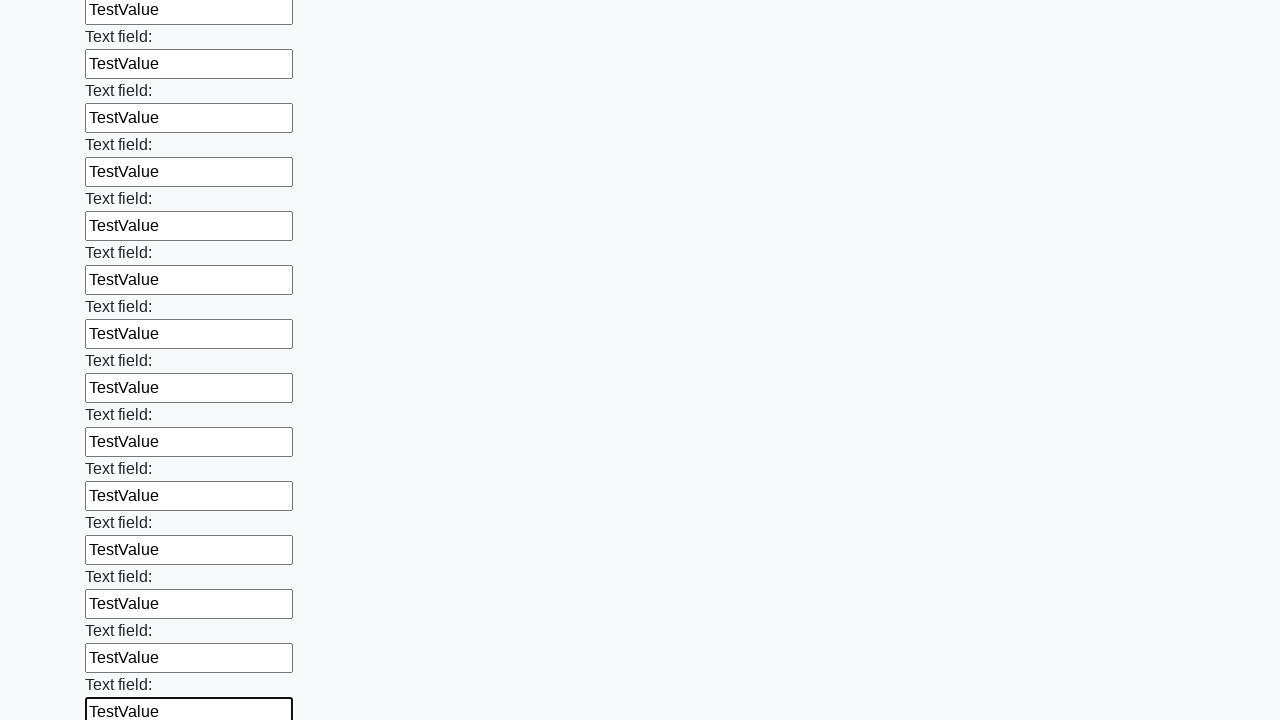

Filled a text input field with 'TestValue' on input[type='text'] >> nth=78
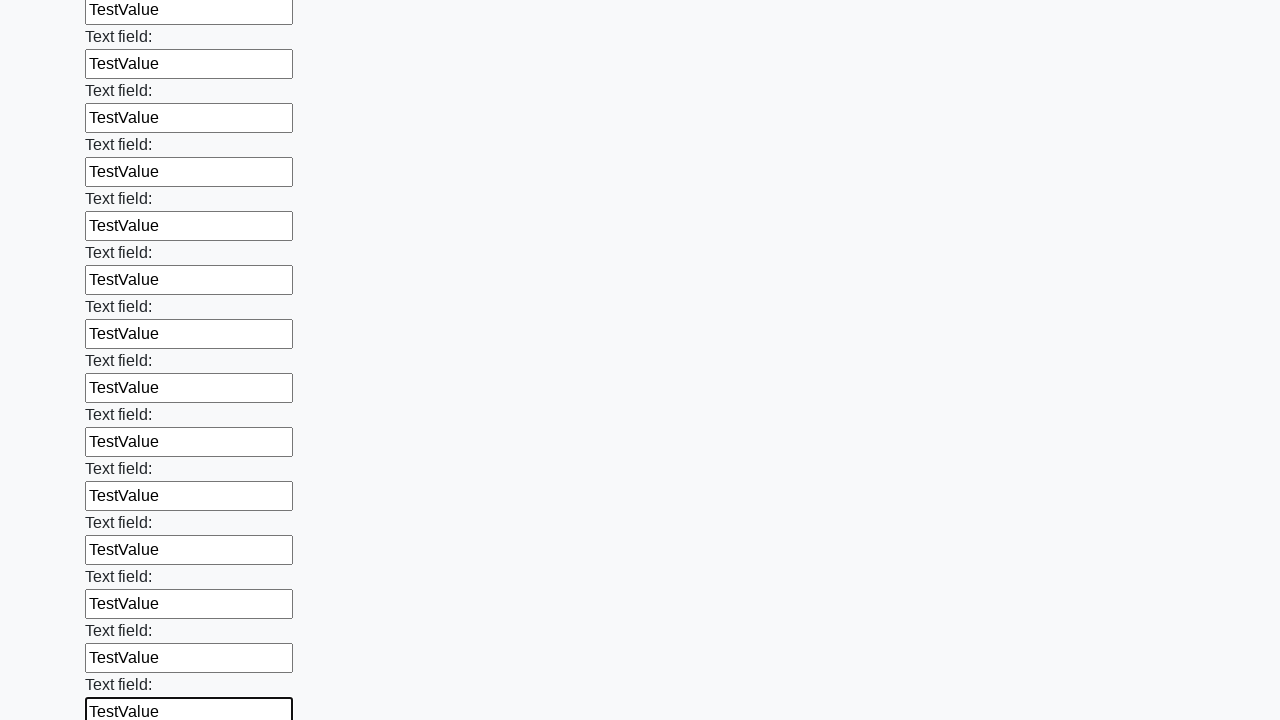

Filled a text input field with 'TestValue' on input[type='text'] >> nth=79
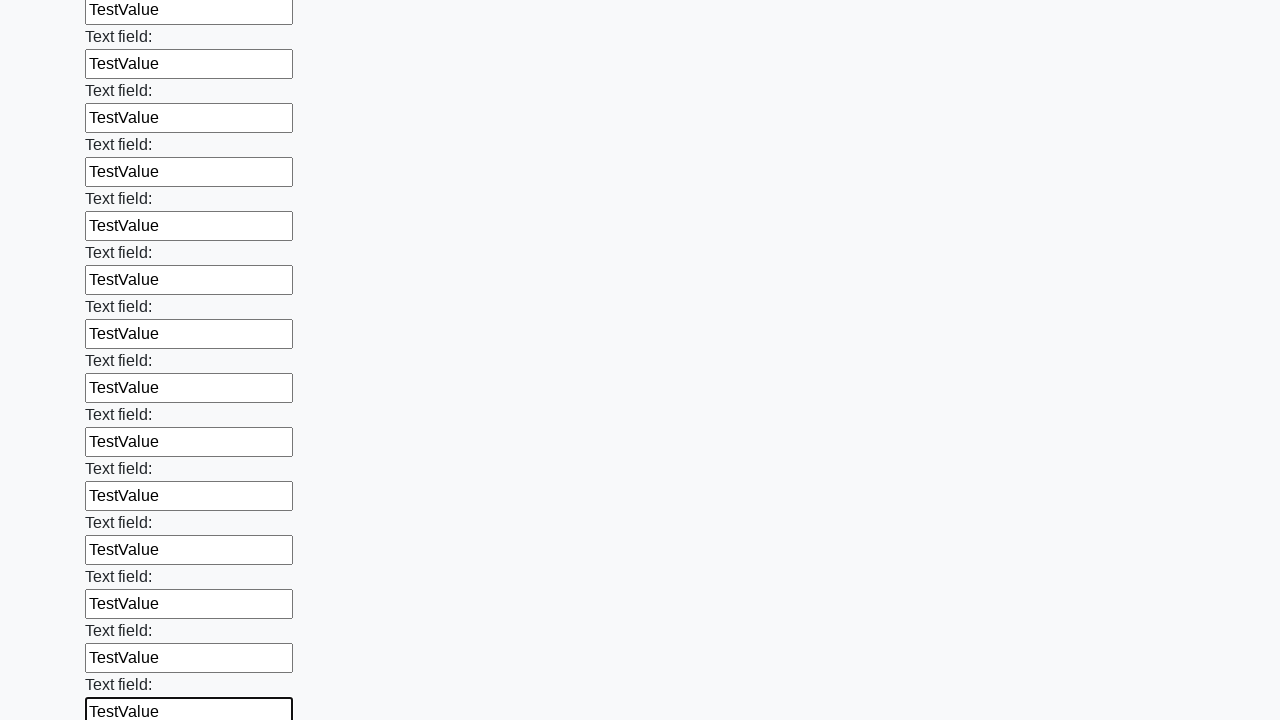

Filled a text input field with 'TestValue' on input[type='text'] >> nth=80
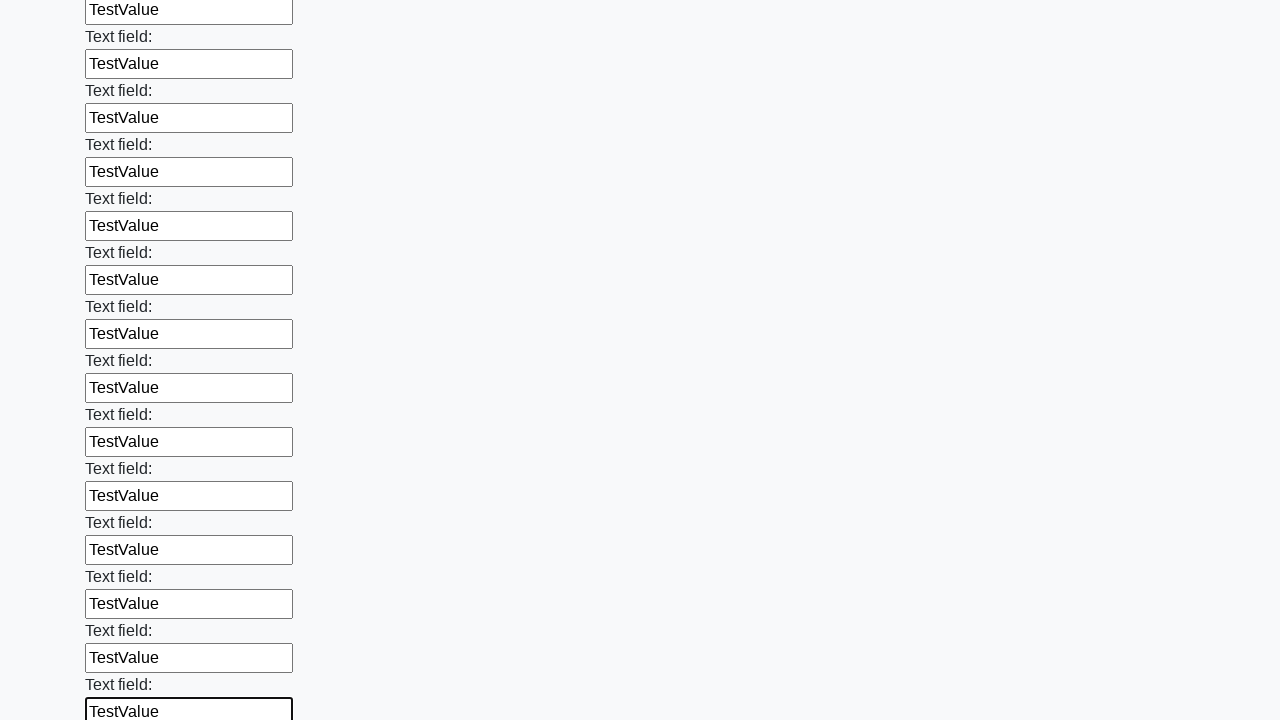

Filled a text input field with 'TestValue' on input[type='text'] >> nth=81
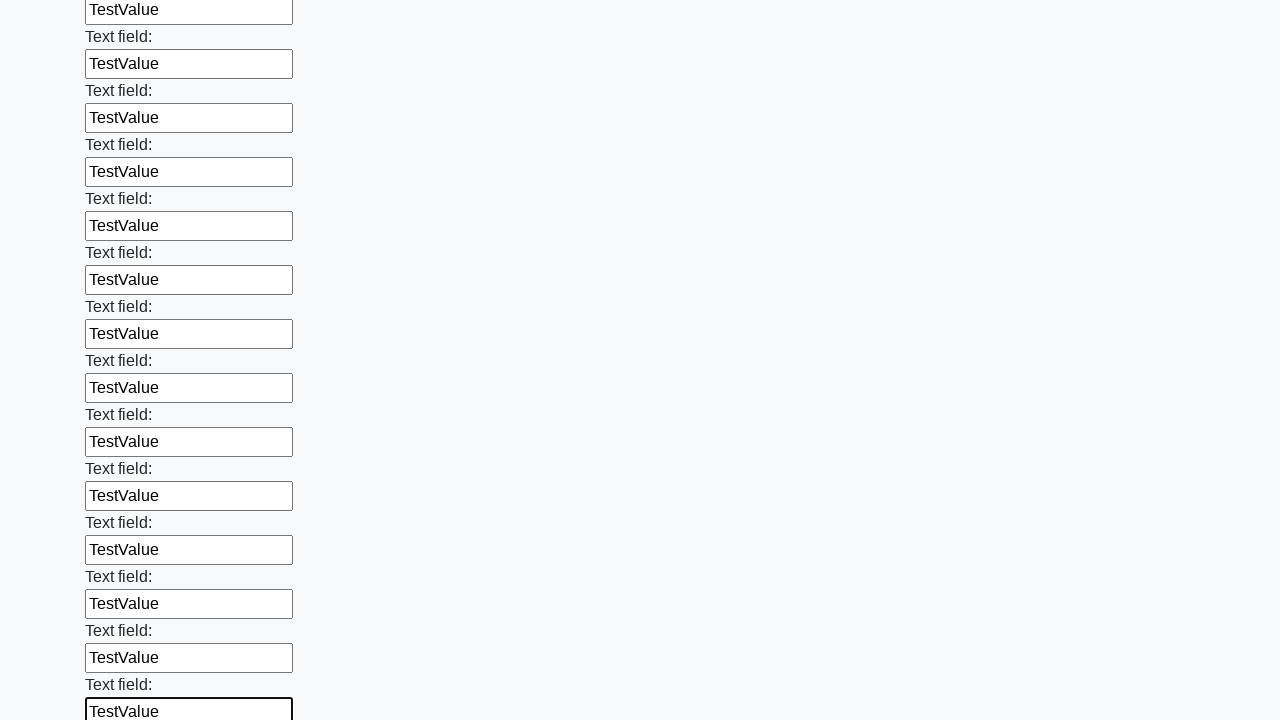

Filled a text input field with 'TestValue' on input[type='text'] >> nth=82
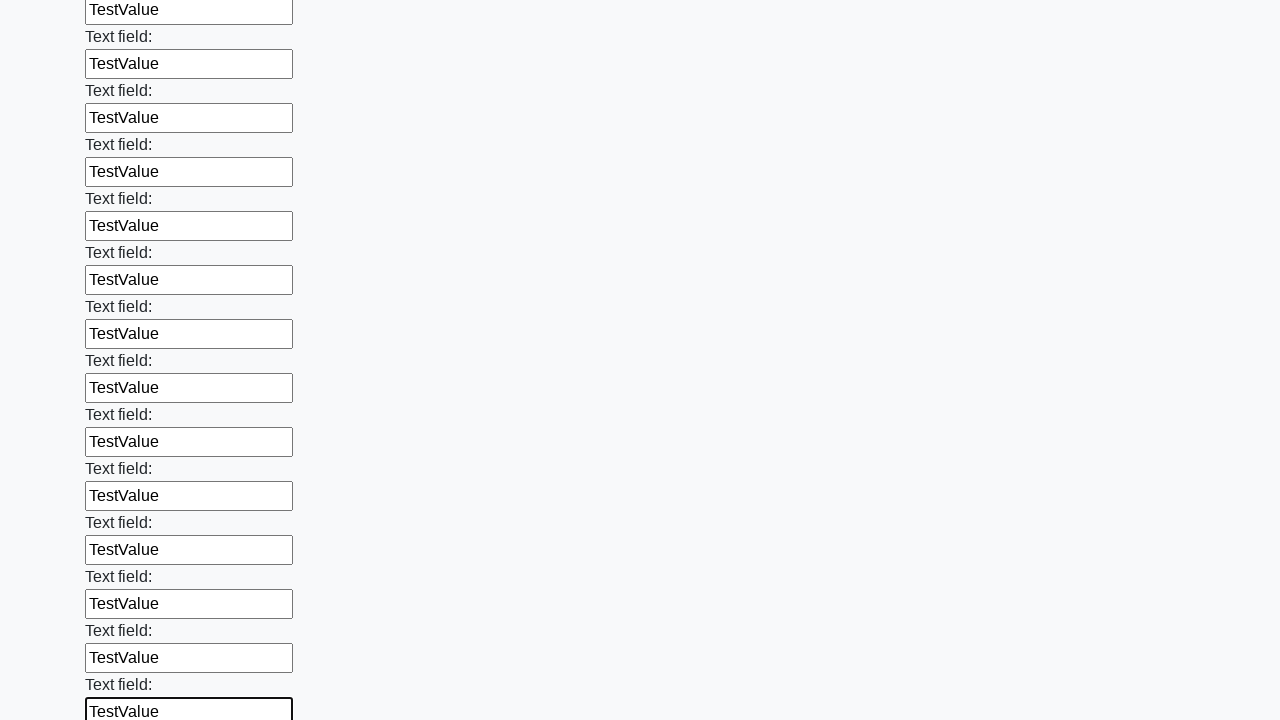

Filled a text input field with 'TestValue' on input[type='text'] >> nth=83
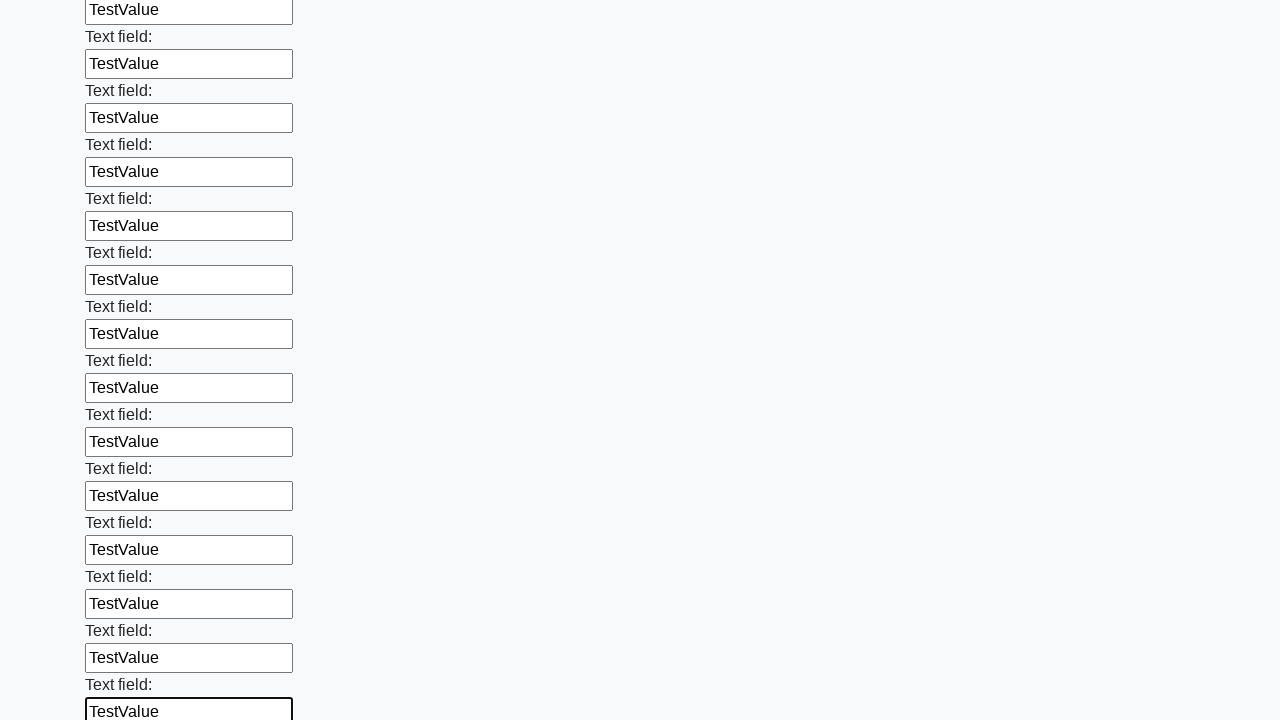

Filled a text input field with 'TestValue' on input[type='text'] >> nth=84
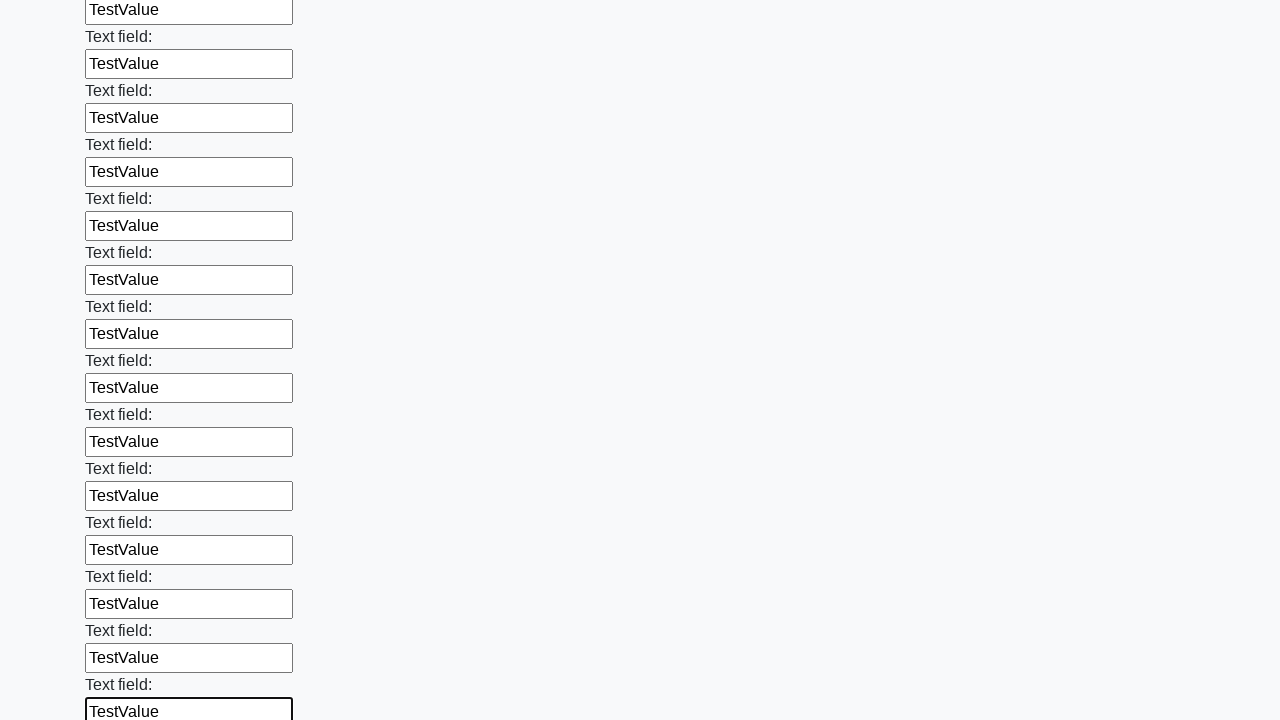

Filled a text input field with 'TestValue' on input[type='text'] >> nth=85
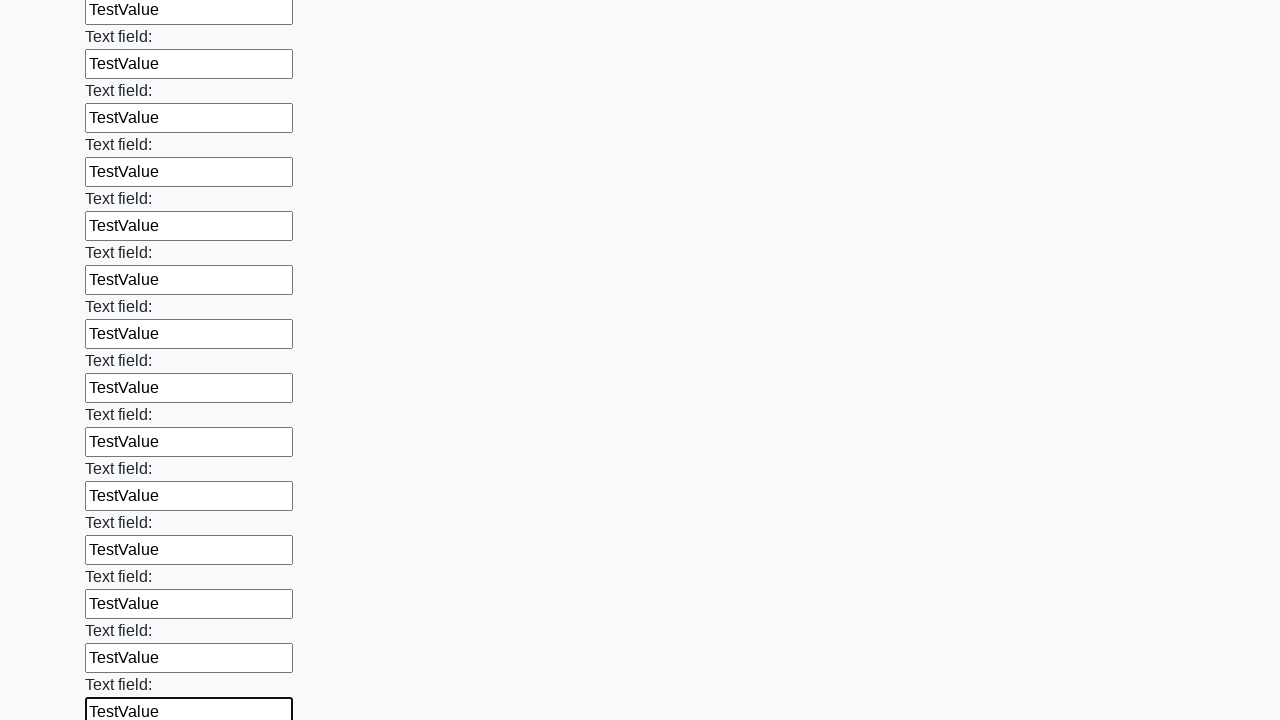

Filled a text input field with 'TestValue' on input[type='text'] >> nth=86
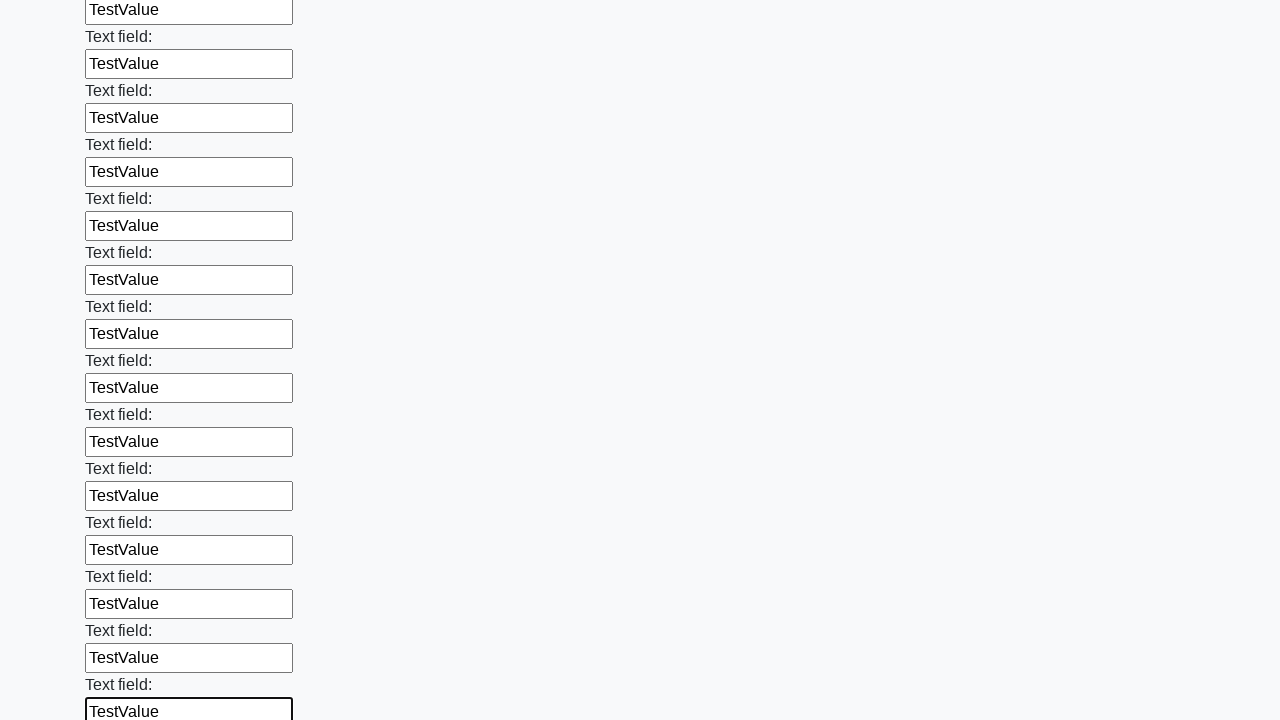

Filled a text input field with 'TestValue' on input[type='text'] >> nth=87
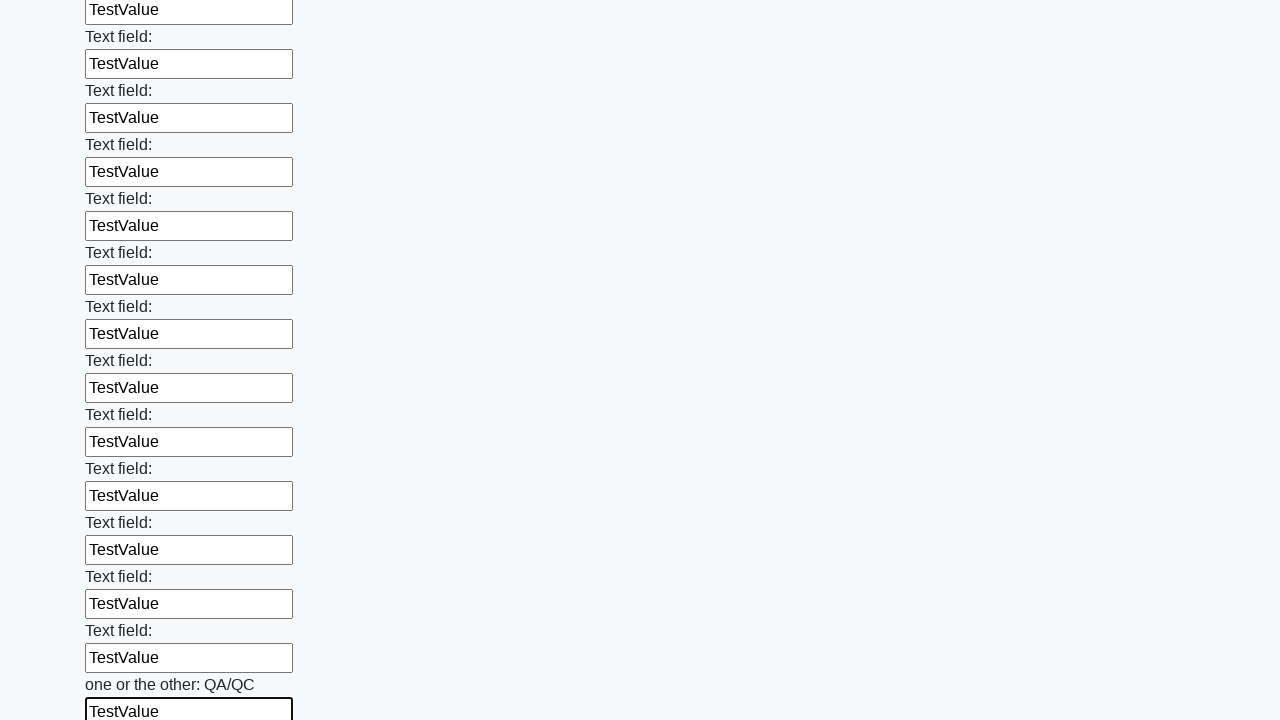

Filled a text input field with 'TestValue' on input[type='text'] >> nth=88
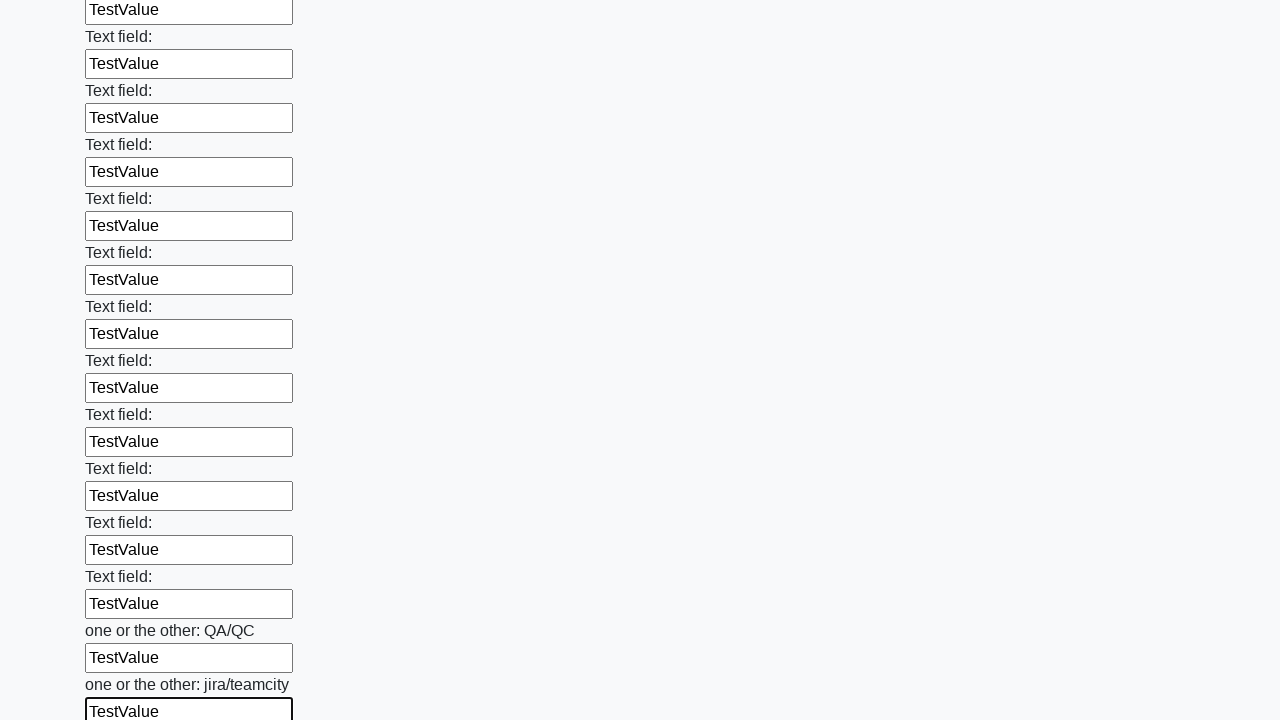

Filled a text input field with 'TestValue' on input[type='text'] >> nth=89
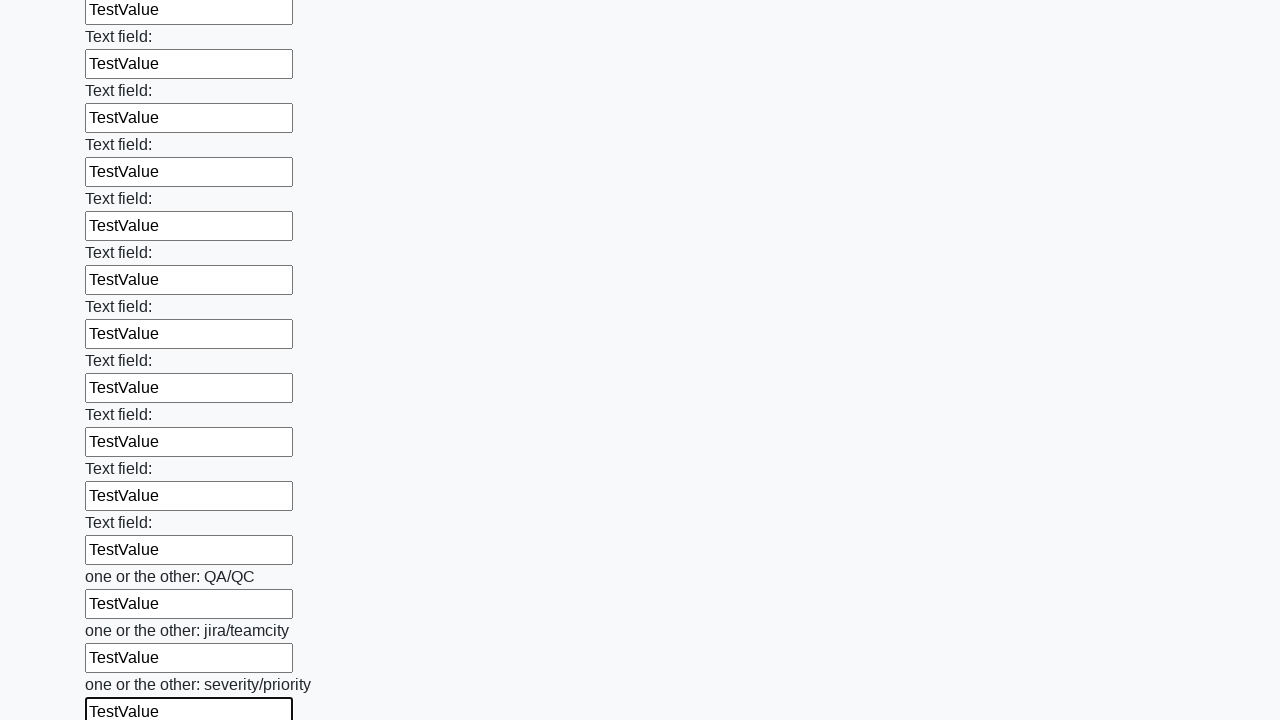

Filled a text input field with 'TestValue' on input[type='text'] >> nth=90
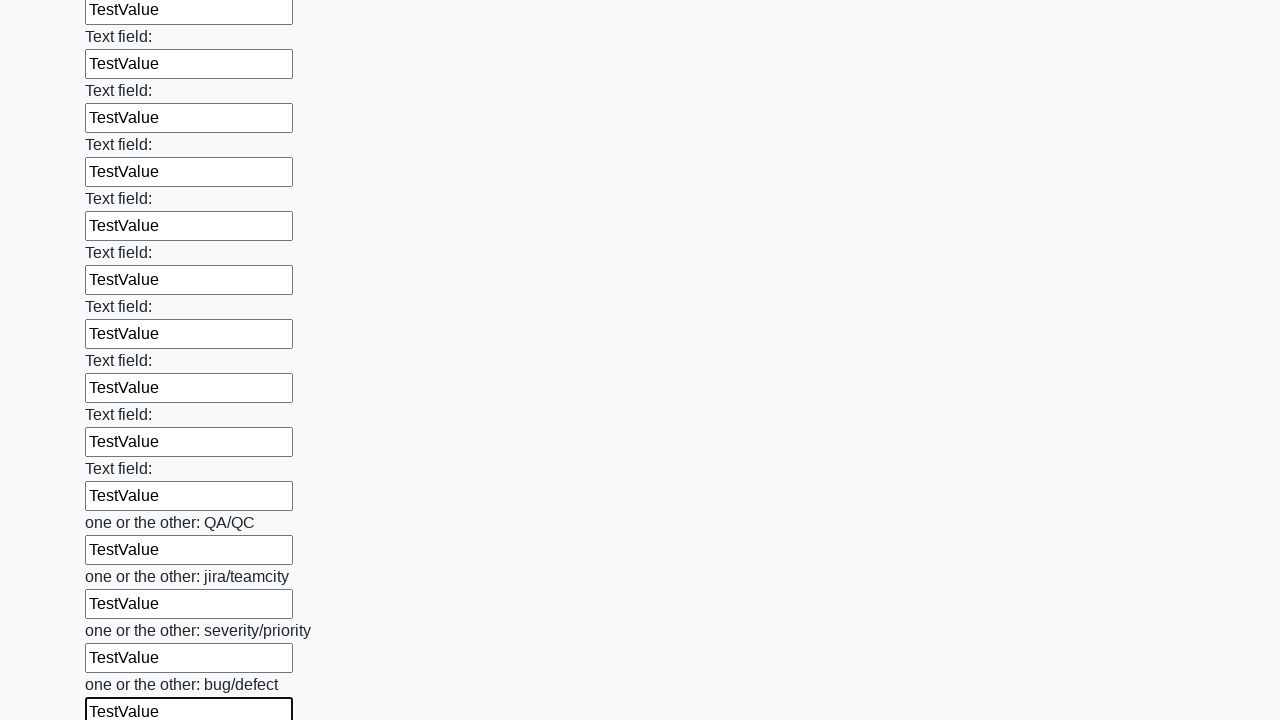

Filled a text input field with 'TestValue' on input[type='text'] >> nth=91
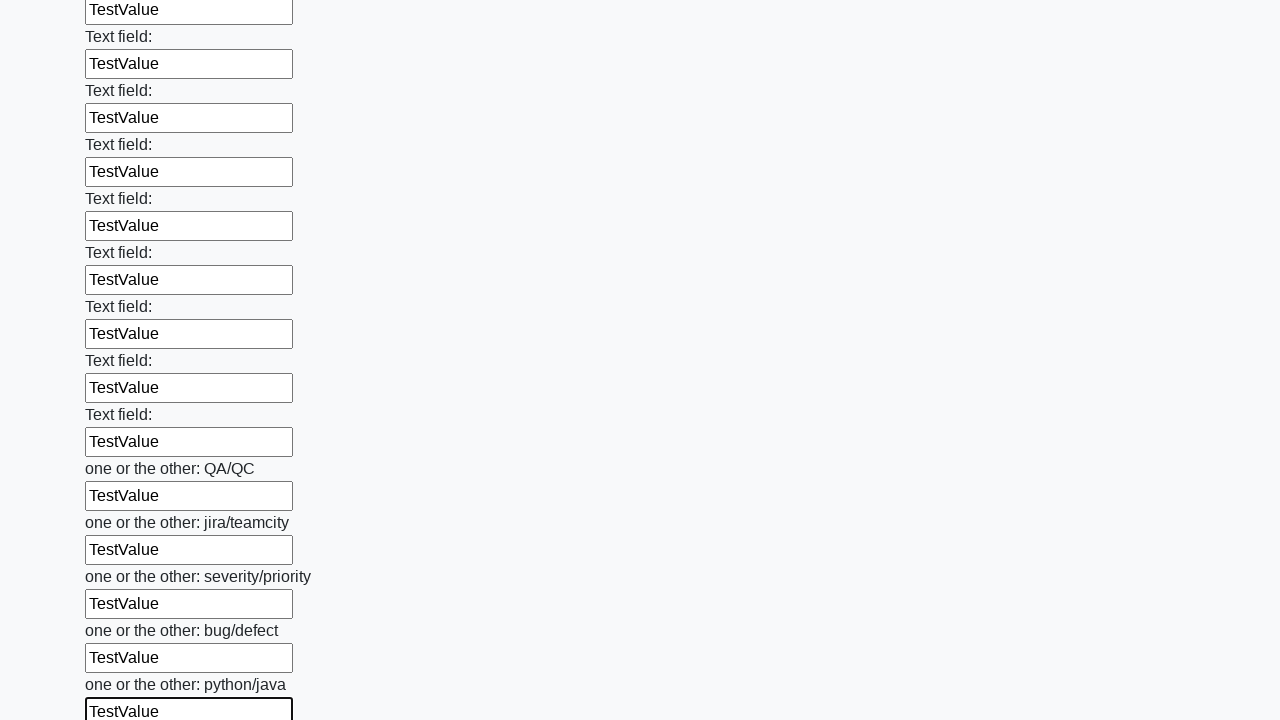

Filled a text input field with 'TestValue' on input[type='text'] >> nth=92
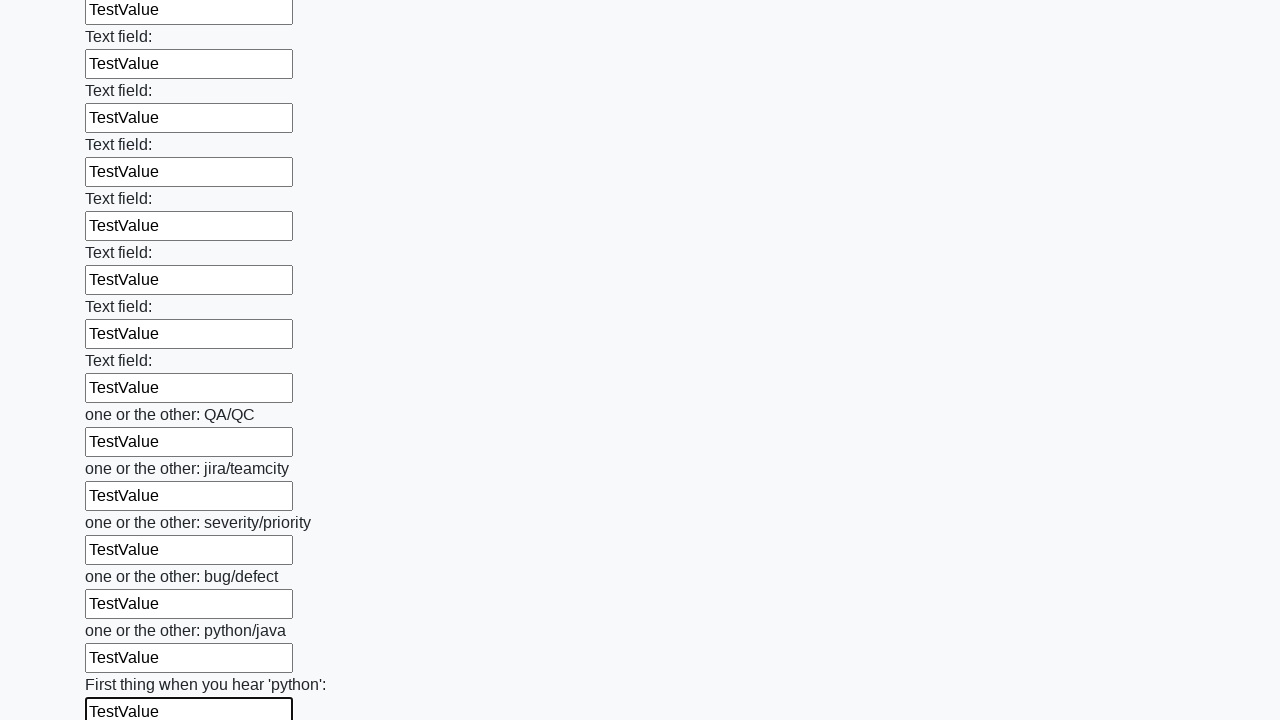

Filled a text input field with 'TestValue' on input[type='text'] >> nth=93
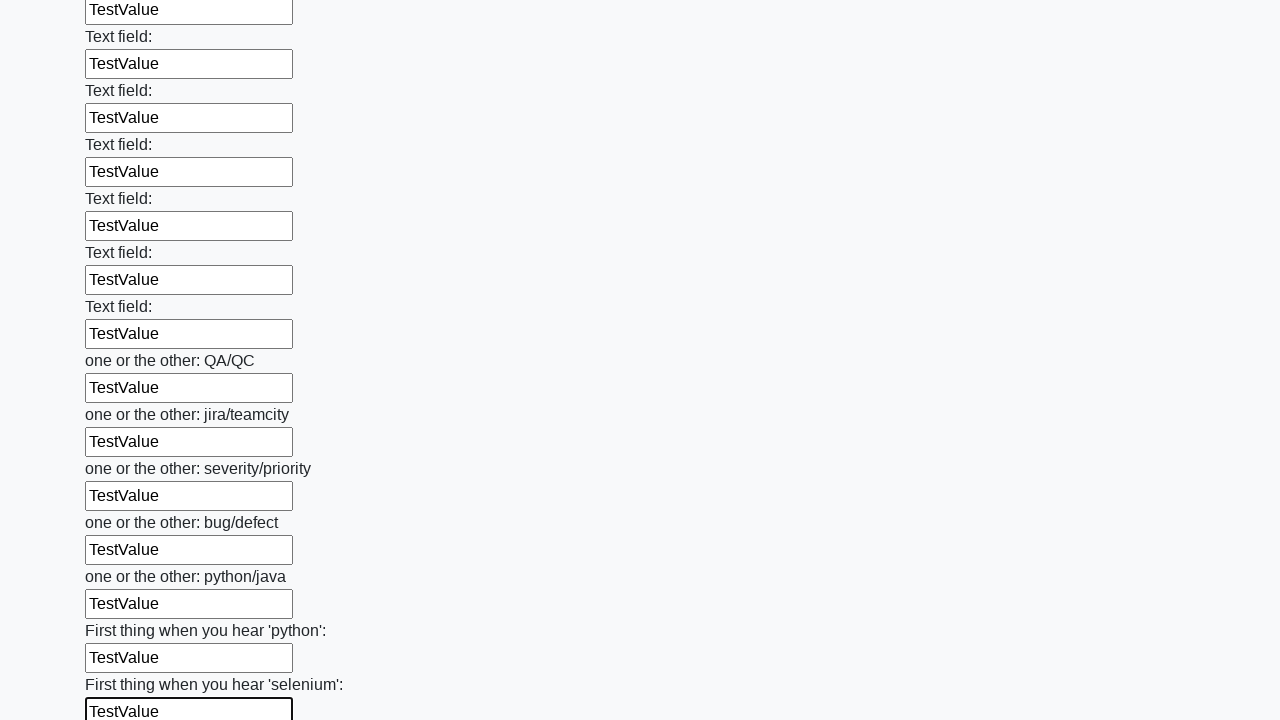

Filled a text input field with 'TestValue' on input[type='text'] >> nth=94
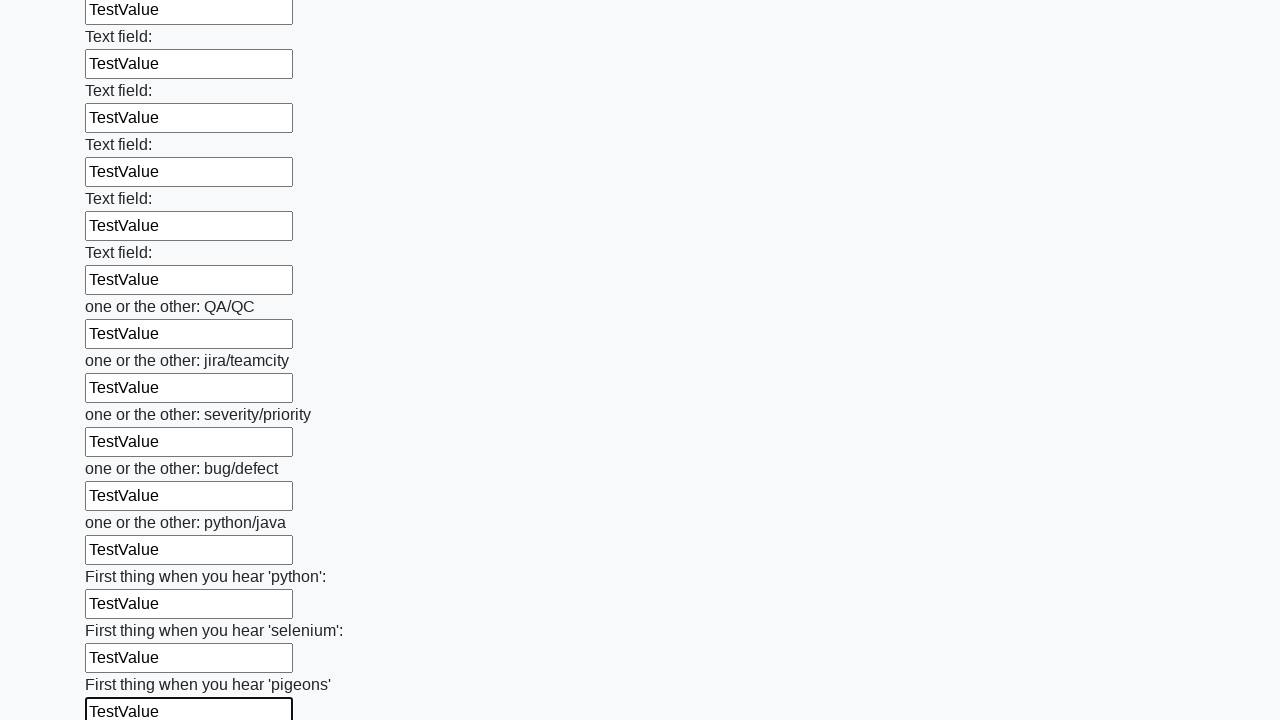

Filled a text input field with 'TestValue' on input[type='text'] >> nth=95
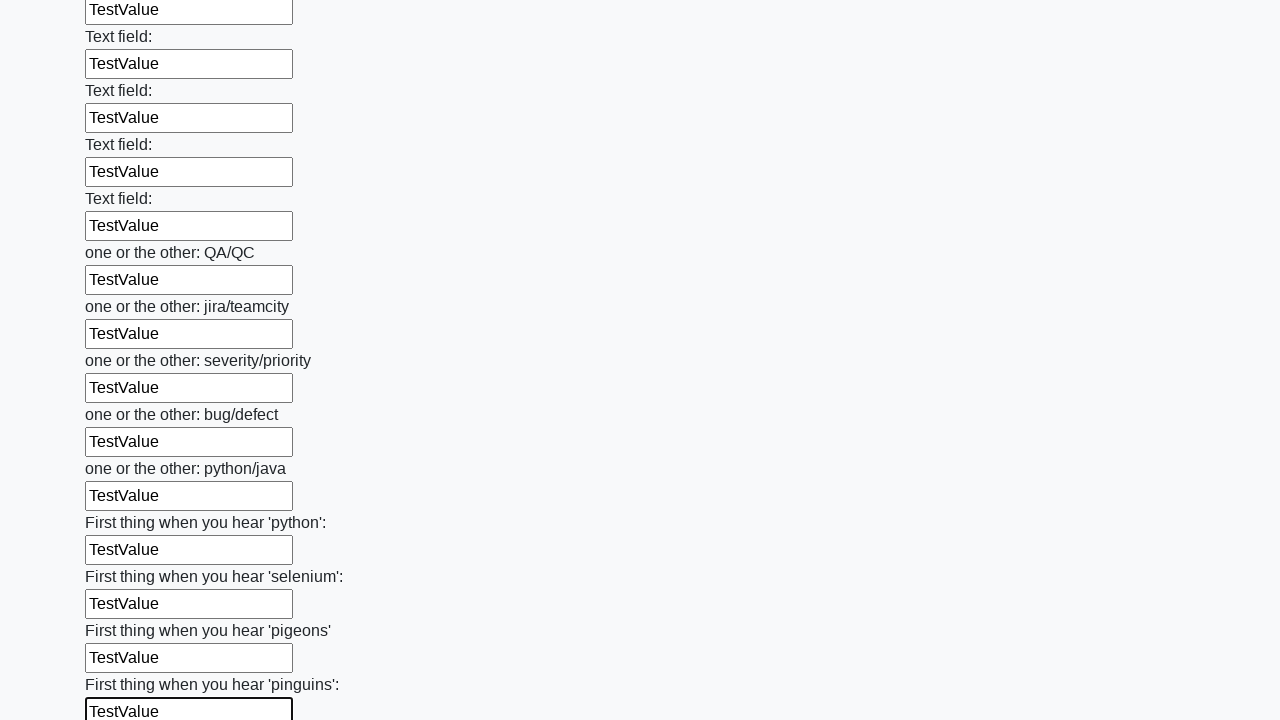

Filled a text input field with 'TestValue' on input[type='text'] >> nth=96
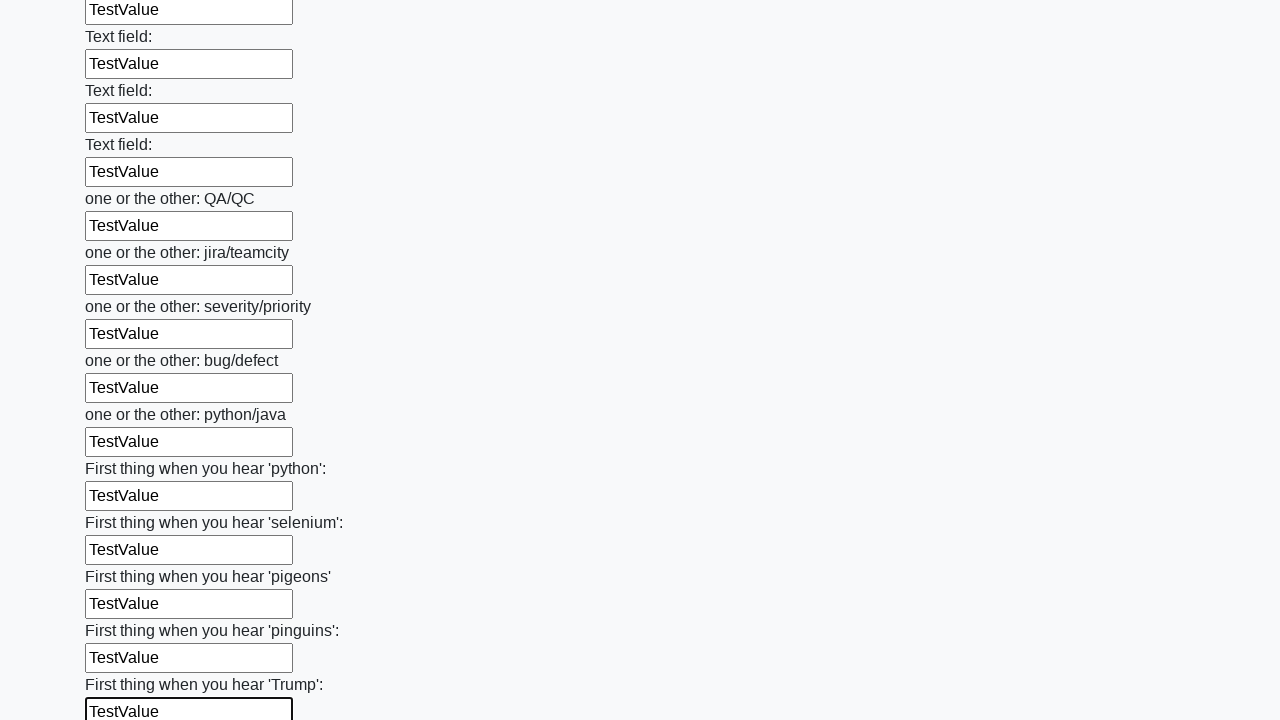

Filled a text input field with 'TestValue' on input[type='text'] >> nth=97
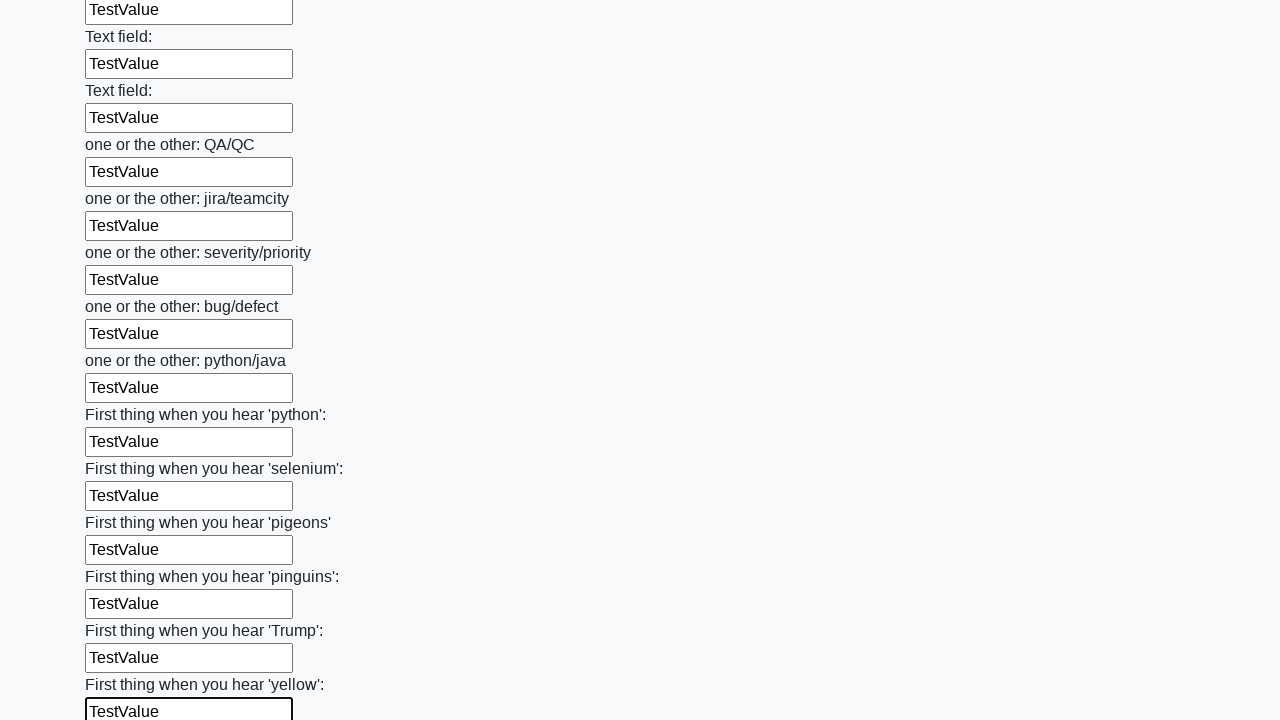

Filled a text input field with 'TestValue' on input[type='text'] >> nth=98
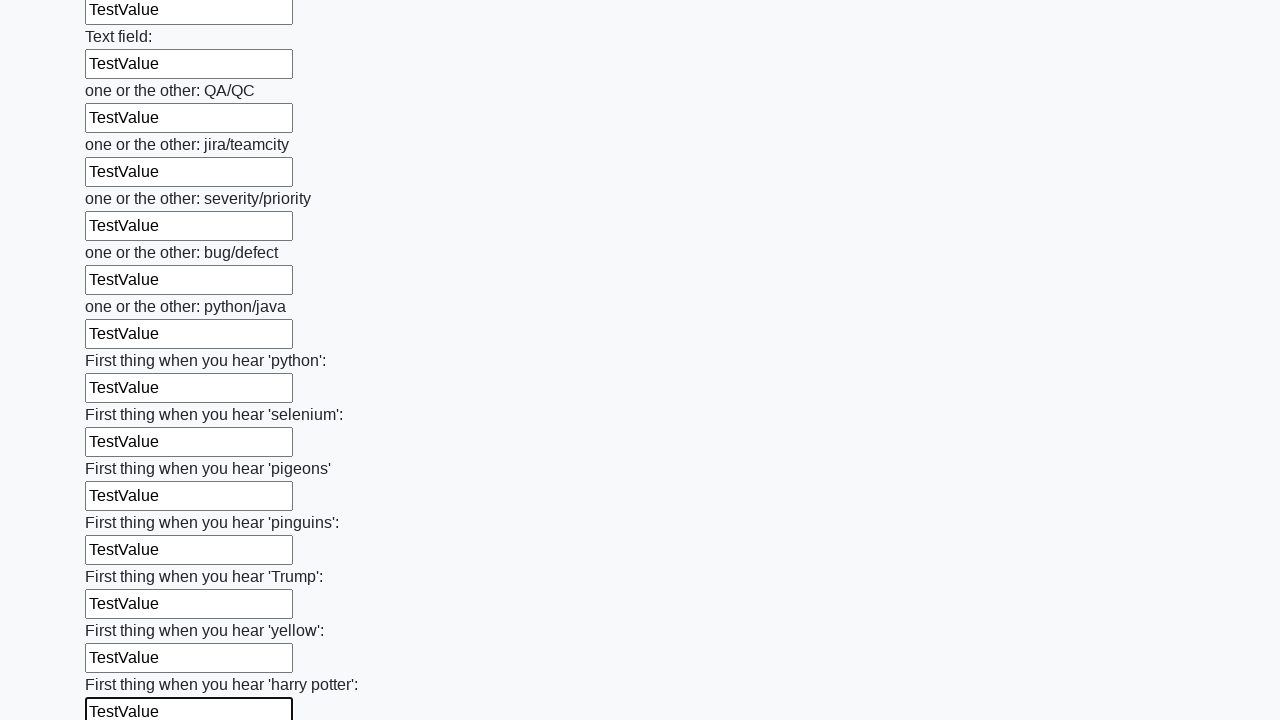

Filled a text input field with 'TestValue' on input[type='text'] >> nth=99
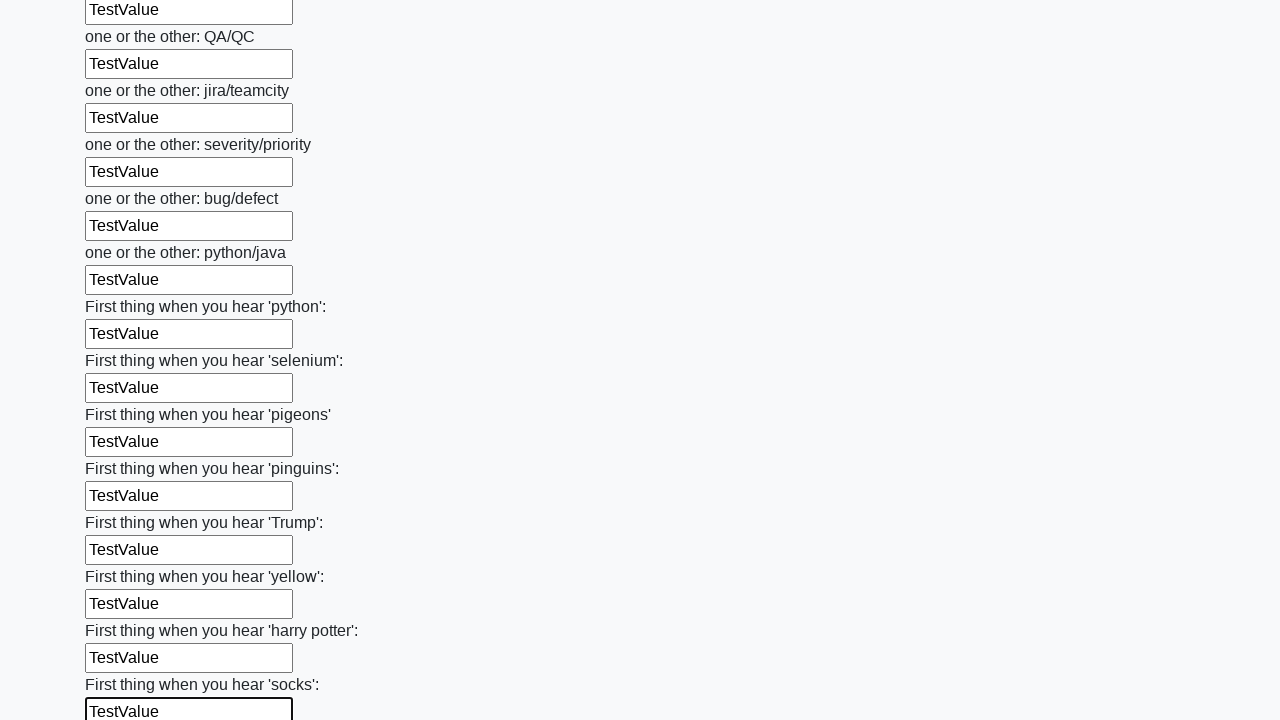

Clicked the submit button to submit the huge form at (123, 611) on button.btn
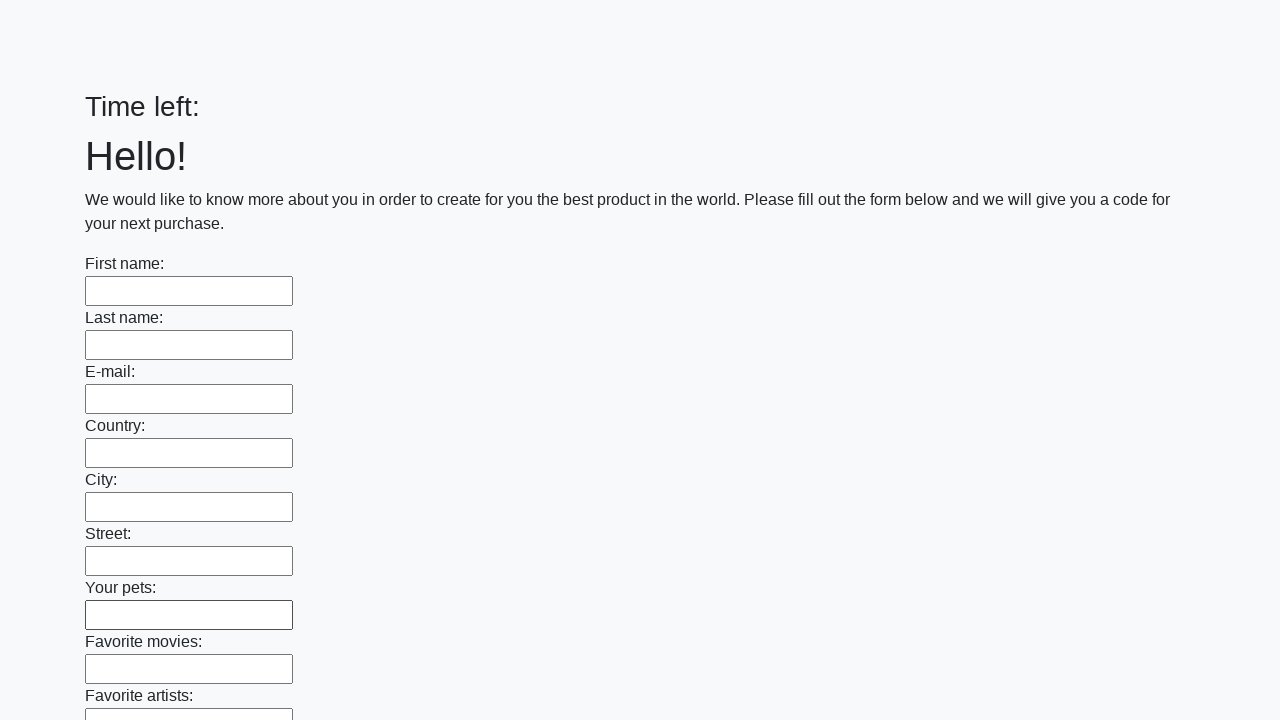

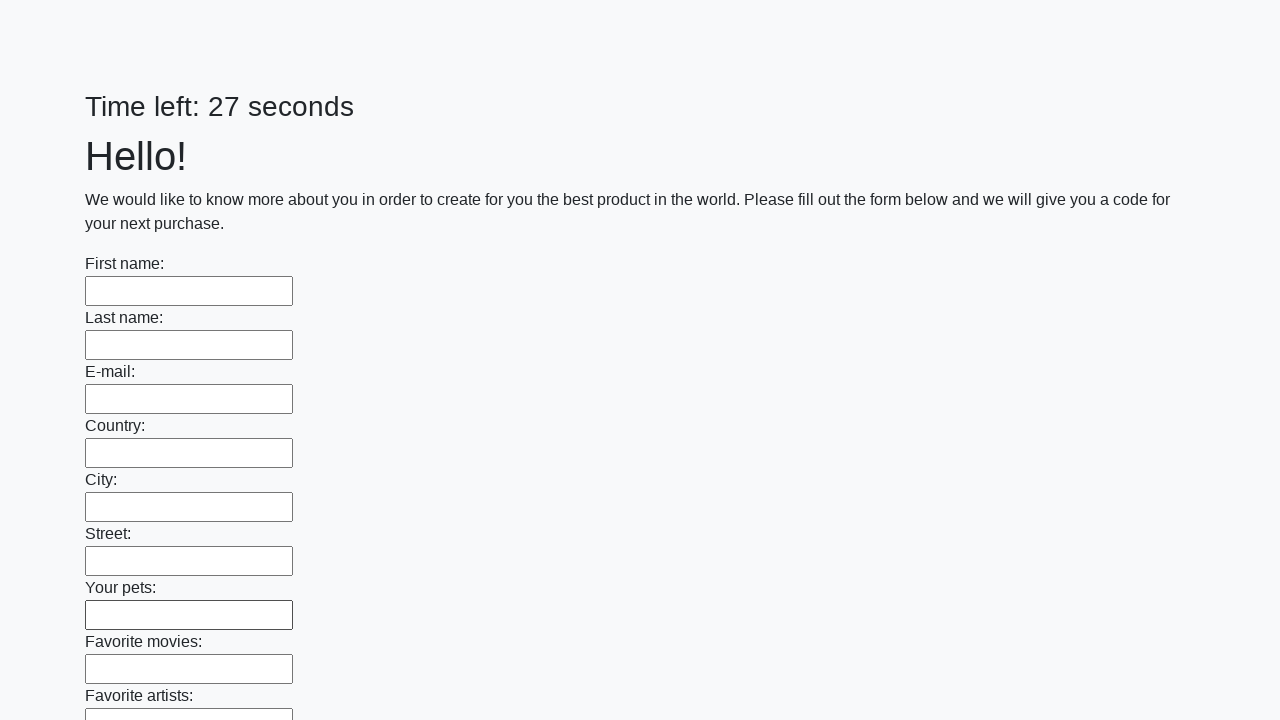